Tests jQuery UI date picker functionality by opening the date picker and selecting a specific past date (May 16, 2021) by navigating through months and years.

Starting URL: https://jqueryui.com/datepicker/

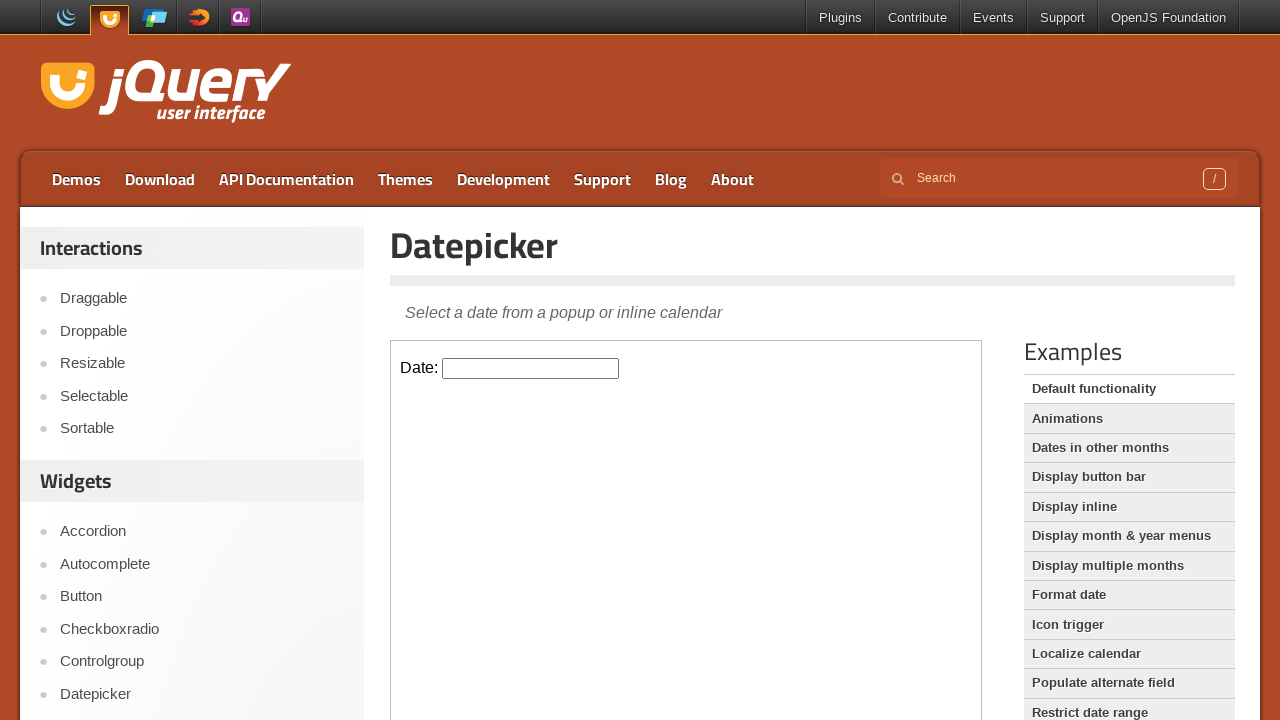

Located the demo iframe
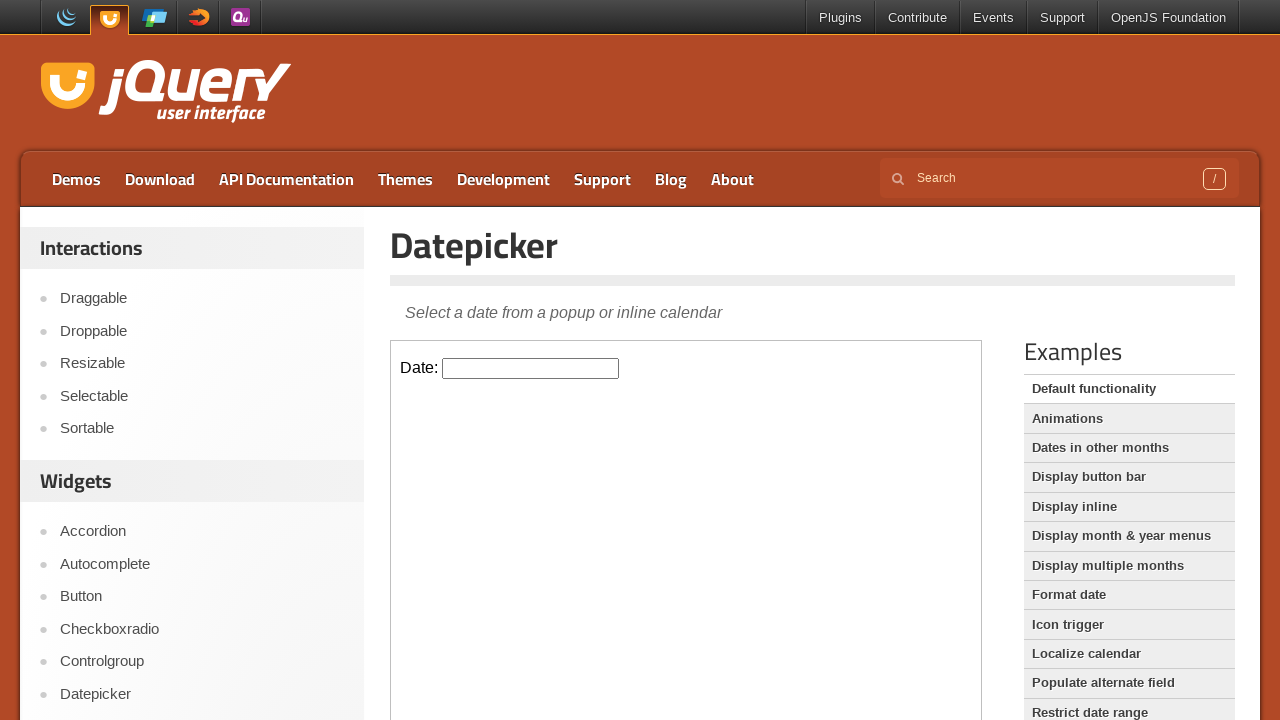

Clicked on the datepicker input to open the calendar at (531, 368) on iframe.demo-frame >> internal:control=enter-frame >> #datepicker
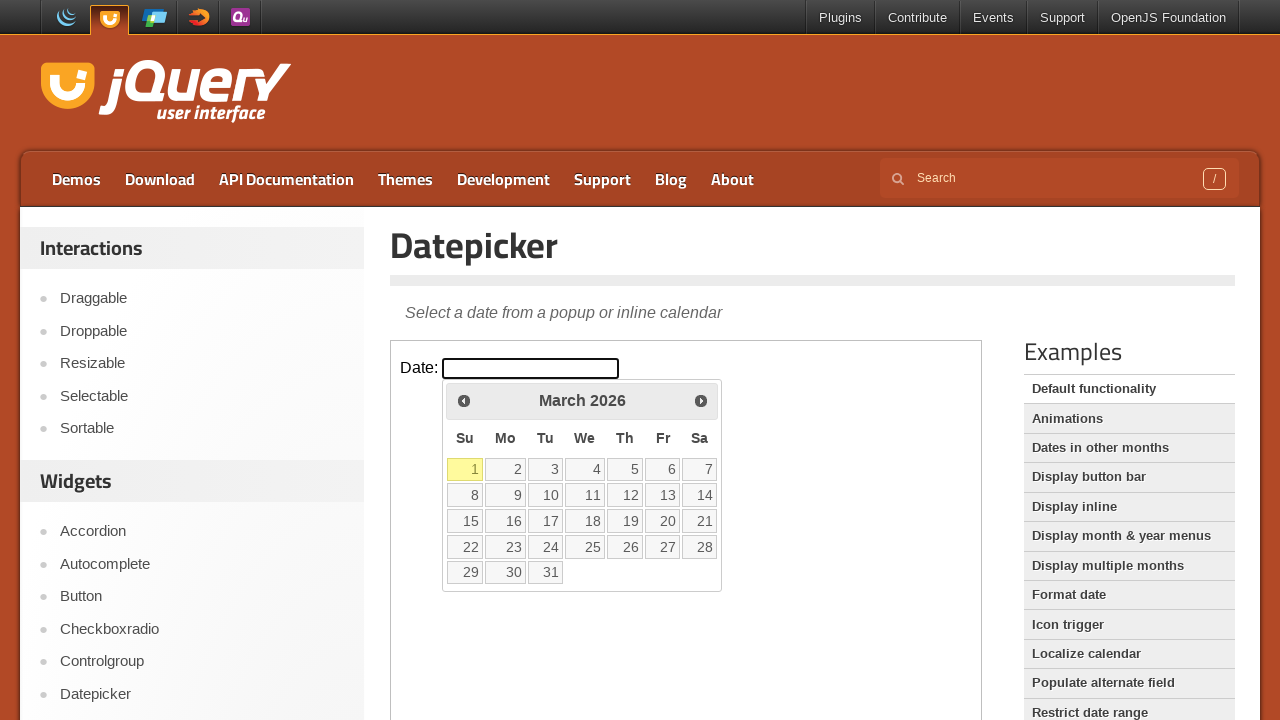

Clicked previous month button to navigate backwards (currently at March 2026) at (464, 400) on iframe.demo-frame >> internal:control=enter-frame >> span.ui-icon-circle-triangl
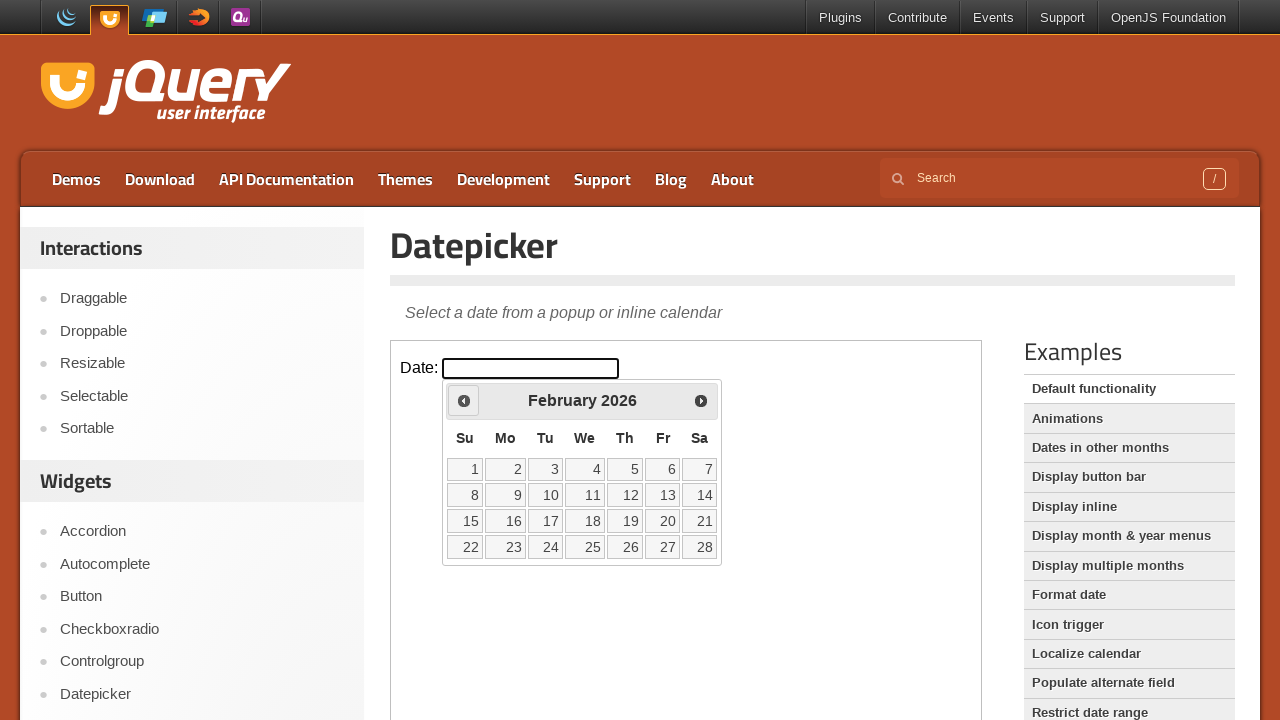

Waited for calendar to update
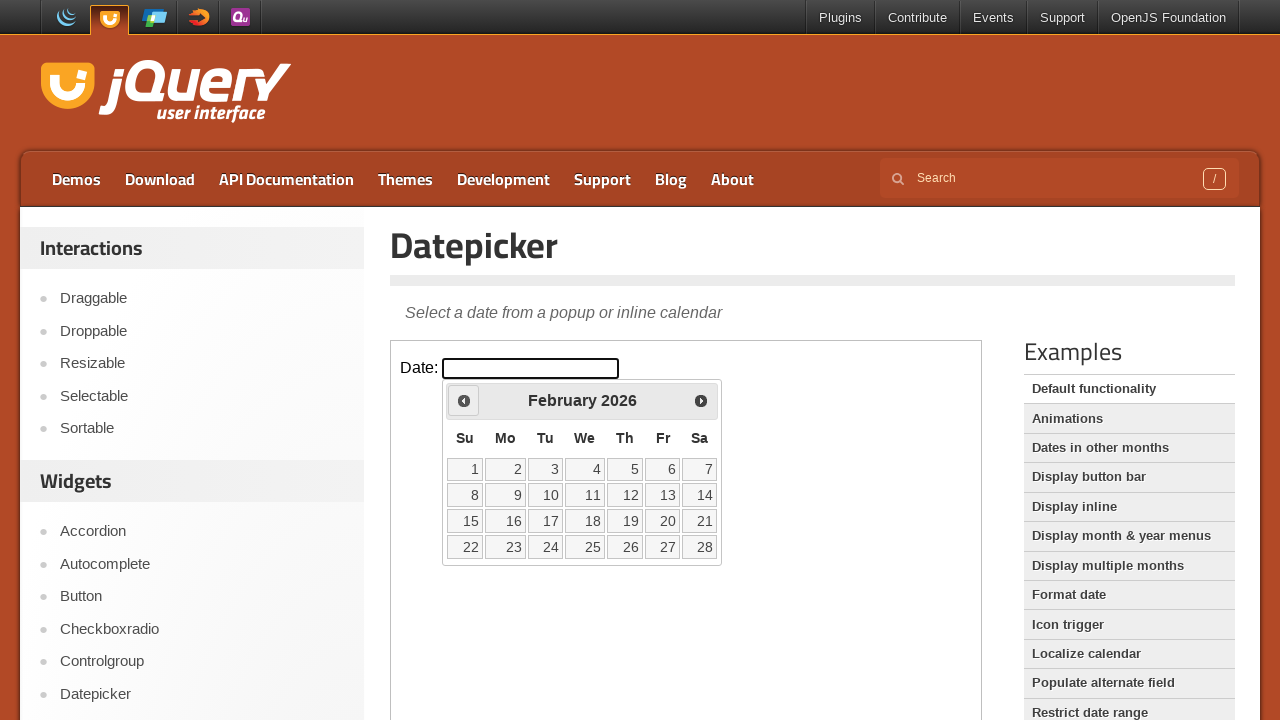

Clicked previous month button to navigate backwards (currently at February 2026) at (464, 400) on iframe.demo-frame >> internal:control=enter-frame >> span.ui-icon-circle-triangl
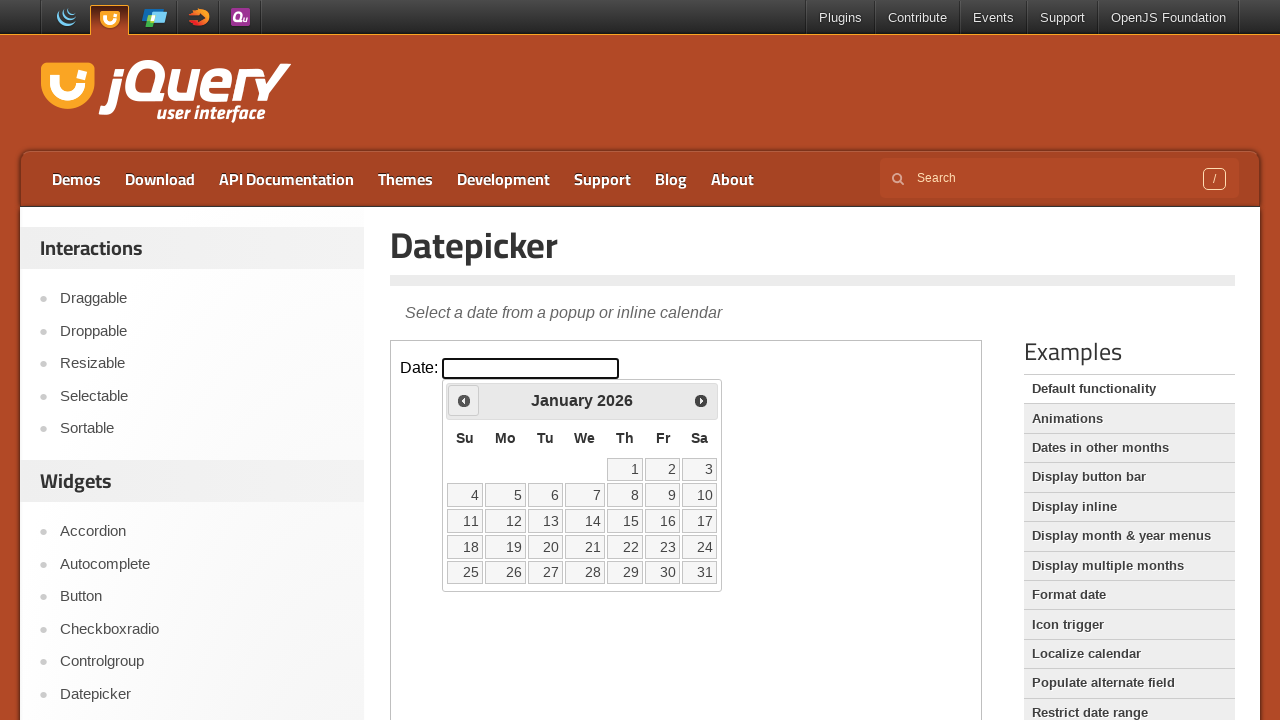

Waited for calendar to update
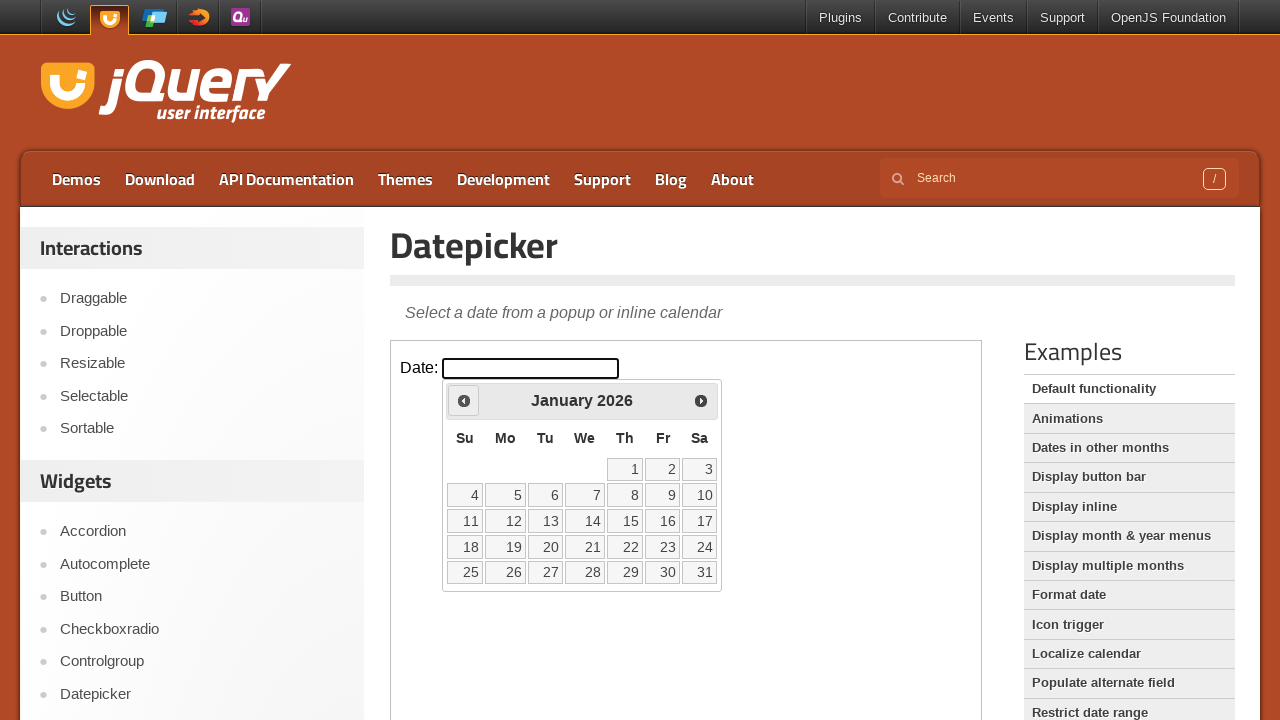

Clicked previous month button to navigate backwards (currently at January 2026) at (464, 400) on iframe.demo-frame >> internal:control=enter-frame >> span.ui-icon-circle-triangl
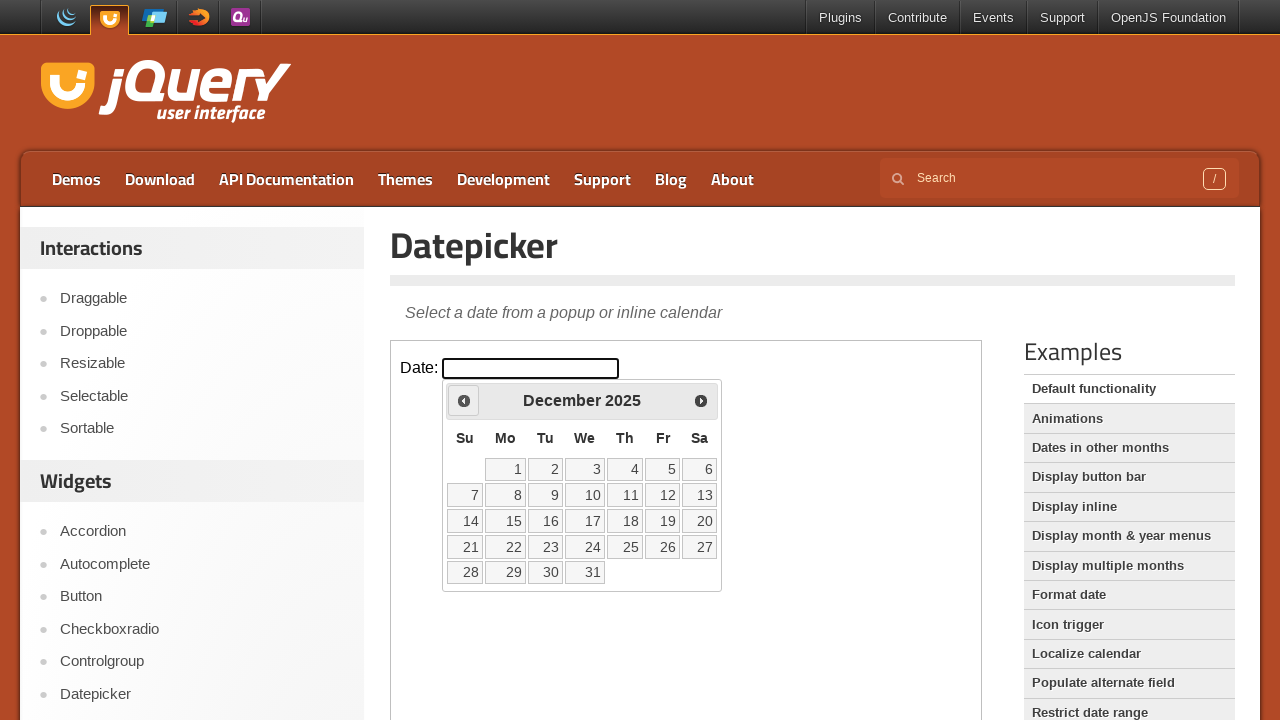

Waited for calendar to update
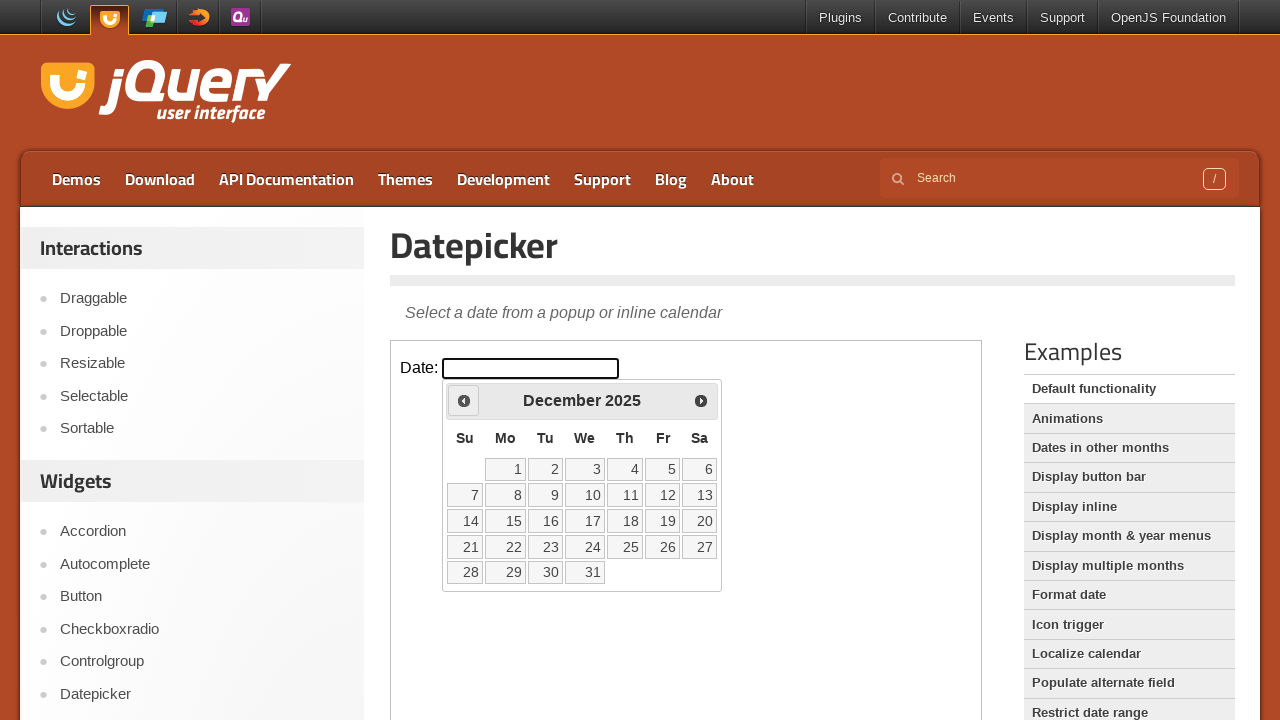

Clicked previous month button to navigate backwards (currently at December 2025) at (464, 400) on iframe.demo-frame >> internal:control=enter-frame >> span.ui-icon-circle-triangl
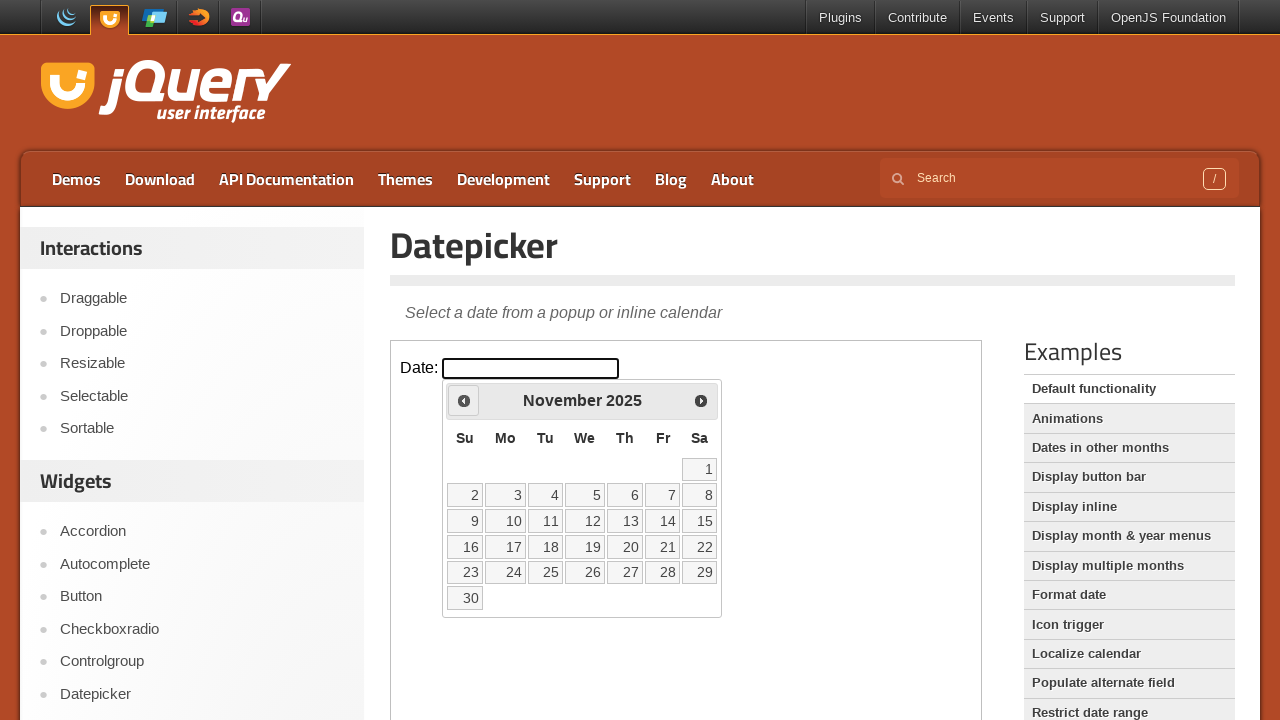

Waited for calendar to update
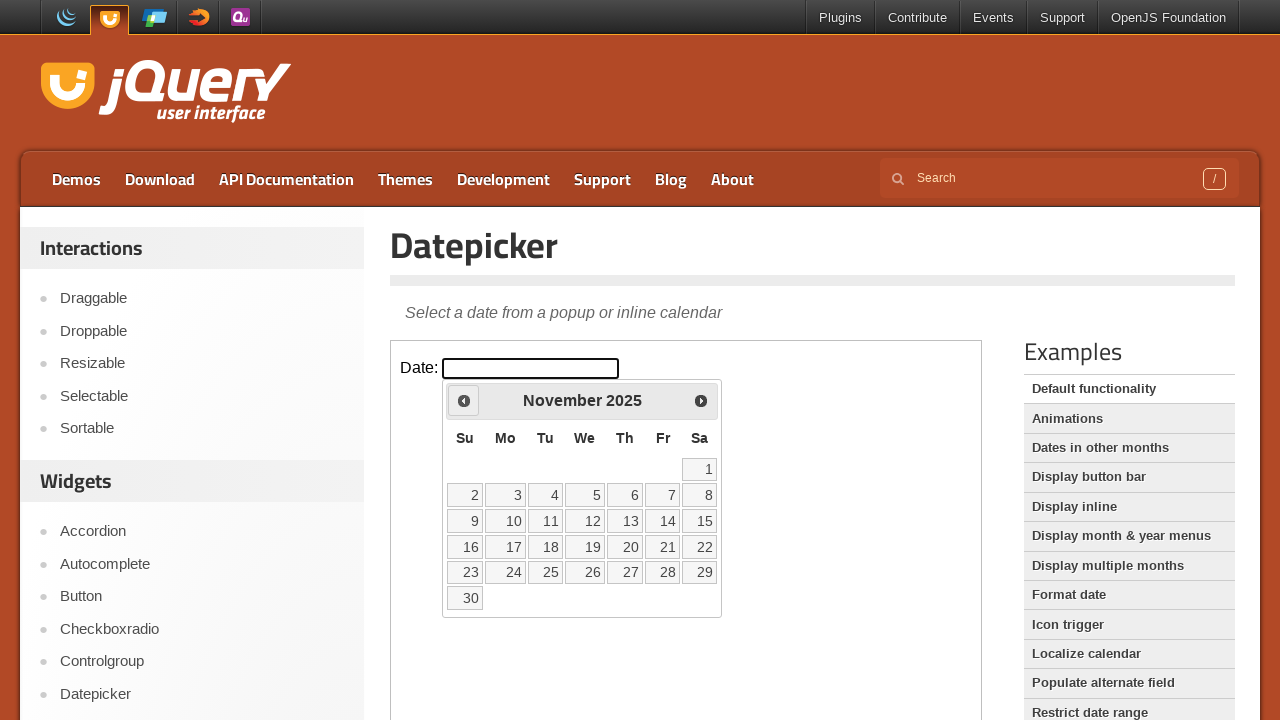

Clicked previous month button to navigate backwards (currently at November 2025) at (464, 400) on iframe.demo-frame >> internal:control=enter-frame >> span.ui-icon-circle-triangl
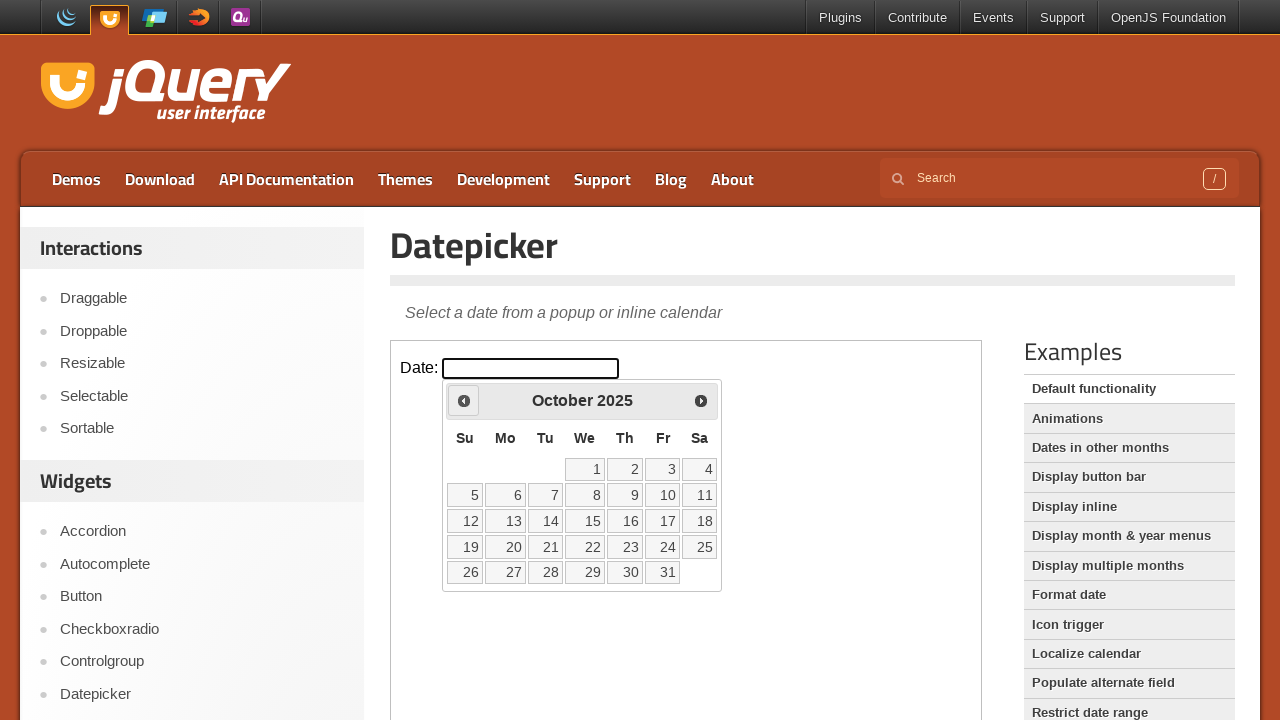

Waited for calendar to update
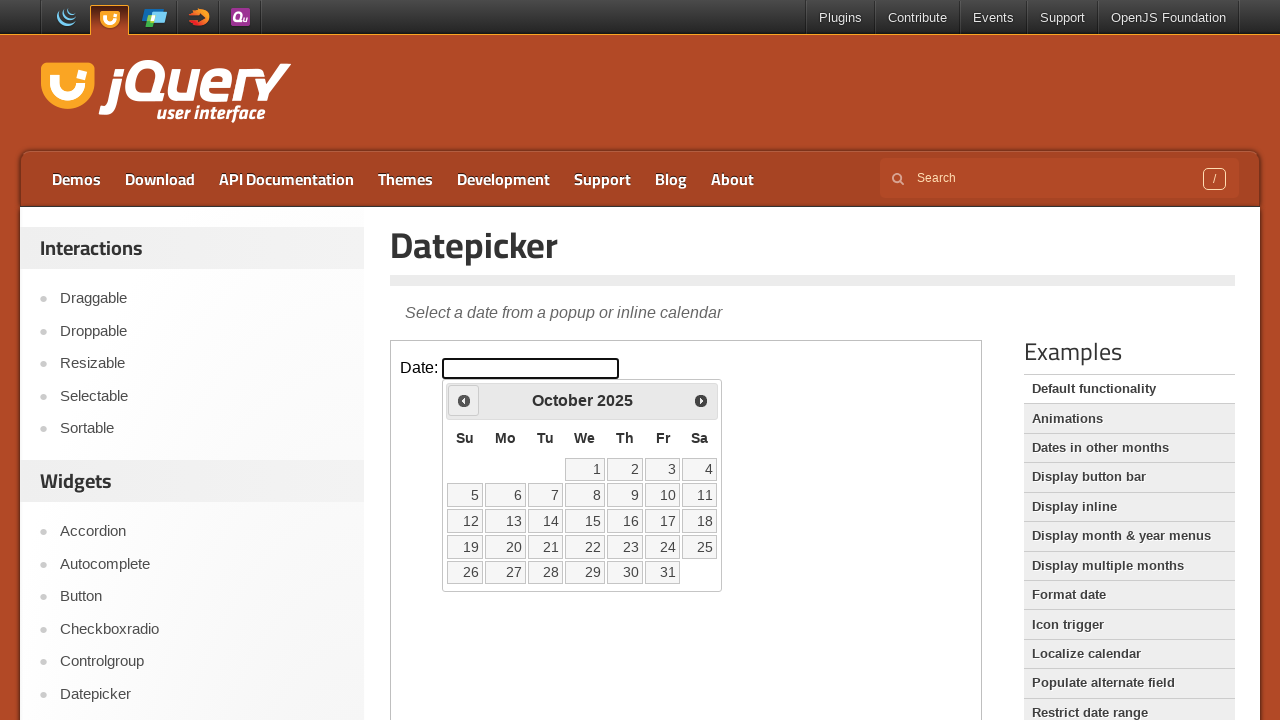

Clicked previous month button to navigate backwards (currently at October 2025) at (464, 400) on iframe.demo-frame >> internal:control=enter-frame >> span.ui-icon-circle-triangl
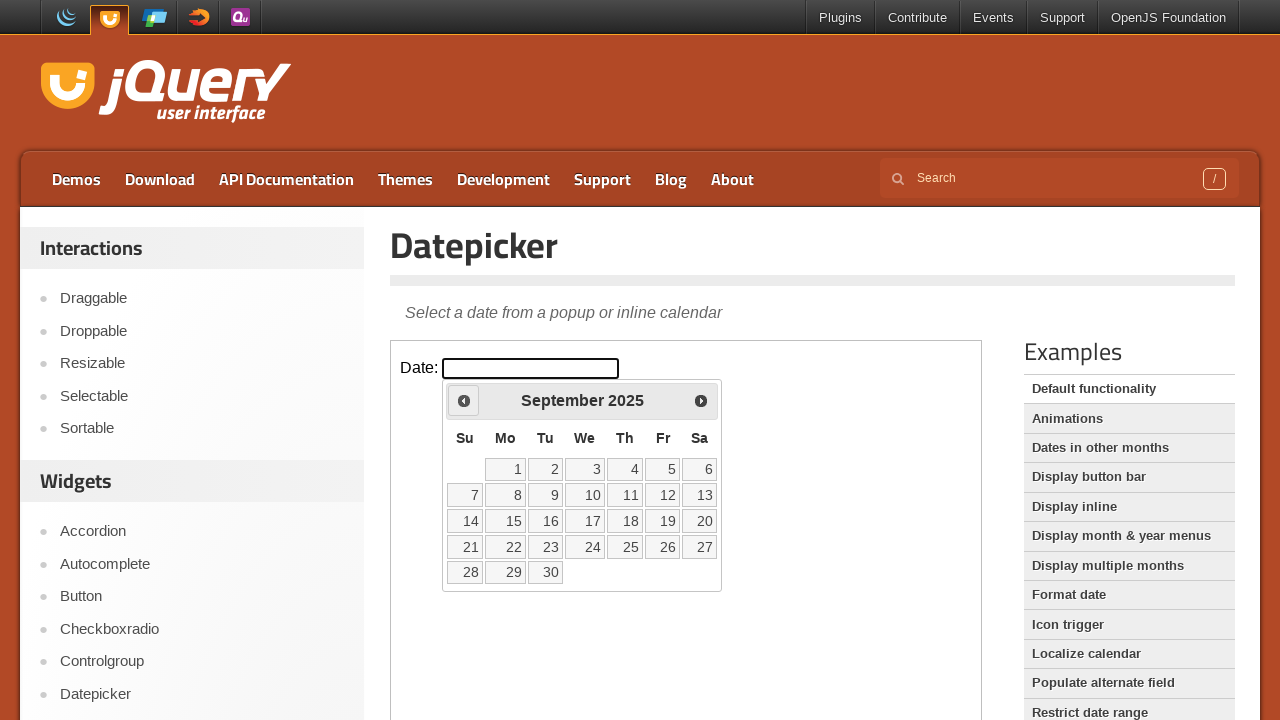

Waited for calendar to update
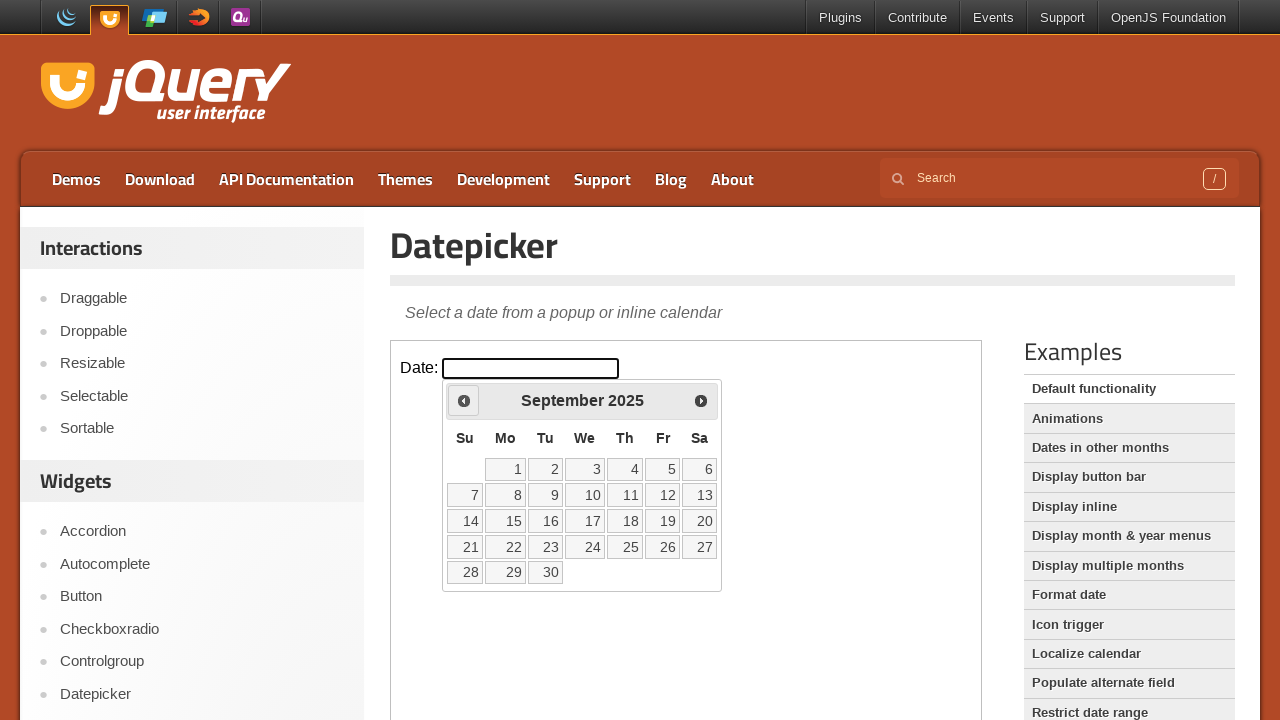

Clicked previous month button to navigate backwards (currently at September 2025) at (464, 400) on iframe.demo-frame >> internal:control=enter-frame >> span.ui-icon-circle-triangl
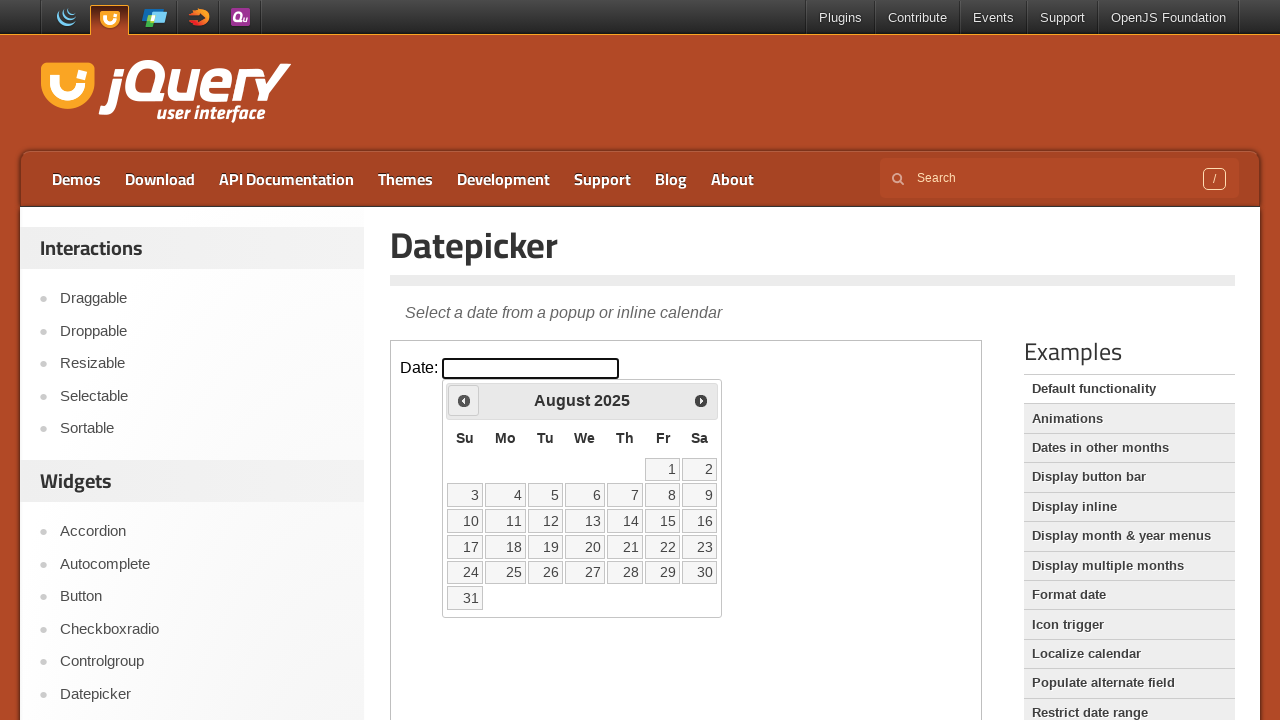

Waited for calendar to update
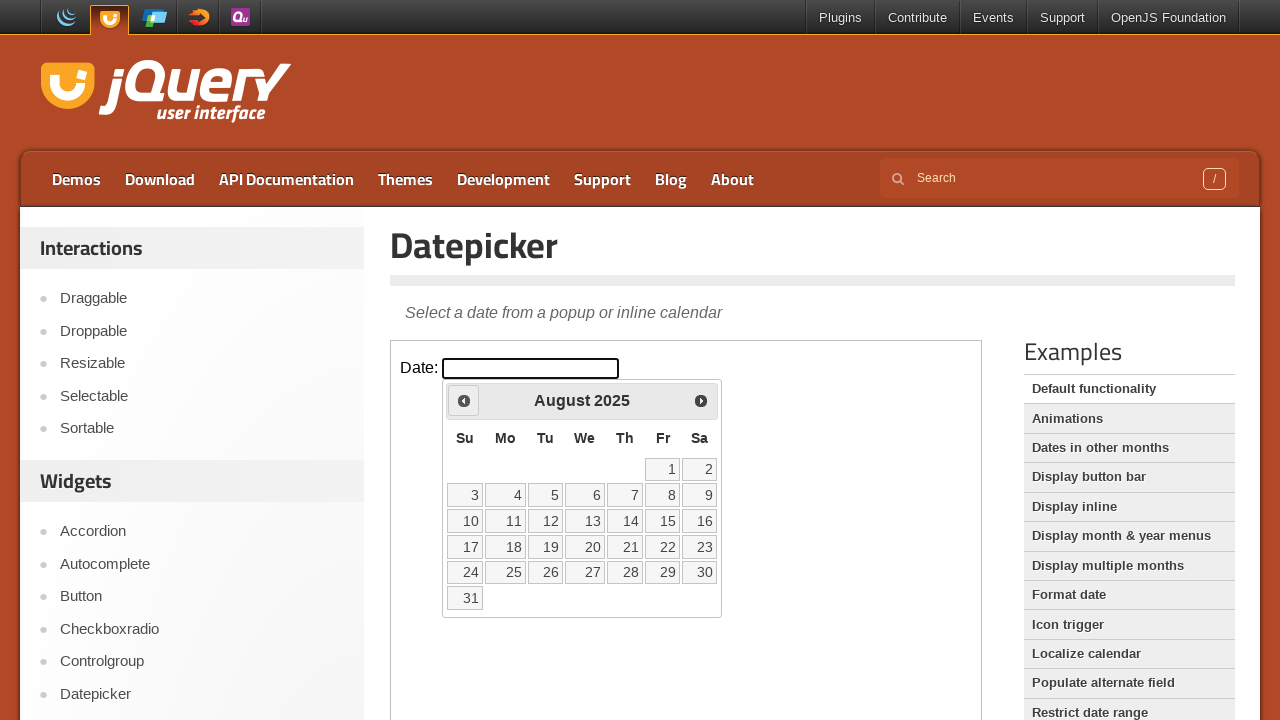

Clicked previous month button to navigate backwards (currently at August 2025) at (464, 400) on iframe.demo-frame >> internal:control=enter-frame >> span.ui-icon-circle-triangl
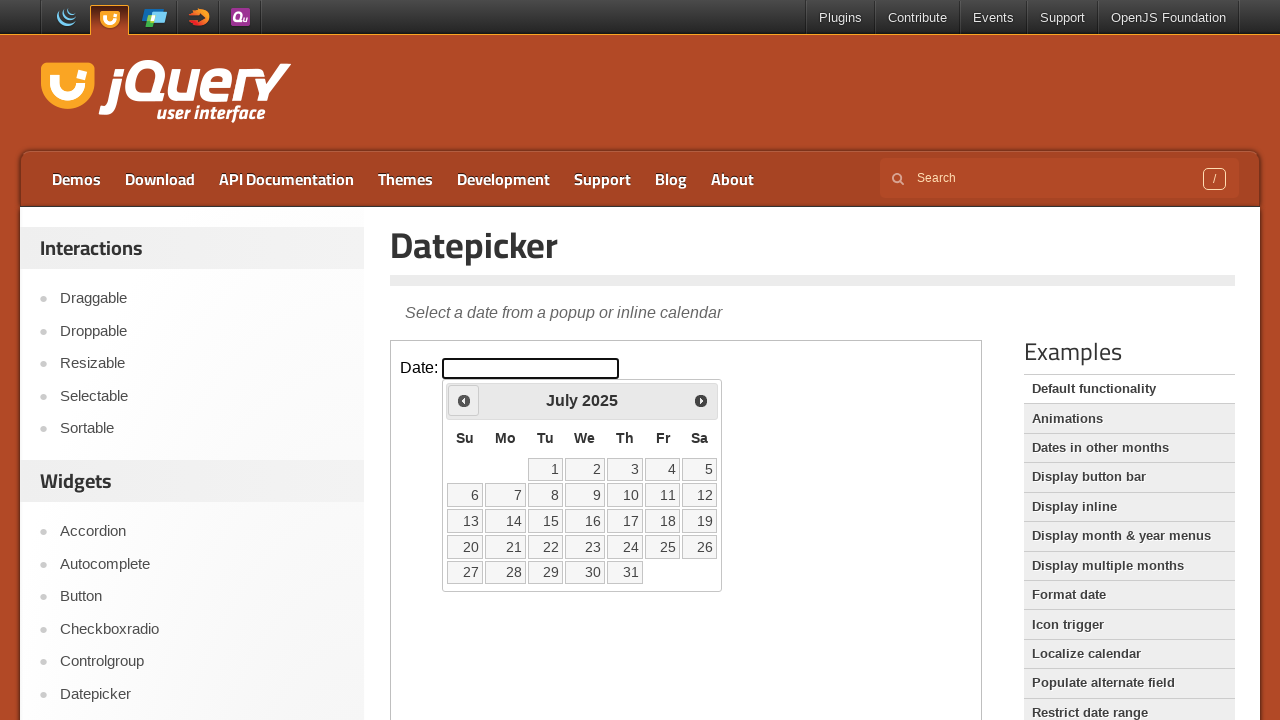

Waited for calendar to update
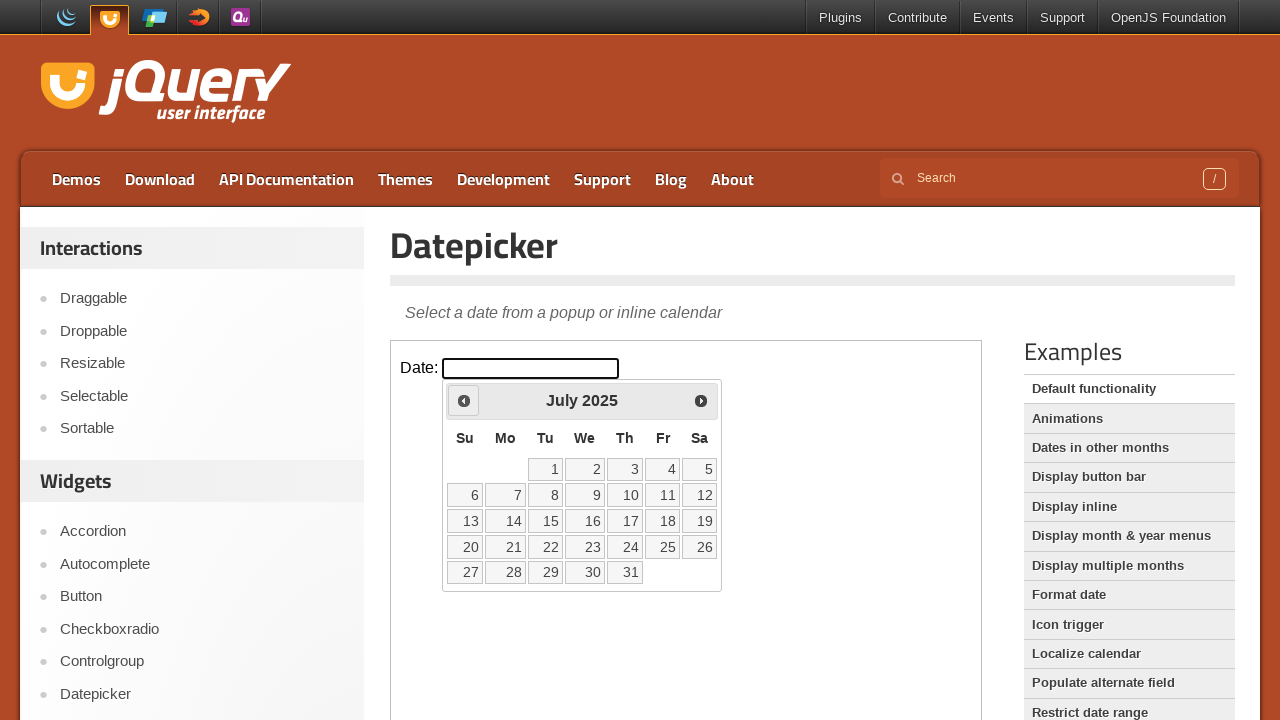

Clicked previous month button to navigate backwards (currently at July 2025) at (464, 400) on iframe.demo-frame >> internal:control=enter-frame >> span.ui-icon-circle-triangl
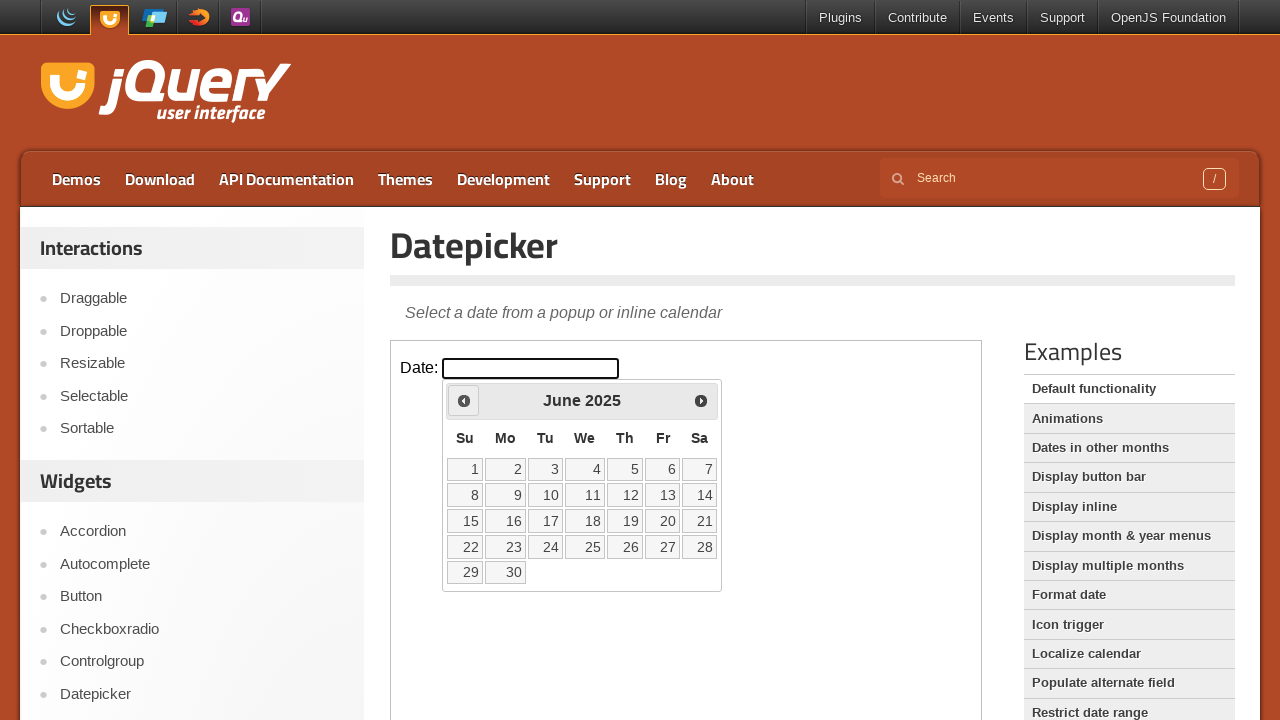

Waited for calendar to update
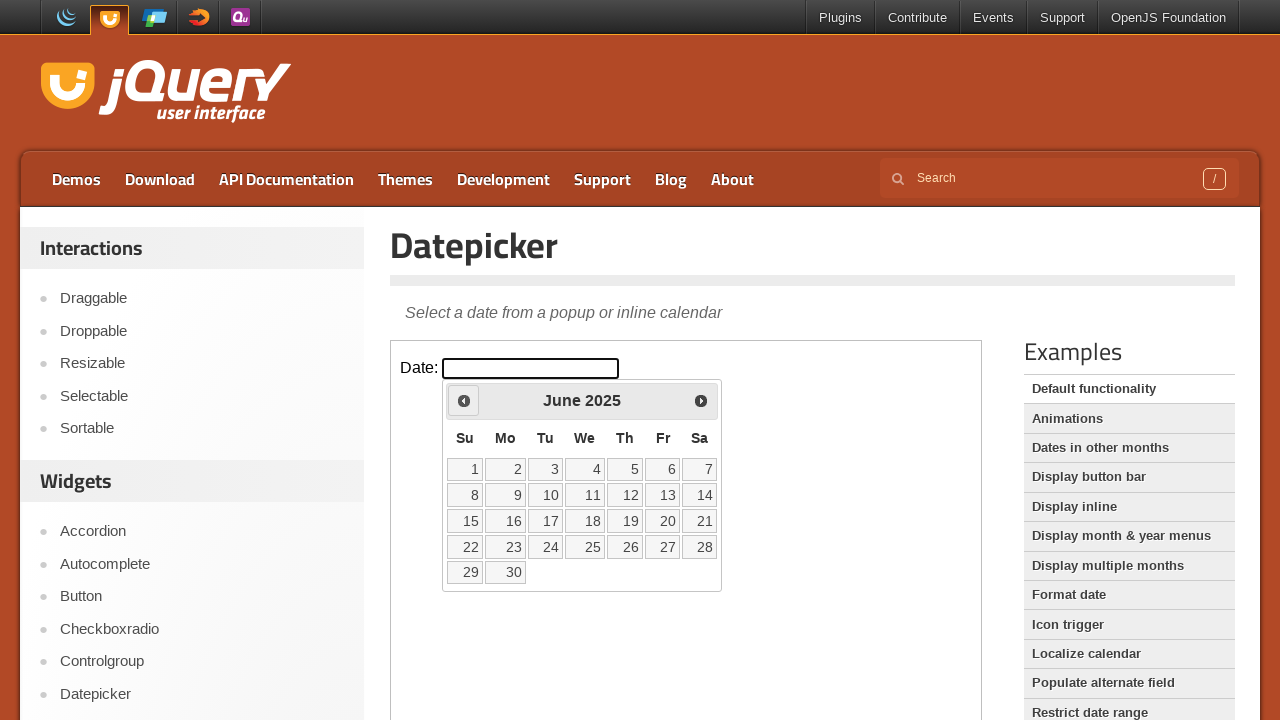

Clicked previous month button to navigate backwards (currently at June 2025) at (464, 400) on iframe.demo-frame >> internal:control=enter-frame >> span.ui-icon-circle-triangl
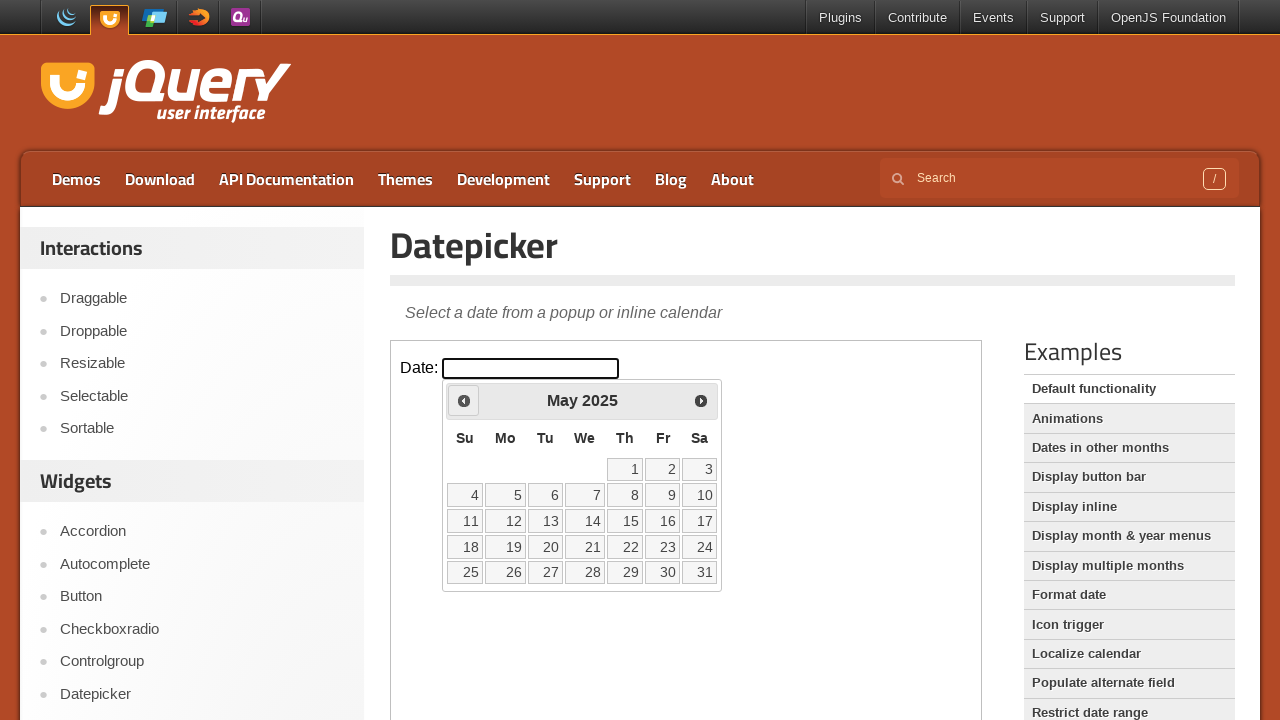

Waited for calendar to update
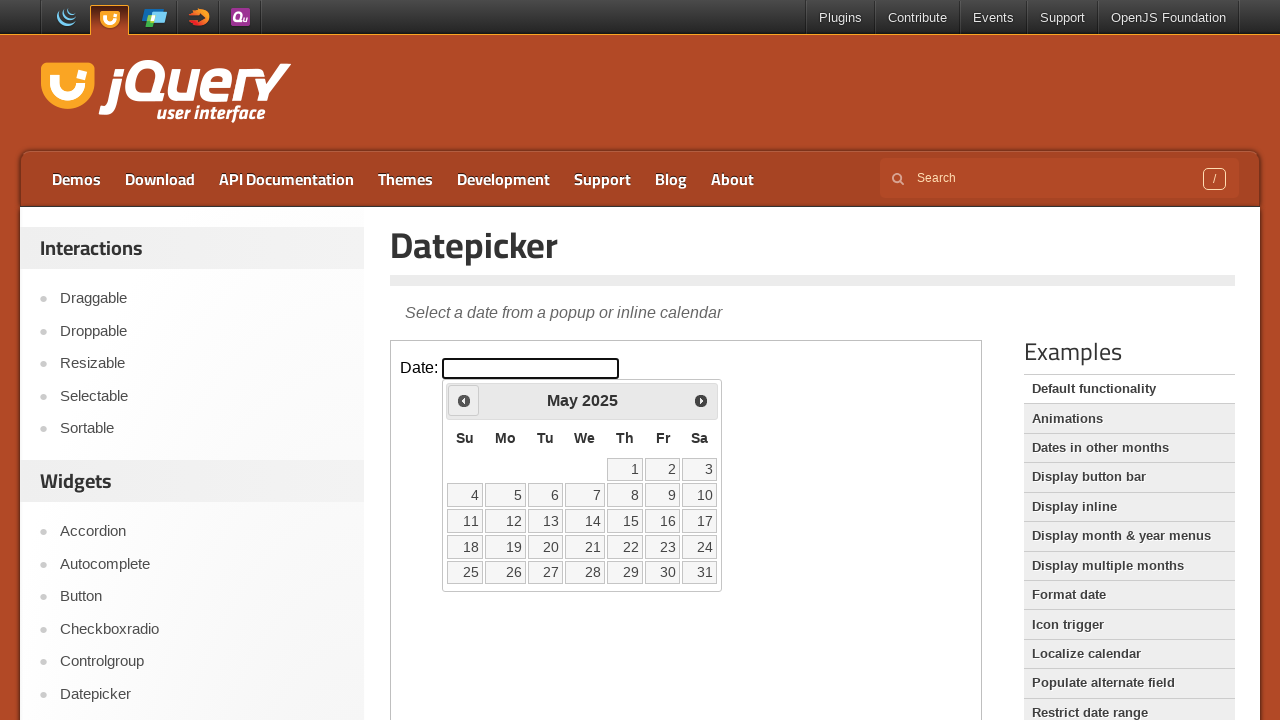

Clicked previous month button to navigate backwards (currently at May 2025) at (464, 400) on iframe.demo-frame >> internal:control=enter-frame >> span.ui-icon-circle-triangl
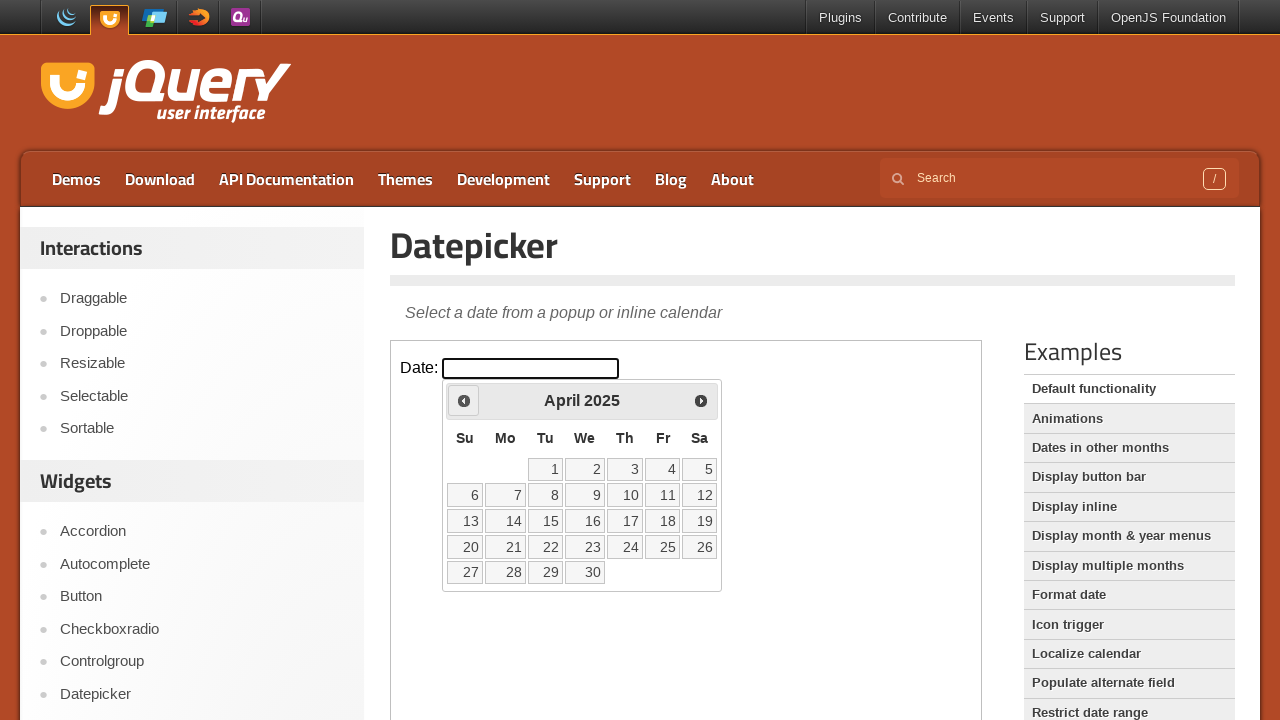

Waited for calendar to update
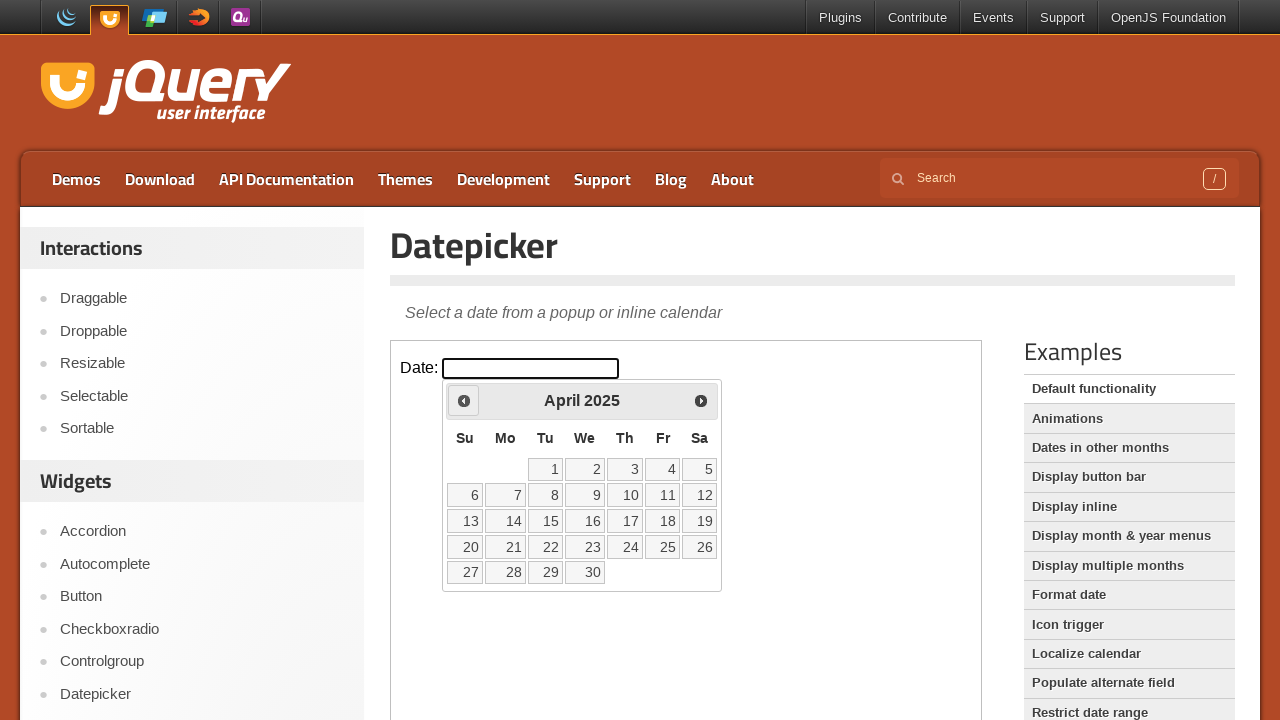

Clicked previous month button to navigate backwards (currently at April 2025) at (464, 400) on iframe.demo-frame >> internal:control=enter-frame >> span.ui-icon-circle-triangl
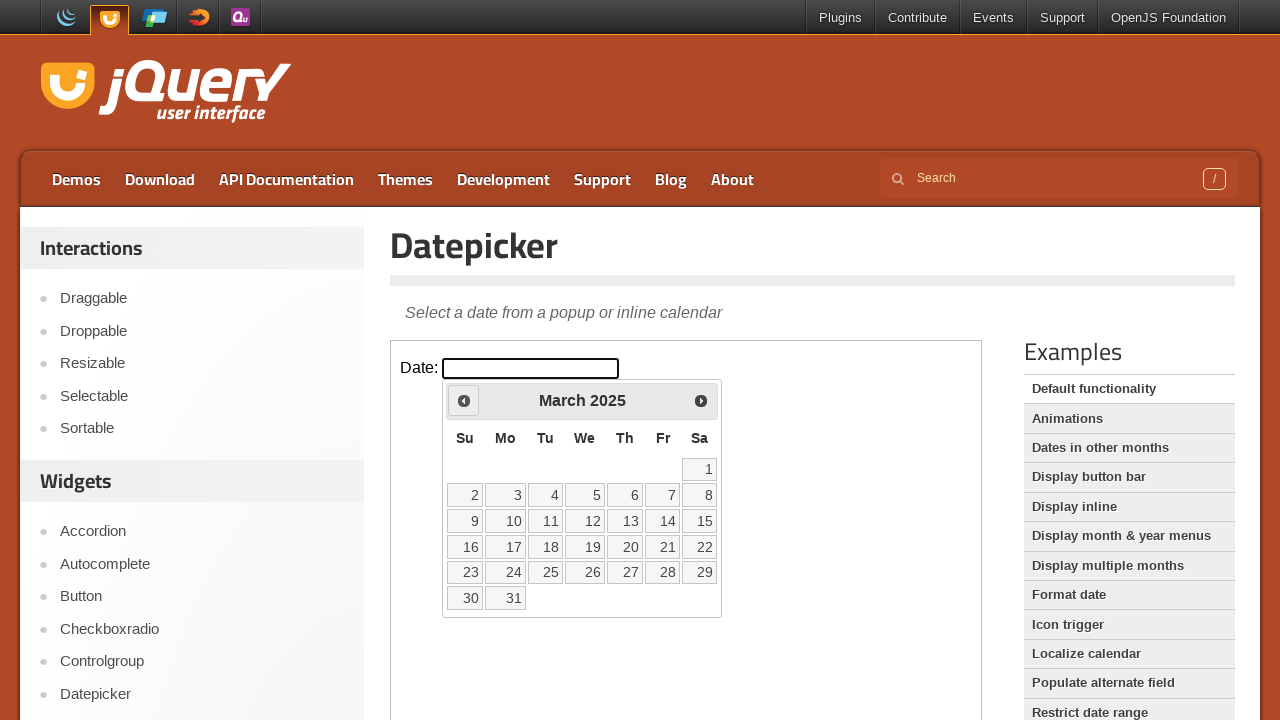

Waited for calendar to update
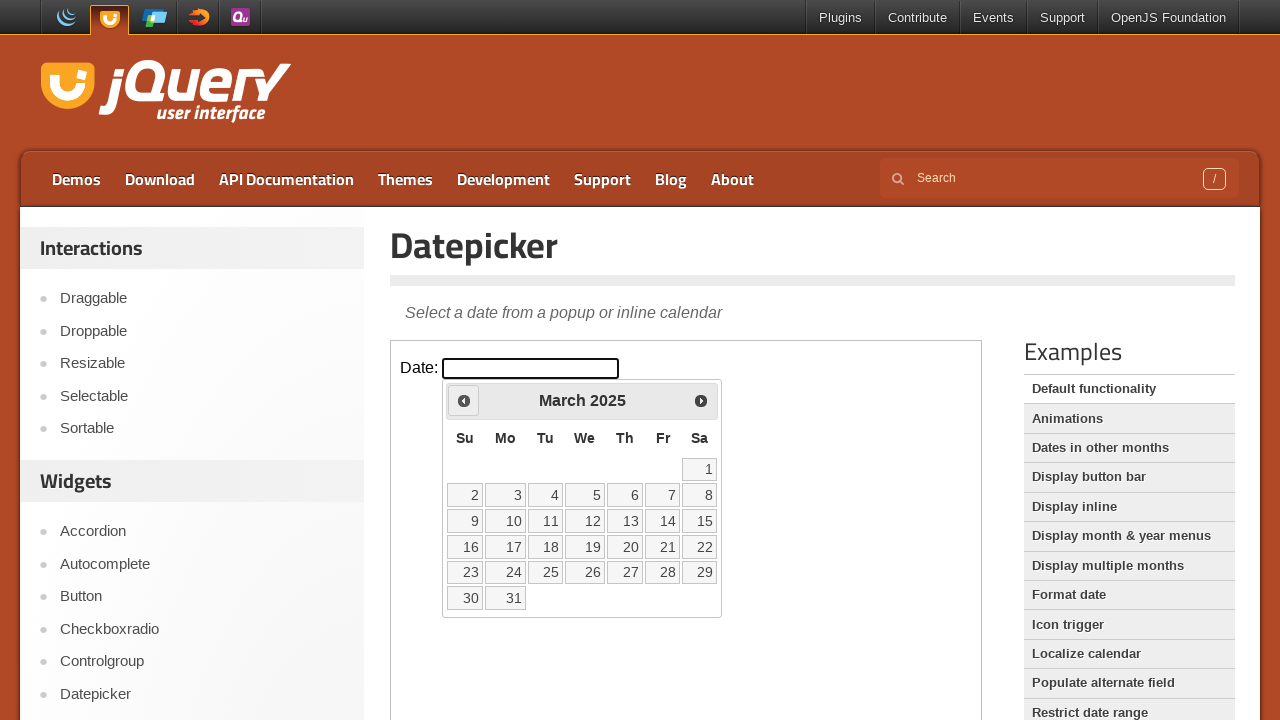

Clicked previous month button to navigate backwards (currently at March 2025) at (464, 400) on iframe.demo-frame >> internal:control=enter-frame >> span.ui-icon-circle-triangl
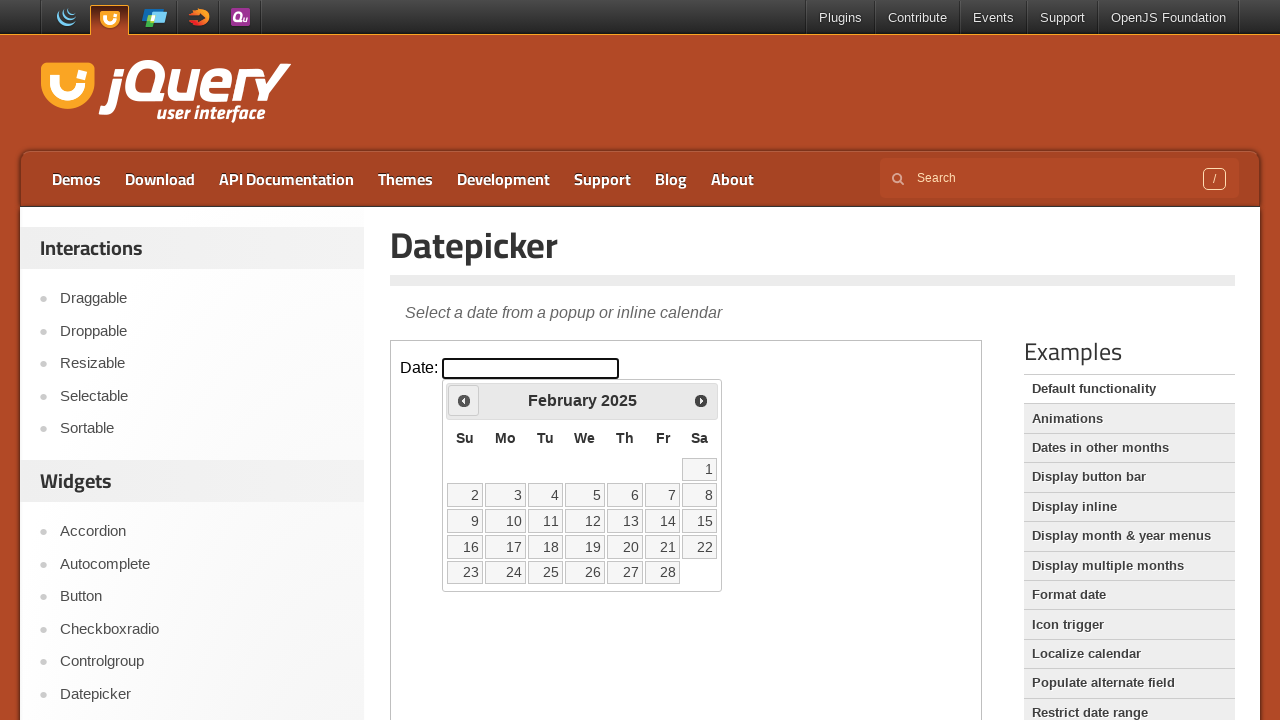

Waited for calendar to update
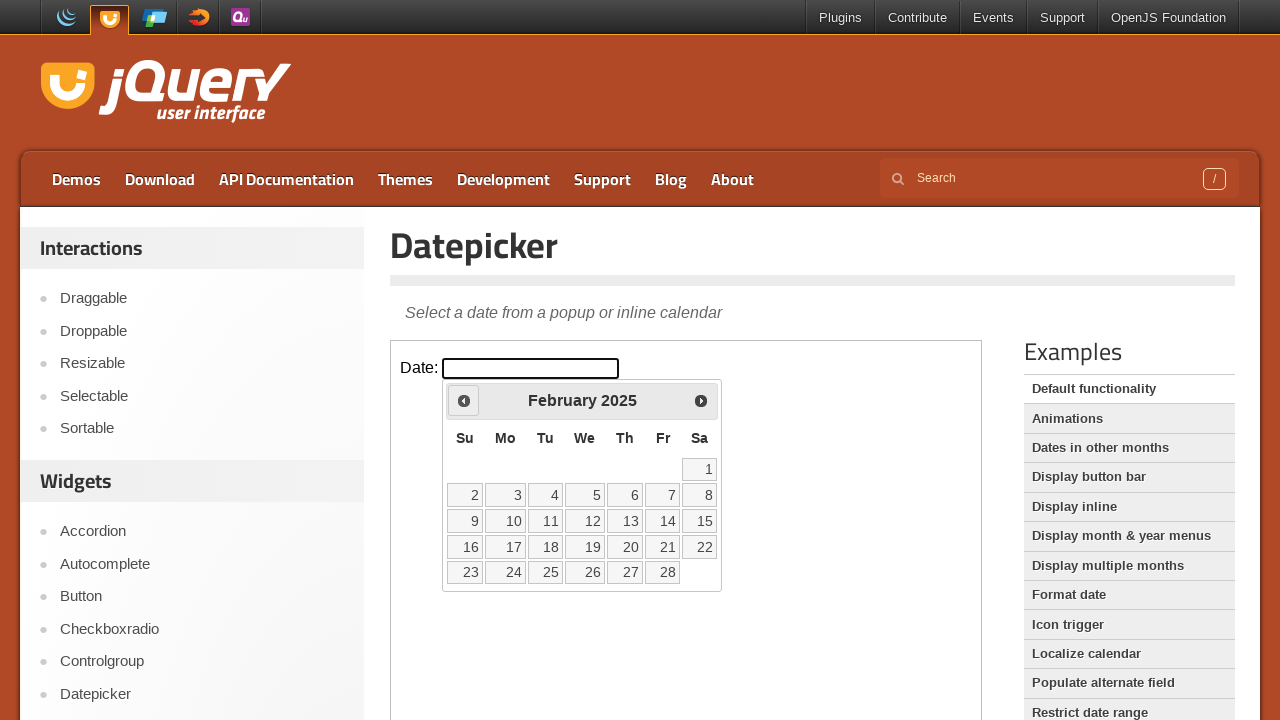

Clicked previous month button to navigate backwards (currently at February 2025) at (464, 400) on iframe.demo-frame >> internal:control=enter-frame >> span.ui-icon-circle-triangl
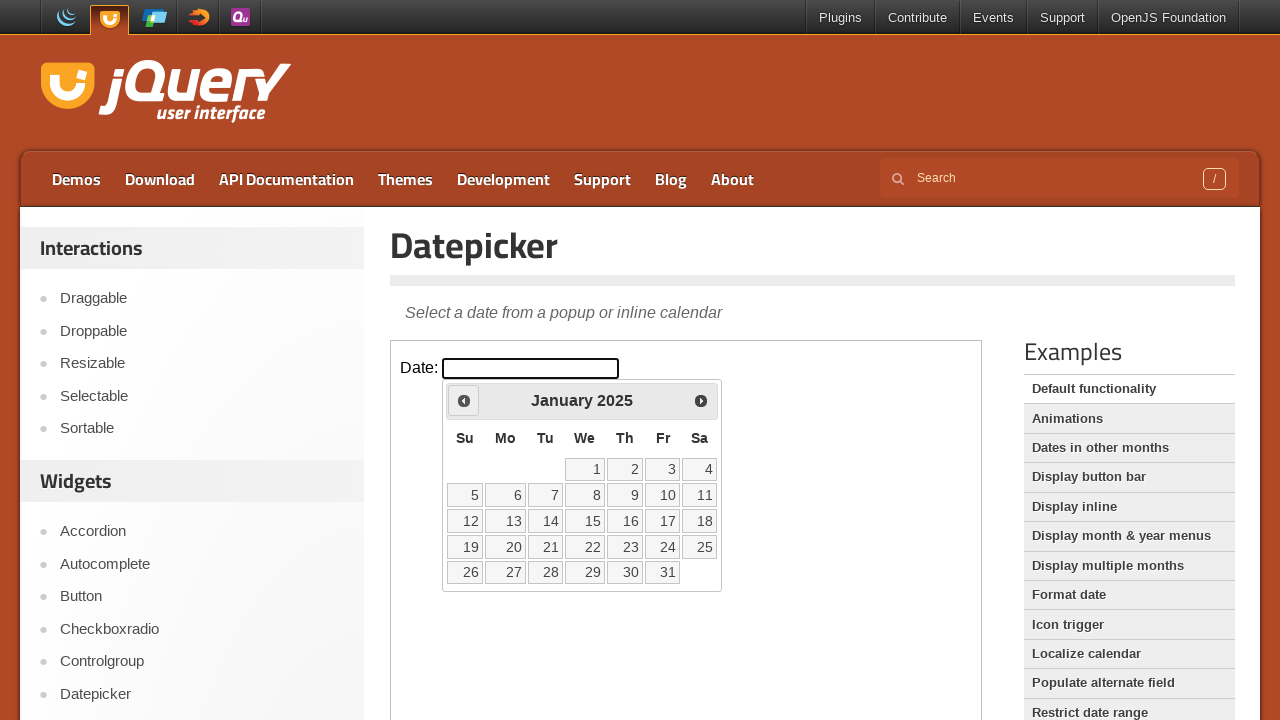

Waited for calendar to update
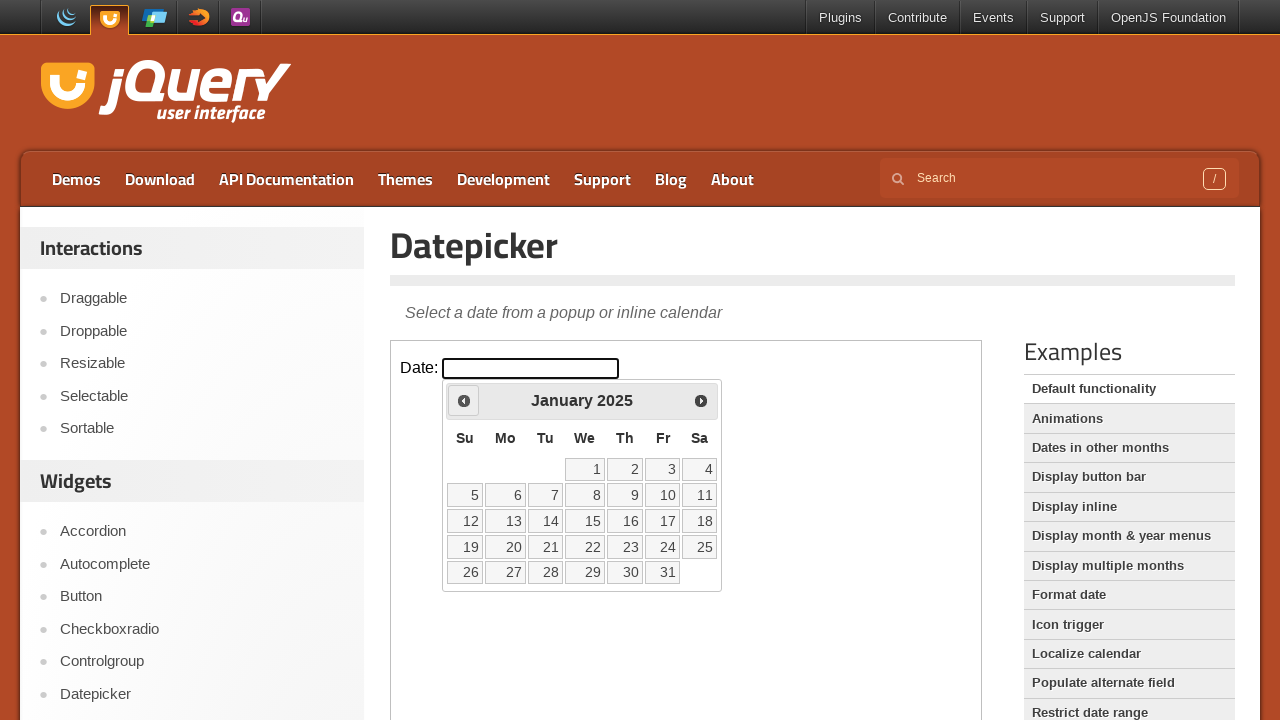

Clicked previous month button to navigate backwards (currently at January 2025) at (464, 400) on iframe.demo-frame >> internal:control=enter-frame >> span.ui-icon-circle-triangl
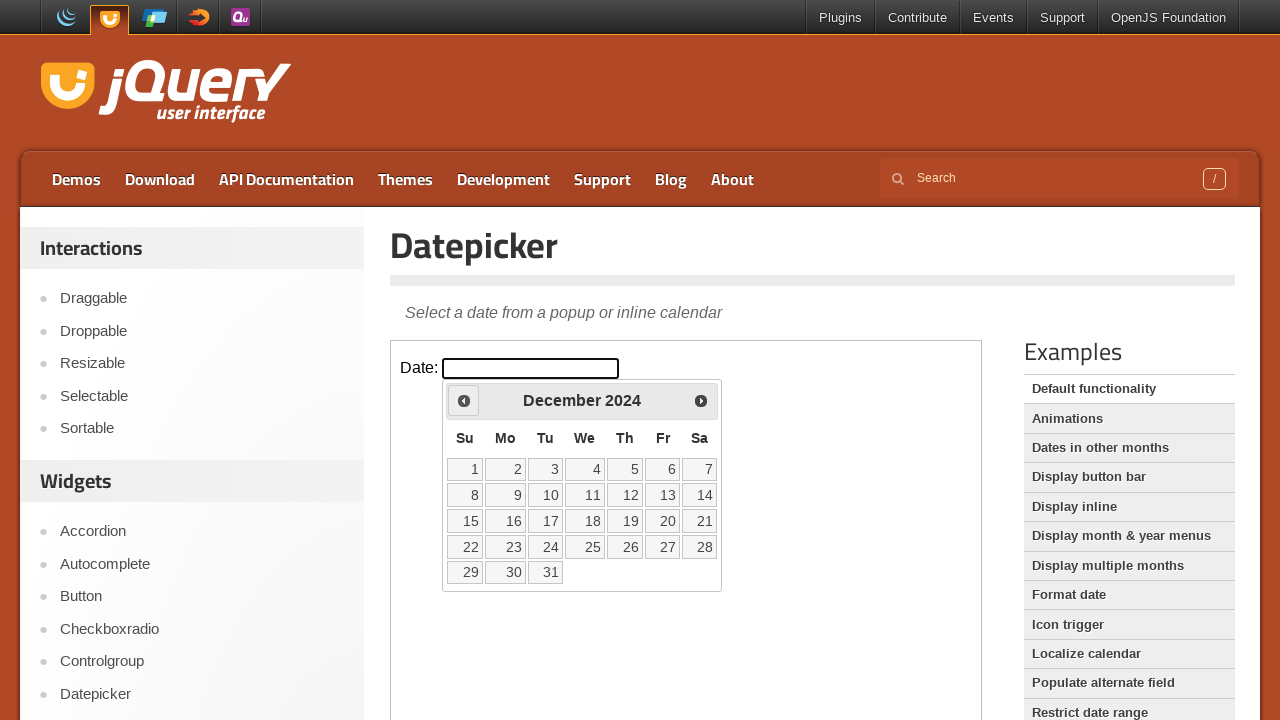

Waited for calendar to update
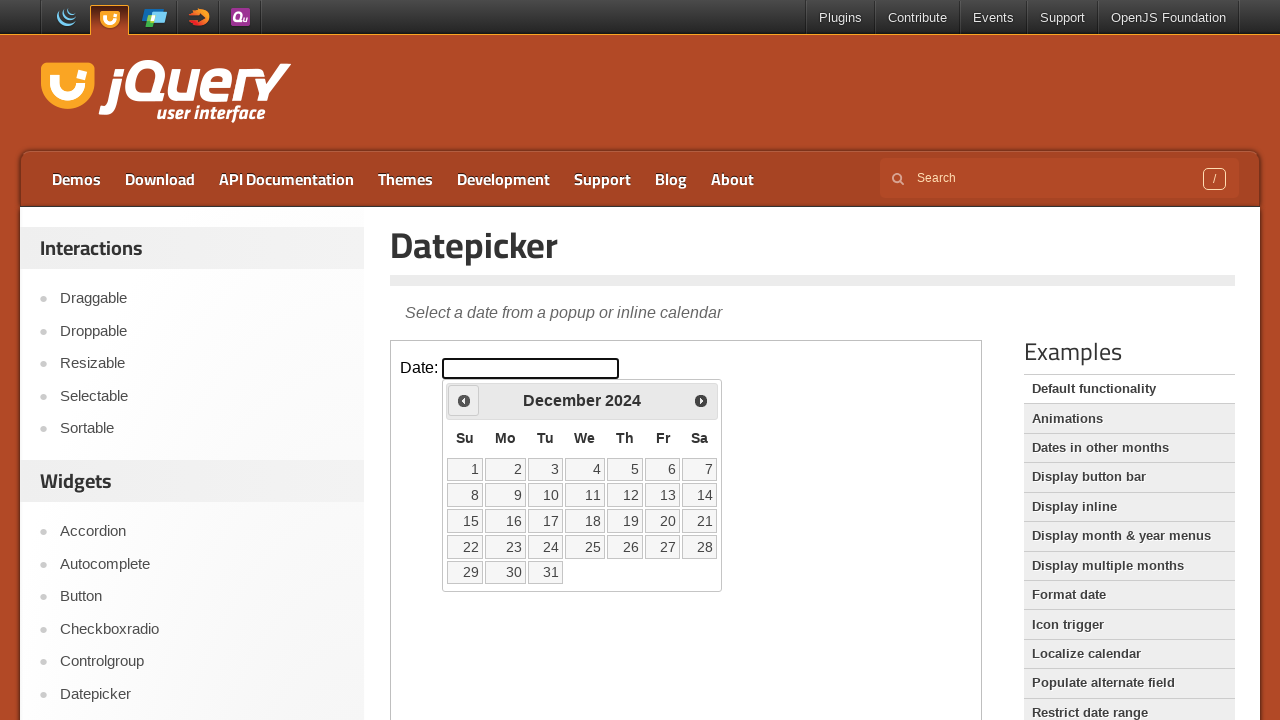

Clicked previous month button to navigate backwards (currently at December 2024) at (464, 400) on iframe.demo-frame >> internal:control=enter-frame >> span.ui-icon-circle-triangl
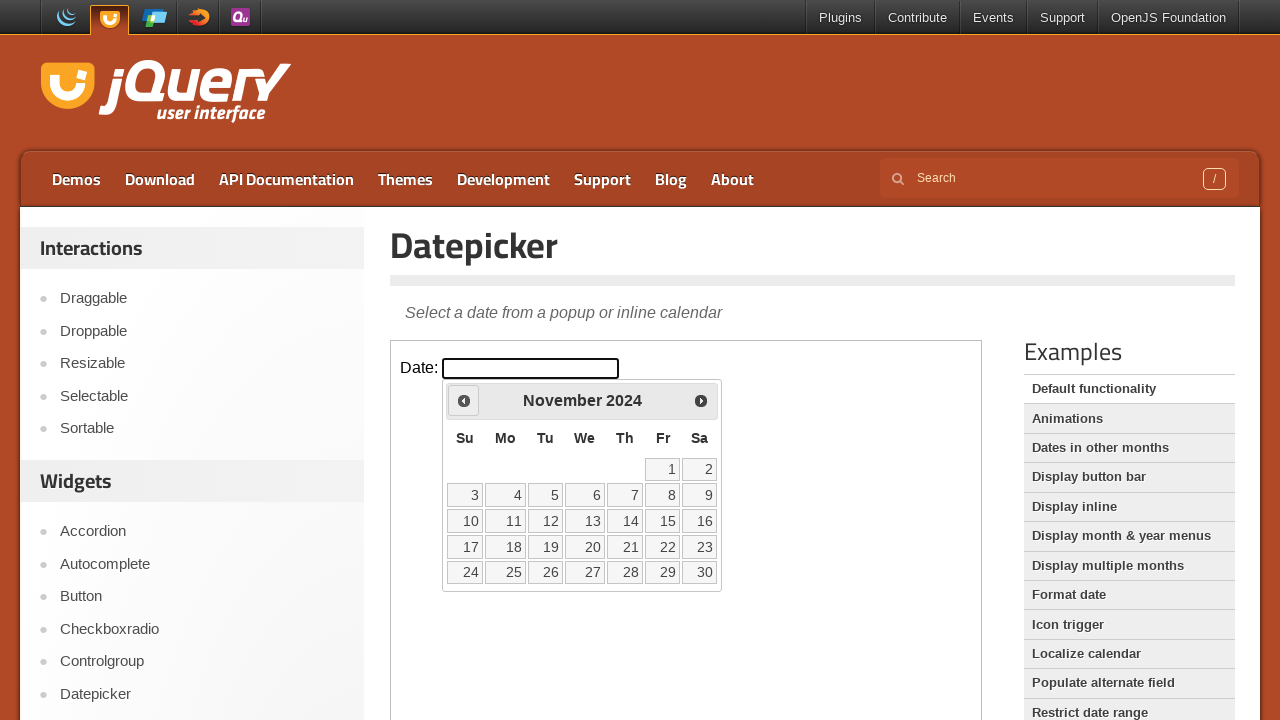

Waited for calendar to update
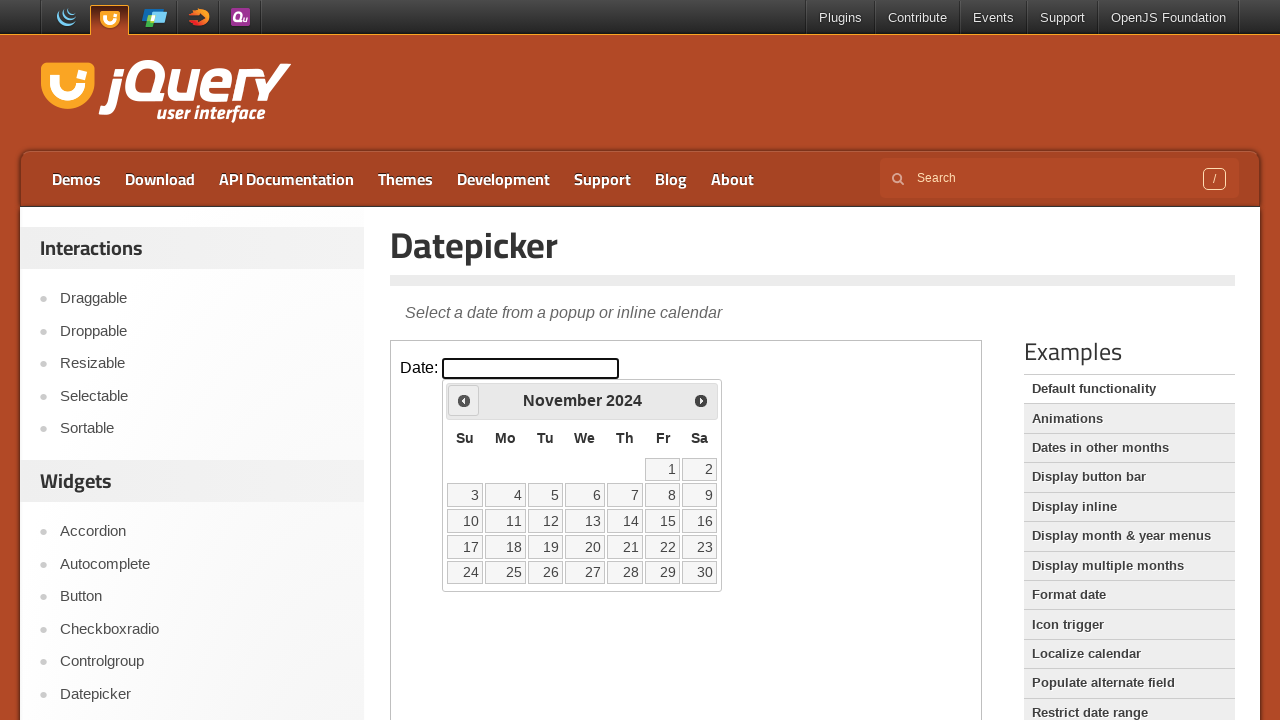

Clicked previous month button to navigate backwards (currently at November 2024) at (464, 400) on iframe.demo-frame >> internal:control=enter-frame >> span.ui-icon-circle-triangl
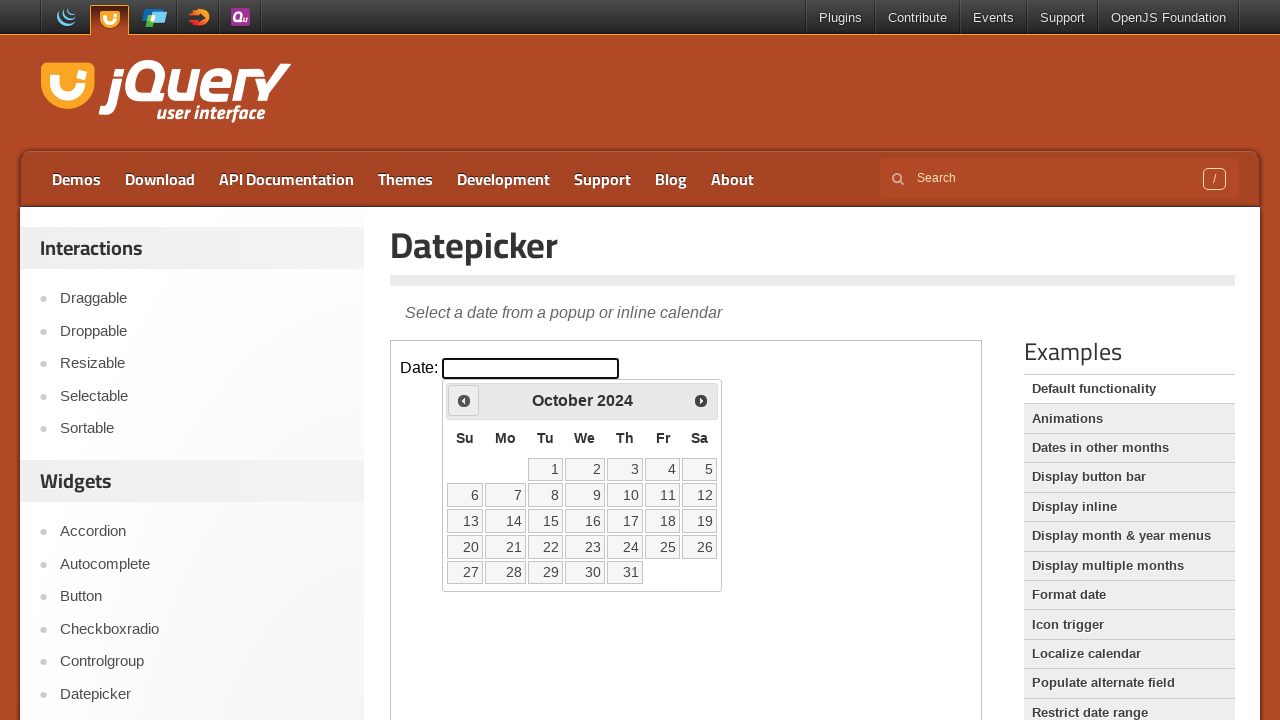

Waited for calendar to update
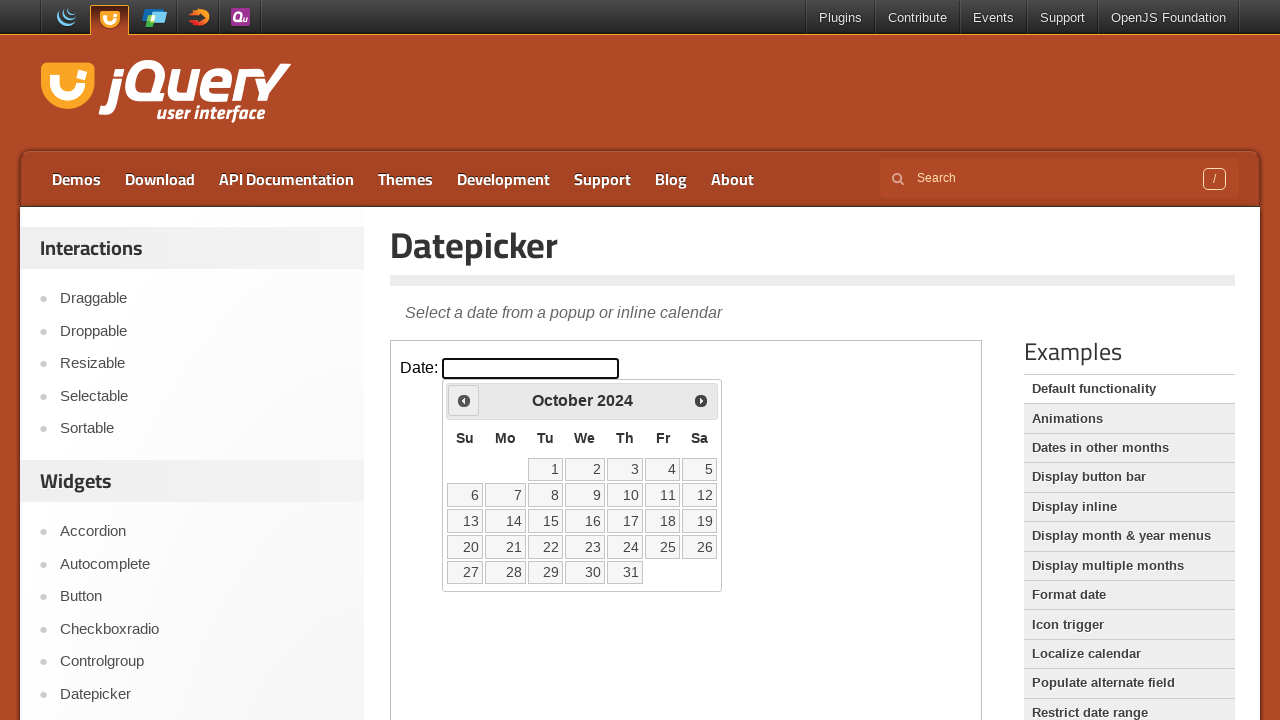

Clicked previous month button to navigate backwards (currently at October 2024) at (464, 400) on iframe.demo-frame >> internal:control=enter-frame >> span.ui-icon-circle-triangl
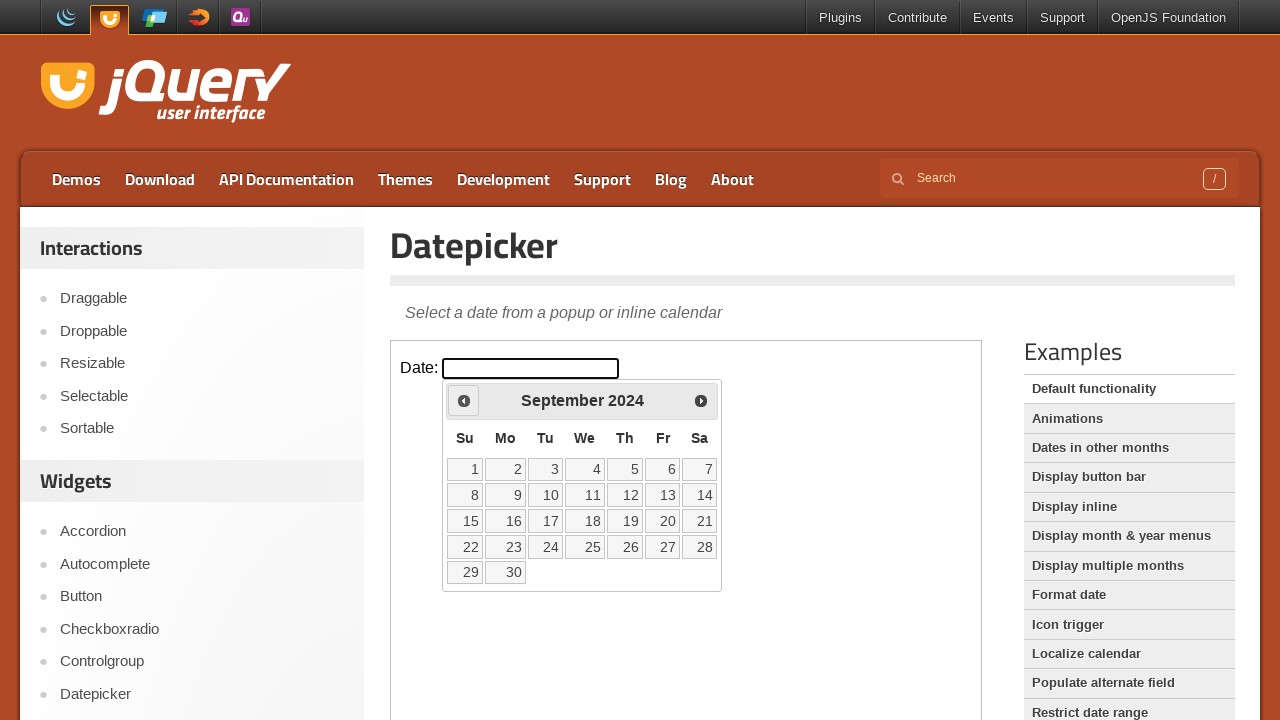

Waited for calendar to update
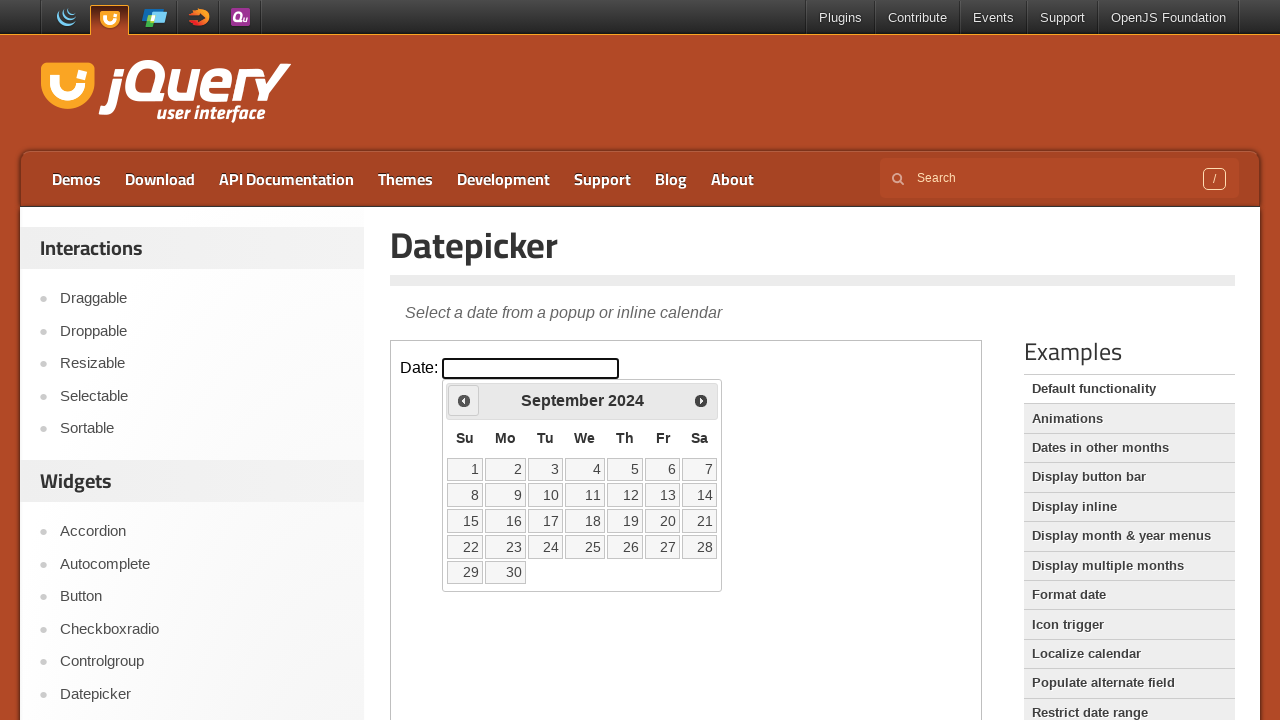

Clicked previous month button to navigate backwards (currently at September 2024) at (464, 400) on iframe.demo-frame >> internal:control=enter-frame >> span.ui-icon-circle-triangl
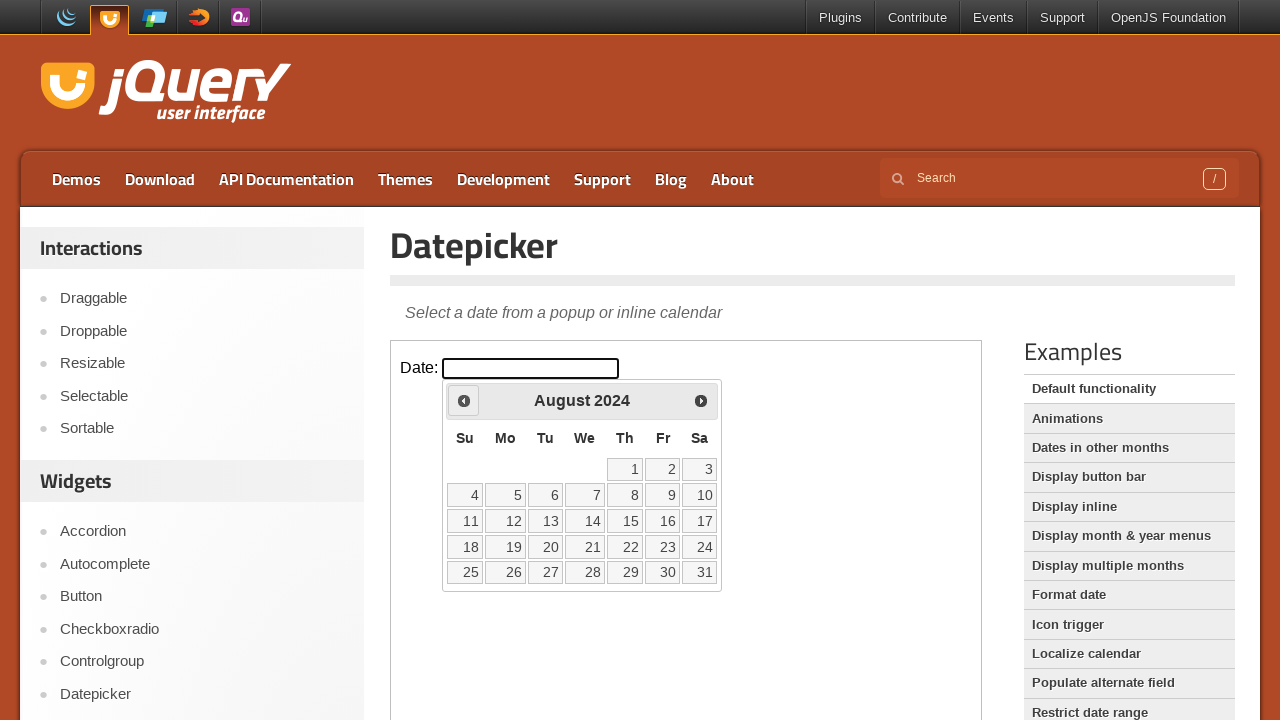

Waited for calendar to update
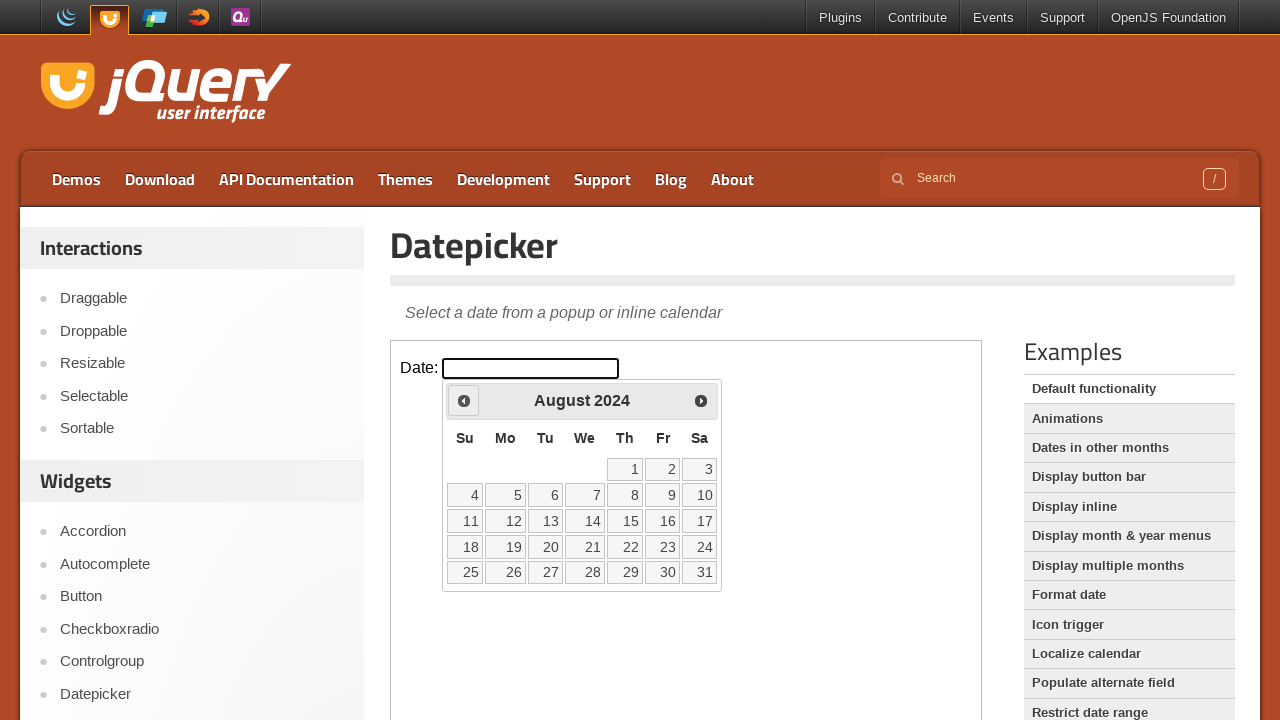

Clicked previous month button to navigate backwards (currently at August 2024) at (464, 400) on iframe.demo-frame >> internal:control=enter-frame >> span.ui-icon-circle-triangl
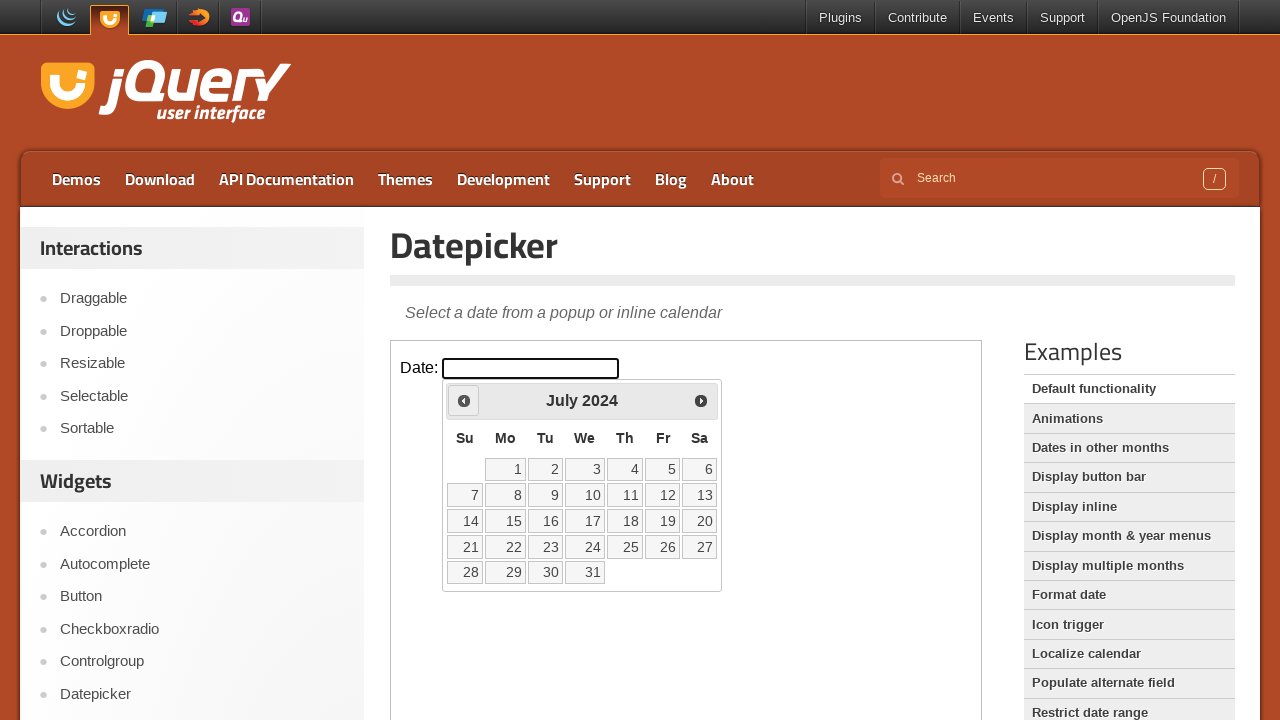

Waited for calendar to update
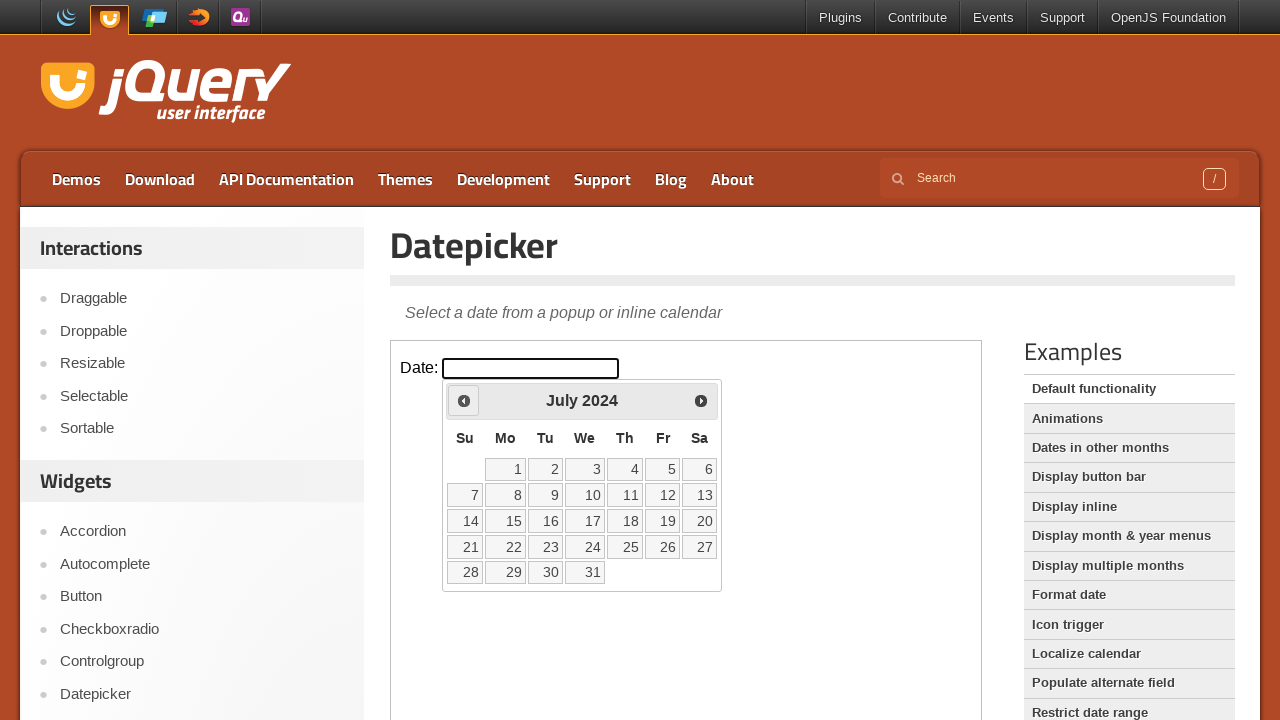

Clicked previous month button to navigate backwards (currently at July 2024) at (464, 400) on iframe.demo-frame >> internal:control=enter-frame >> span.ui-icon-circle-triangl
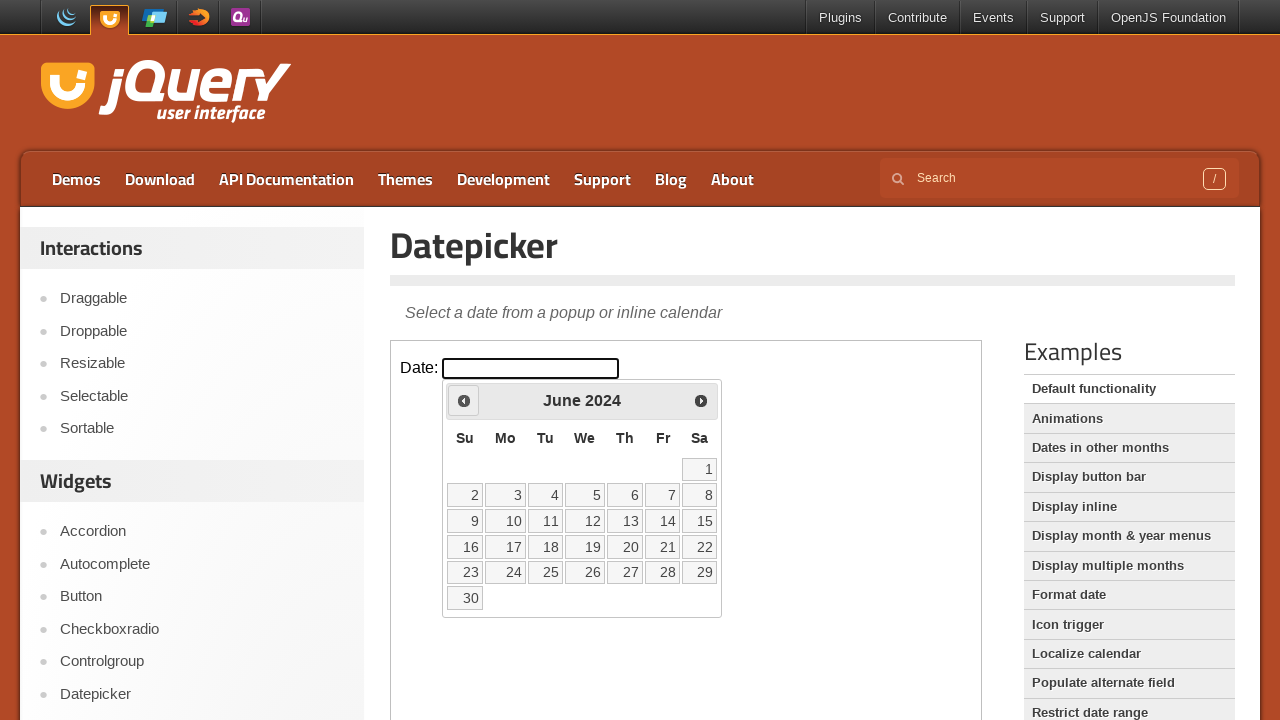

Waited for calendar to update
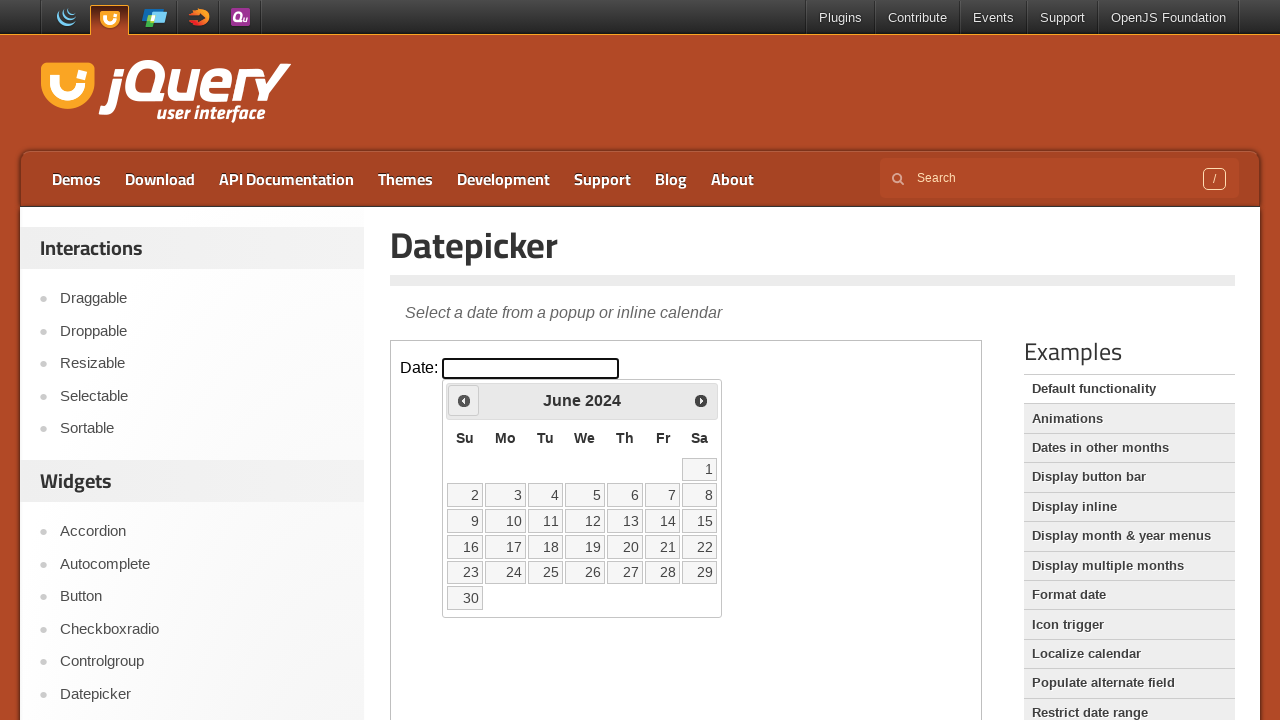

Clicked previous month button to navigate backwards (currently at June 2024) at (464, 400) on iframe.demo-frame >> internal:control=enter-frame >> span.ui-icon-circle-triangl
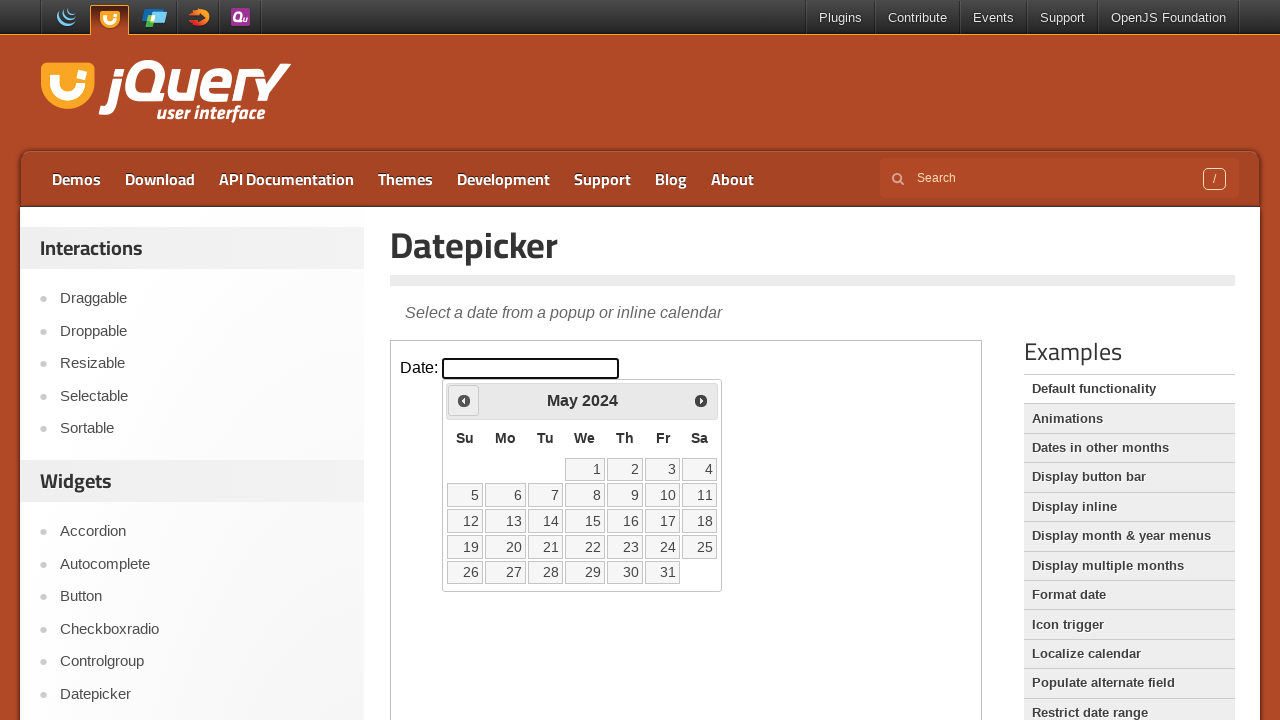

Waited for calendar to update
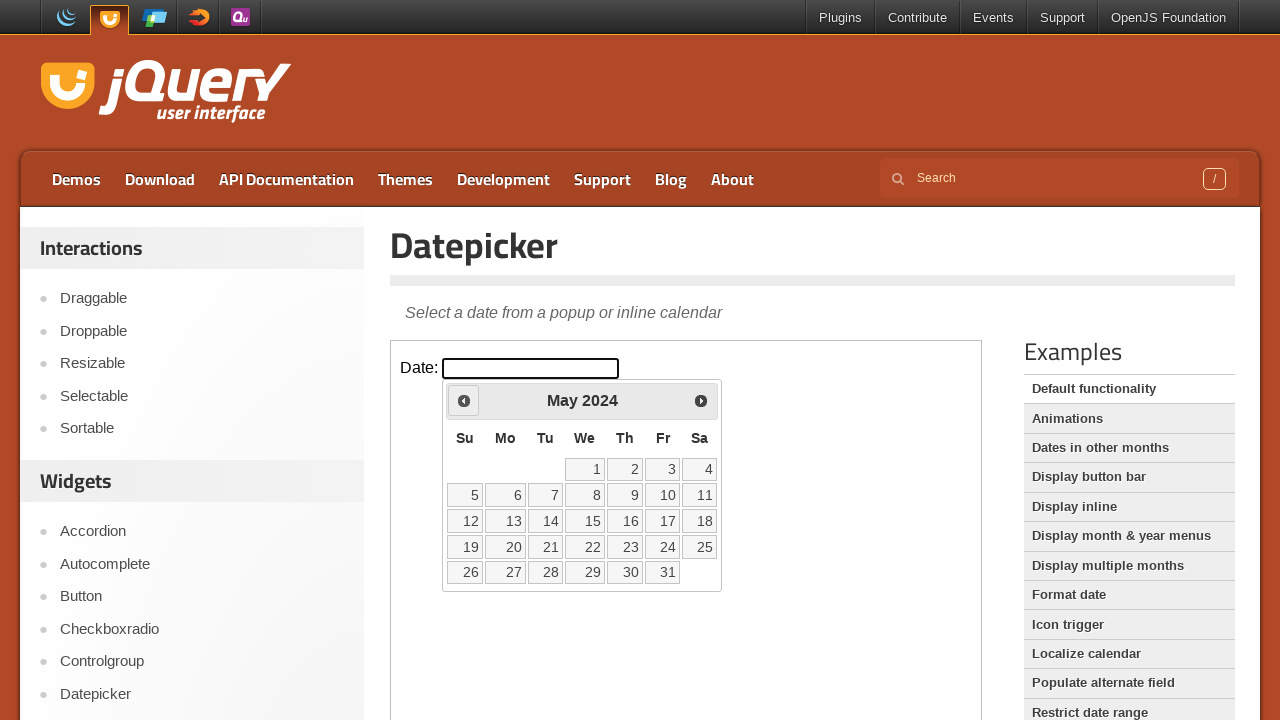

Clicked previous month button to navigate backwards (currently at May 2024) at (464, 400) on iframe.demo-frame >> internal:control=enter-frame >> span.ui-icon-circle-triangl
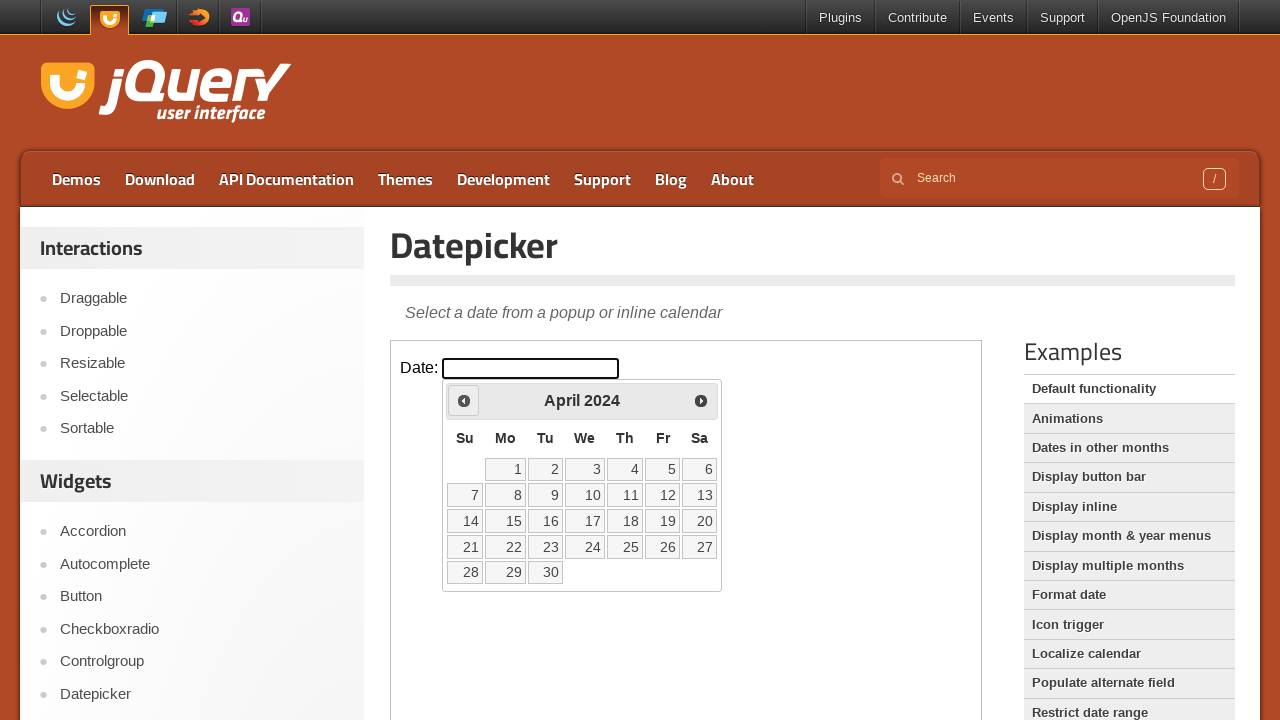

Waited for calendar to update
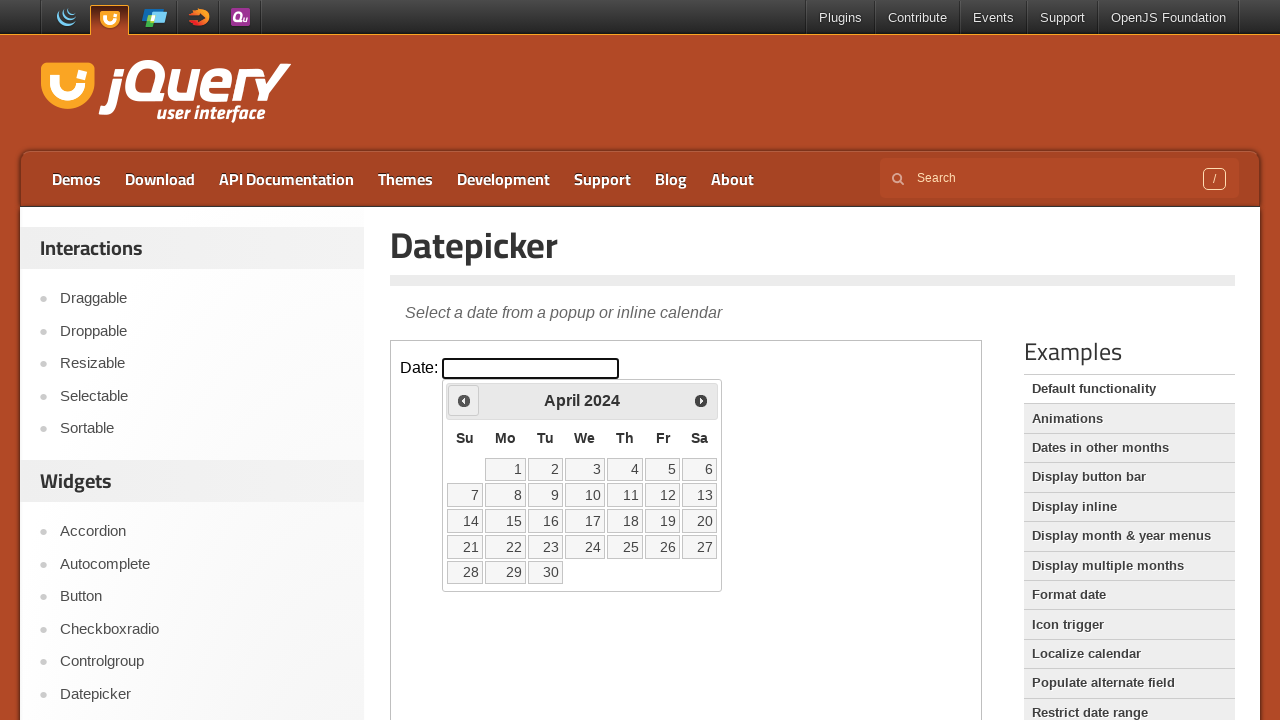

Clicked previous month button to navigate backwards (currently at April 2024) at (464, 400) on iframe.demo-frame >> internal:control=enter-frame >> span.ui-icon-circle-triangl
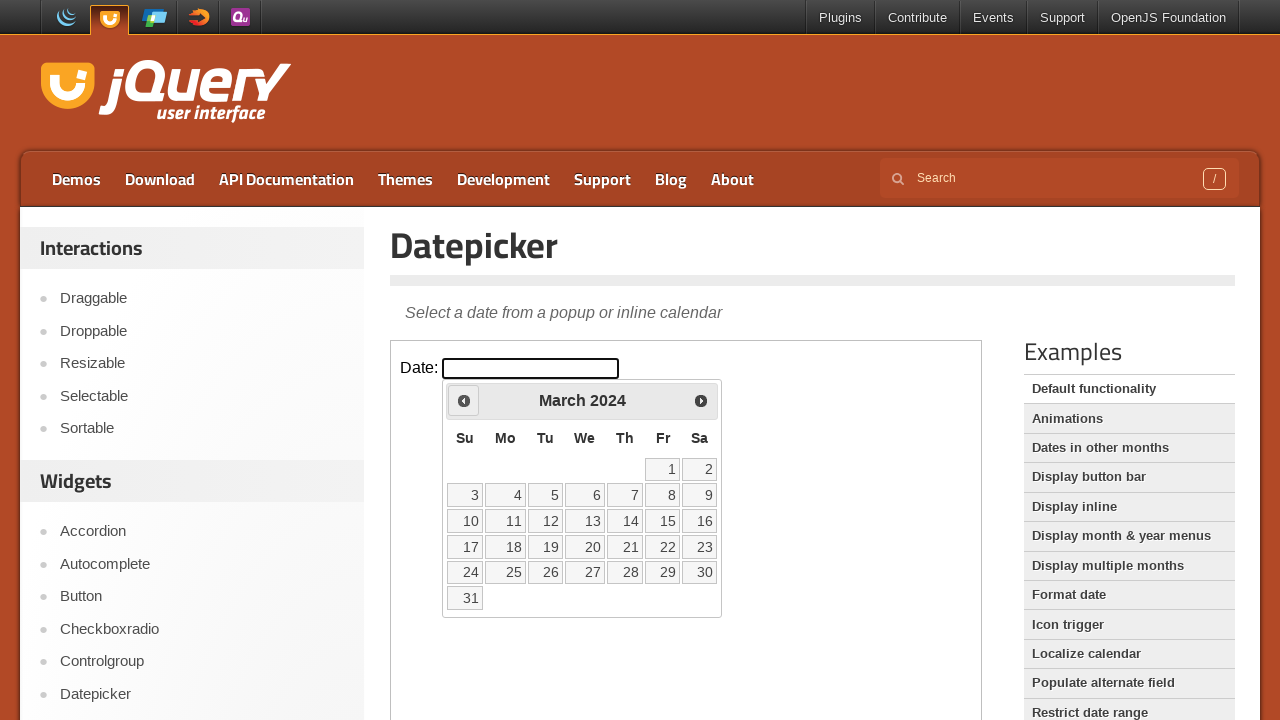

Waited for calendar to update
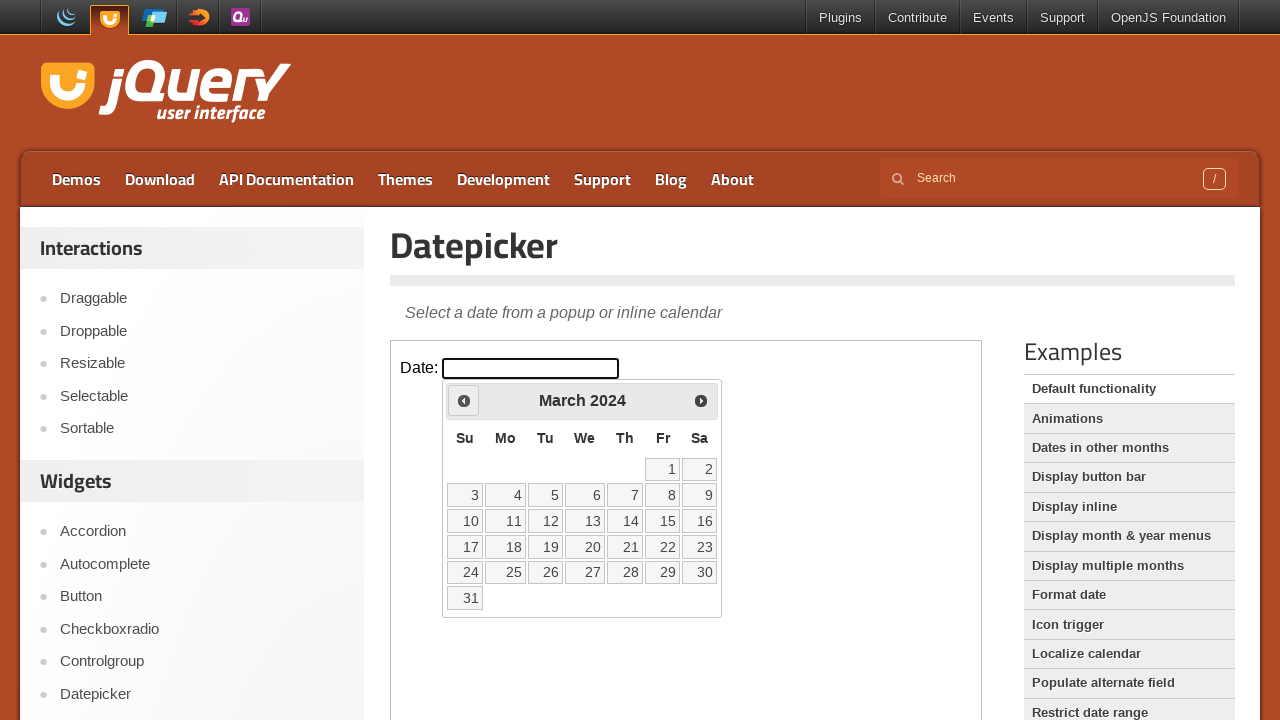

Clicked previous month button to navigate backwards (currently at March 2024) at (464, 400) on iframe.demo-frame >> internal:control=enter-frame >> span.ui-icon-circle-triangl
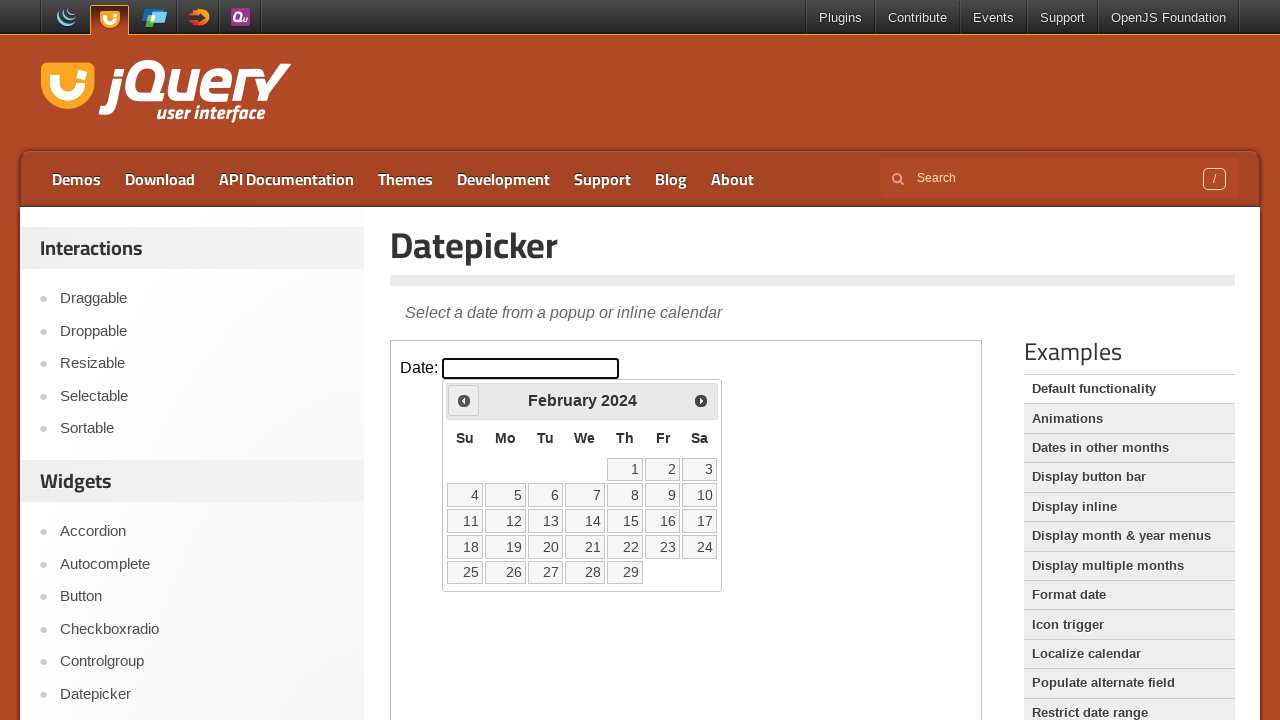

Waited for calendar to update
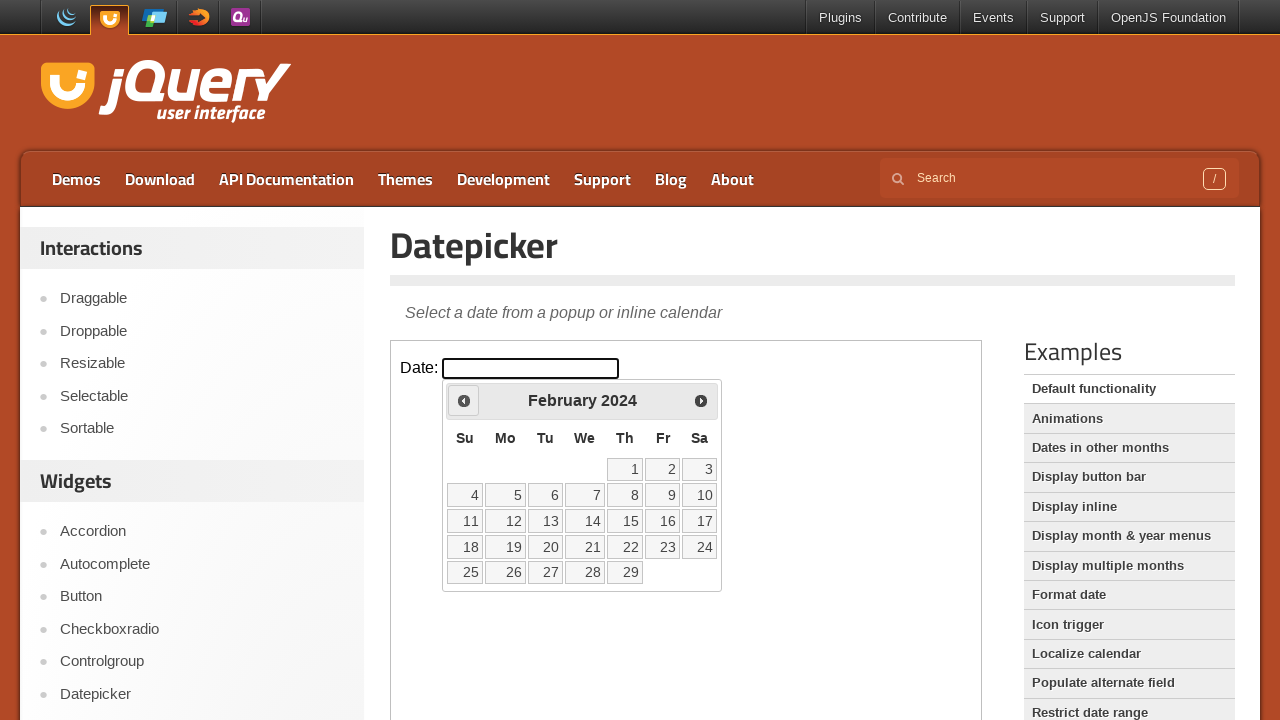

Clicked previous month button to navigate backwards (currently at February 2024) at (464, 400) on iframe.demo-frame >> internal:control=enter-frame >> span.ui-icon-circle-triangl
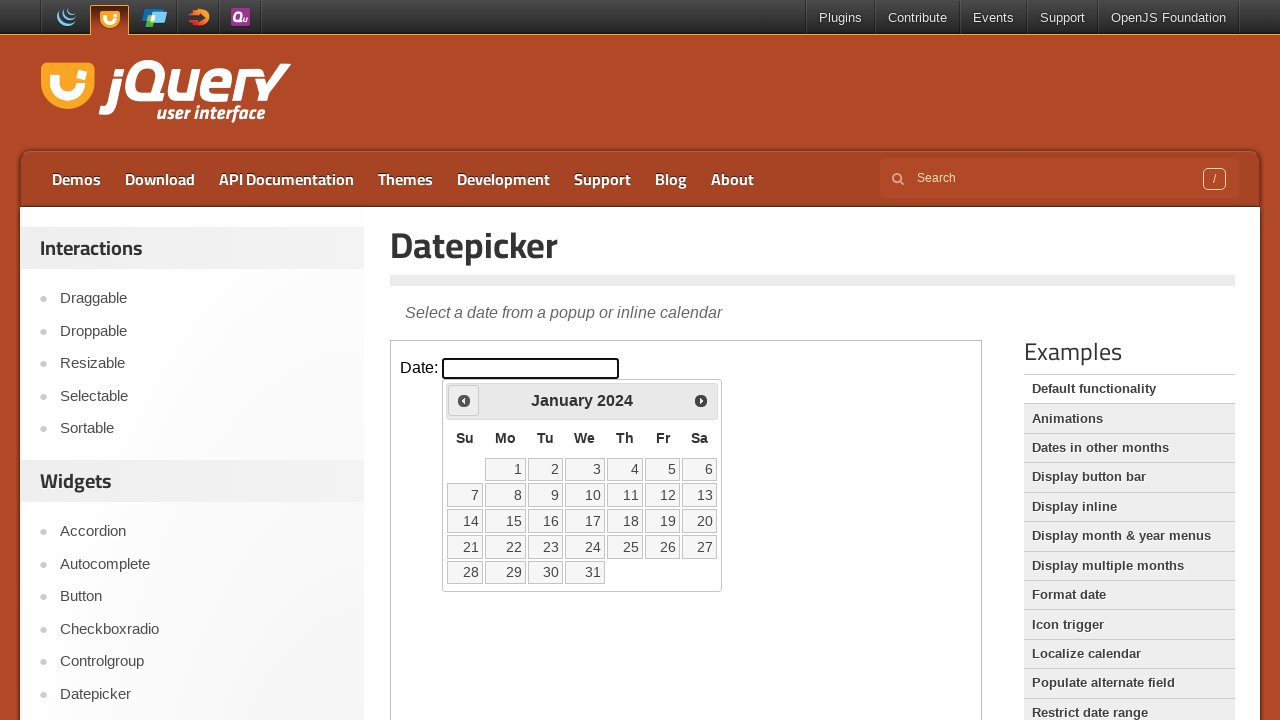

Waited for calendar to update
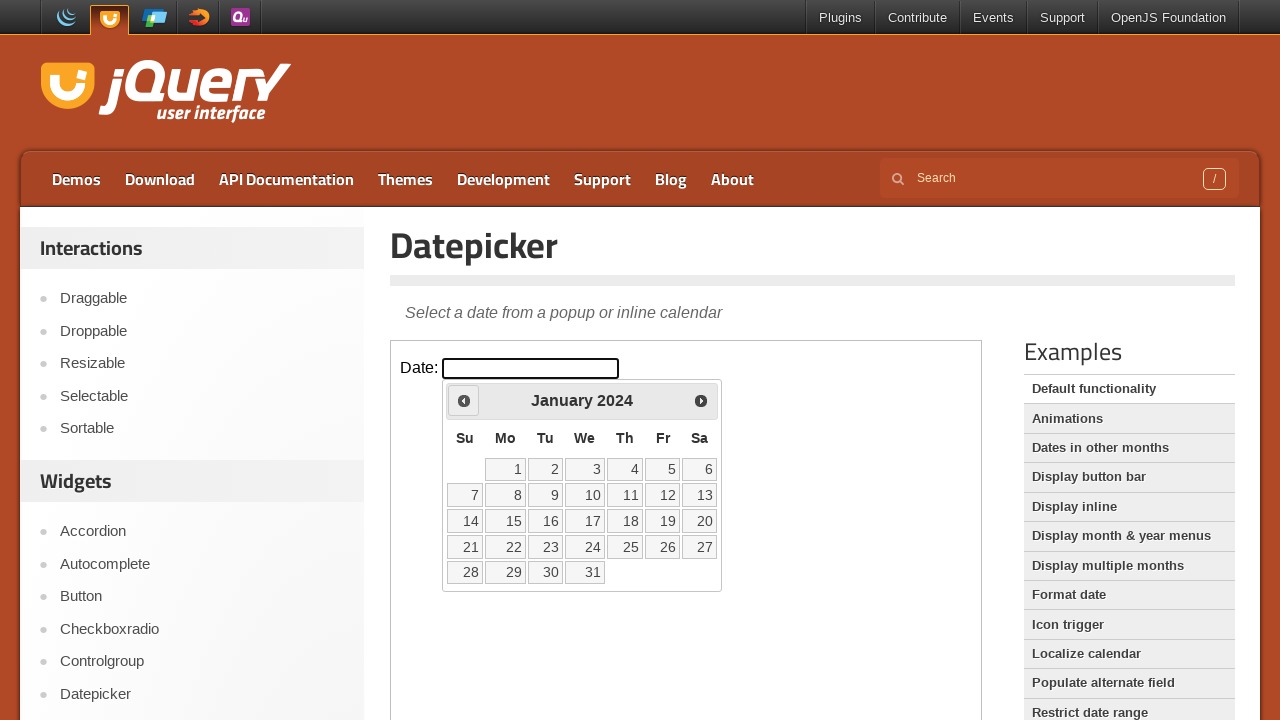

Clicked previous month button to navigate backwards (currently at January 2024) at (464, 400) on iframe.demo-frame >> internal:control=enter-frame >> span.ui-icon-circle-triangl
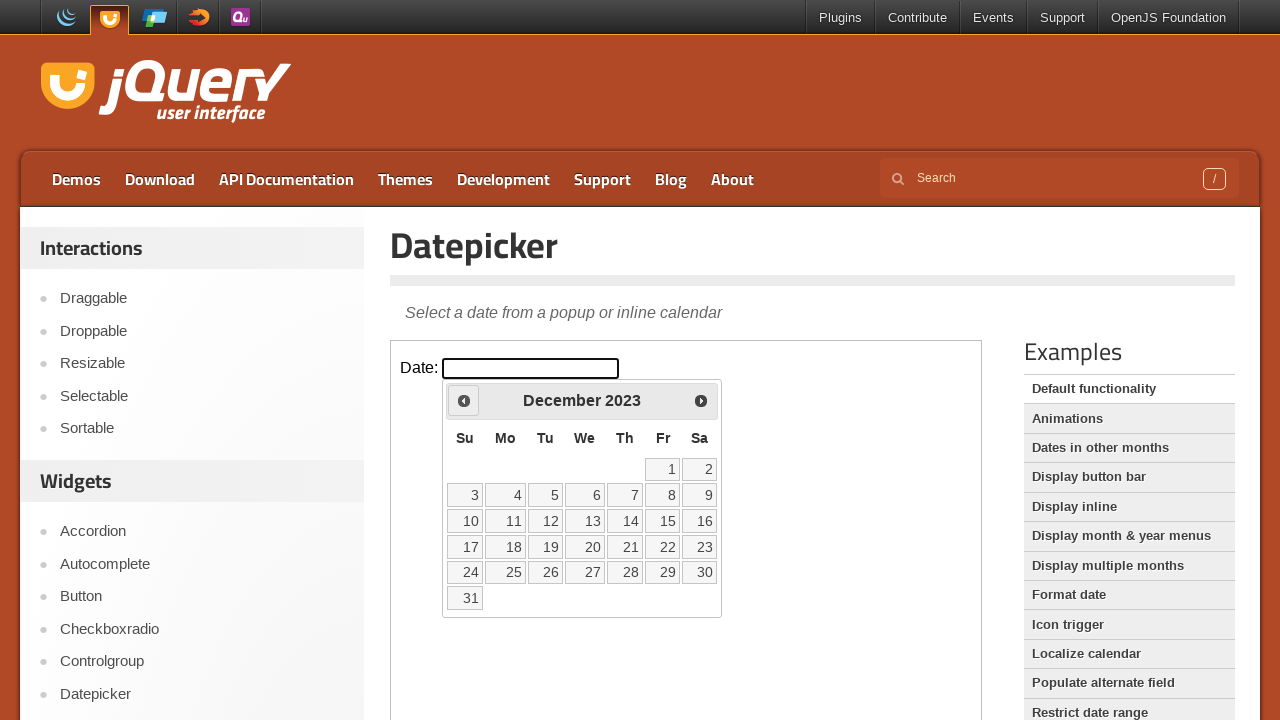

Waited for calendar to update
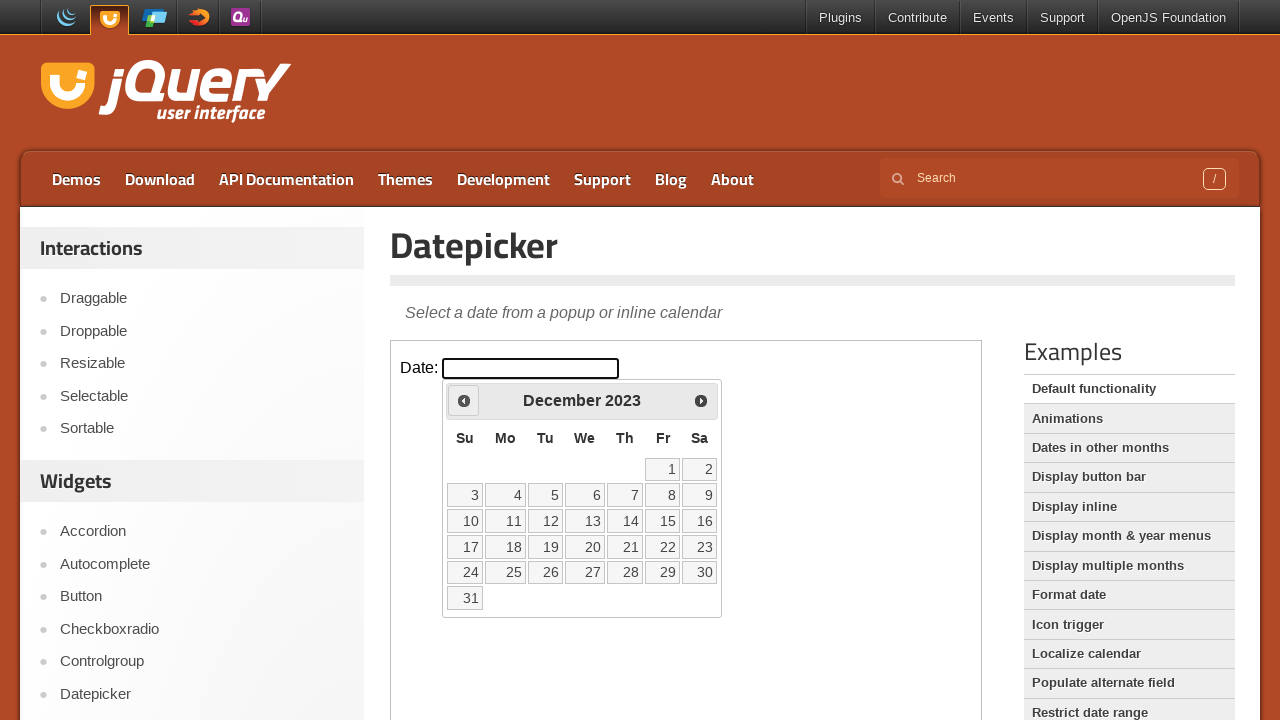

Clicked previous month button to navigate backwards (currently at December 2023) at (464, 400) on iframe.demo-frame >> internal:control=enter-frame >> span.ui-icon-circle-triangl
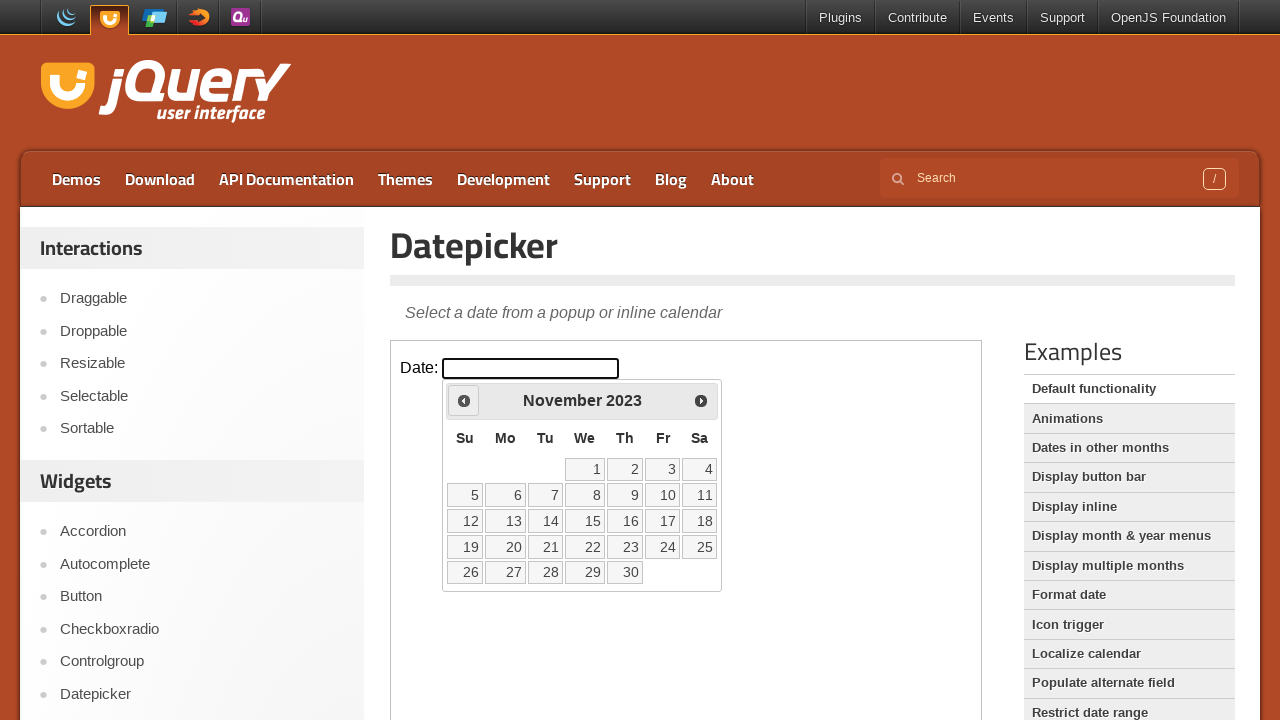

Waited for calendar to update
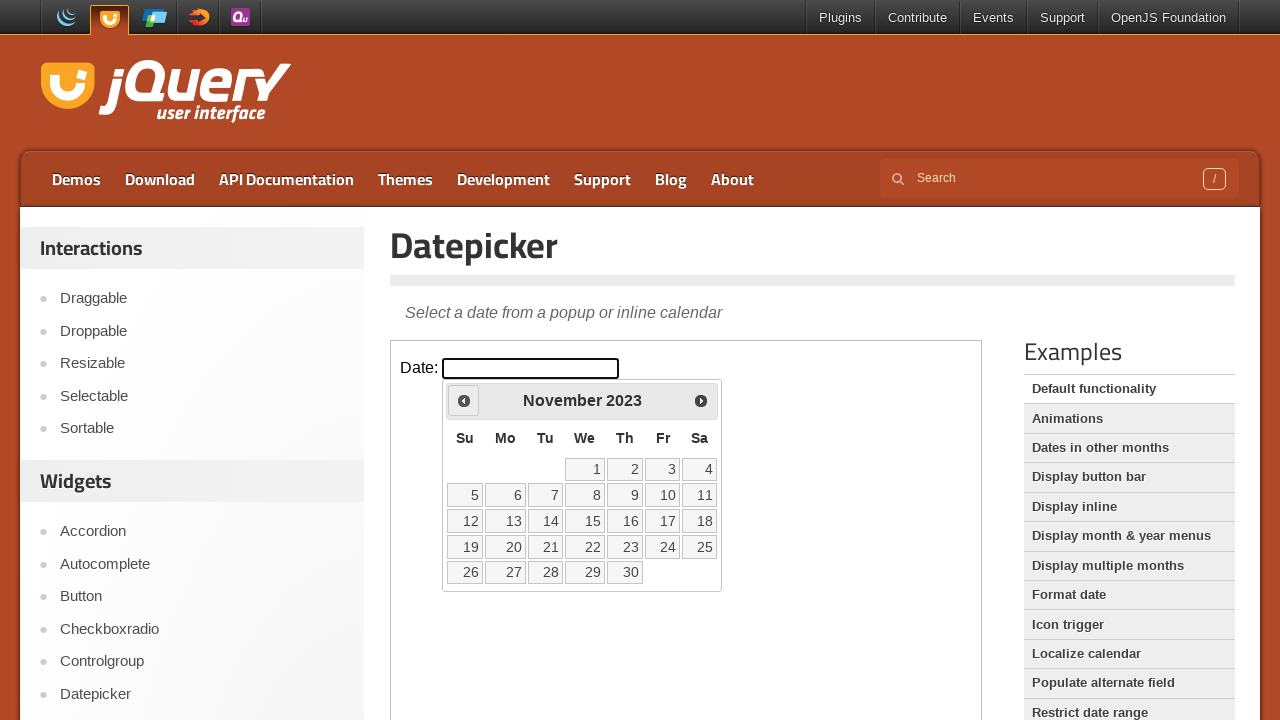

Clicked previous month button to navigate backwards (currently at November 2023) at (464, 400) on iframe.demo-frame >> internal:control=enter-frame >> span.ui-icon-circle-triangl
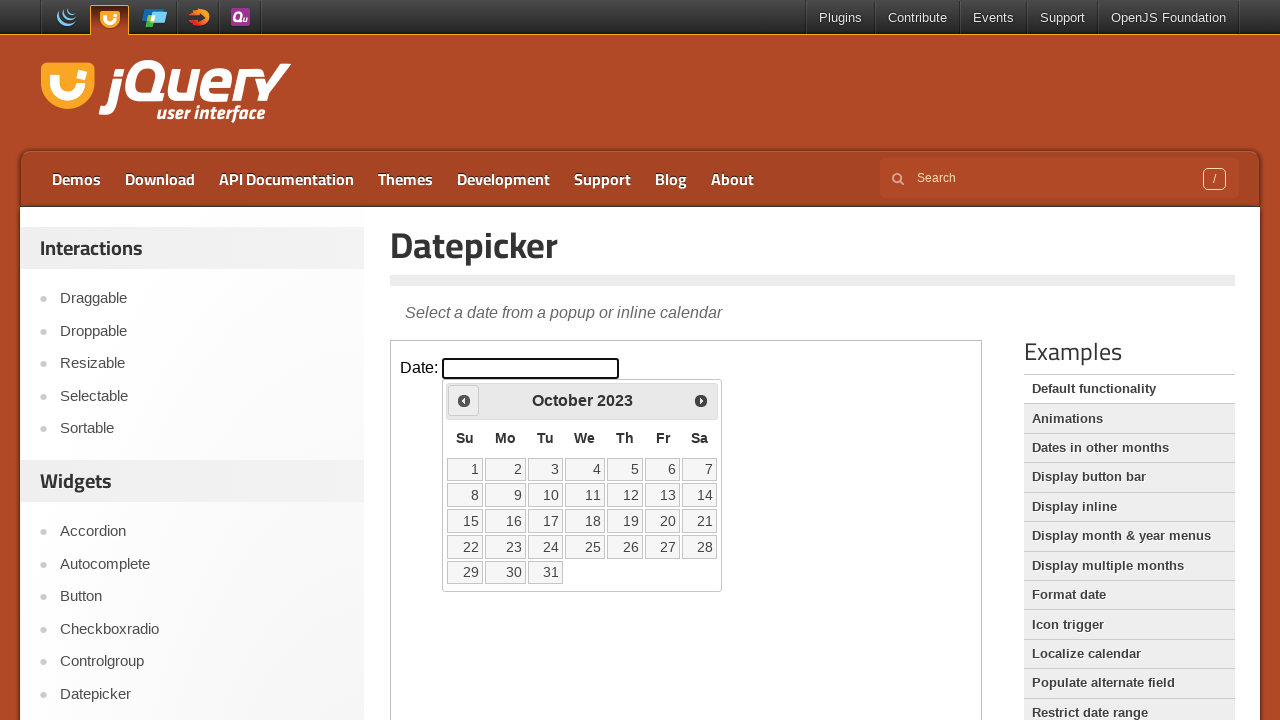

Waited for calendar to update
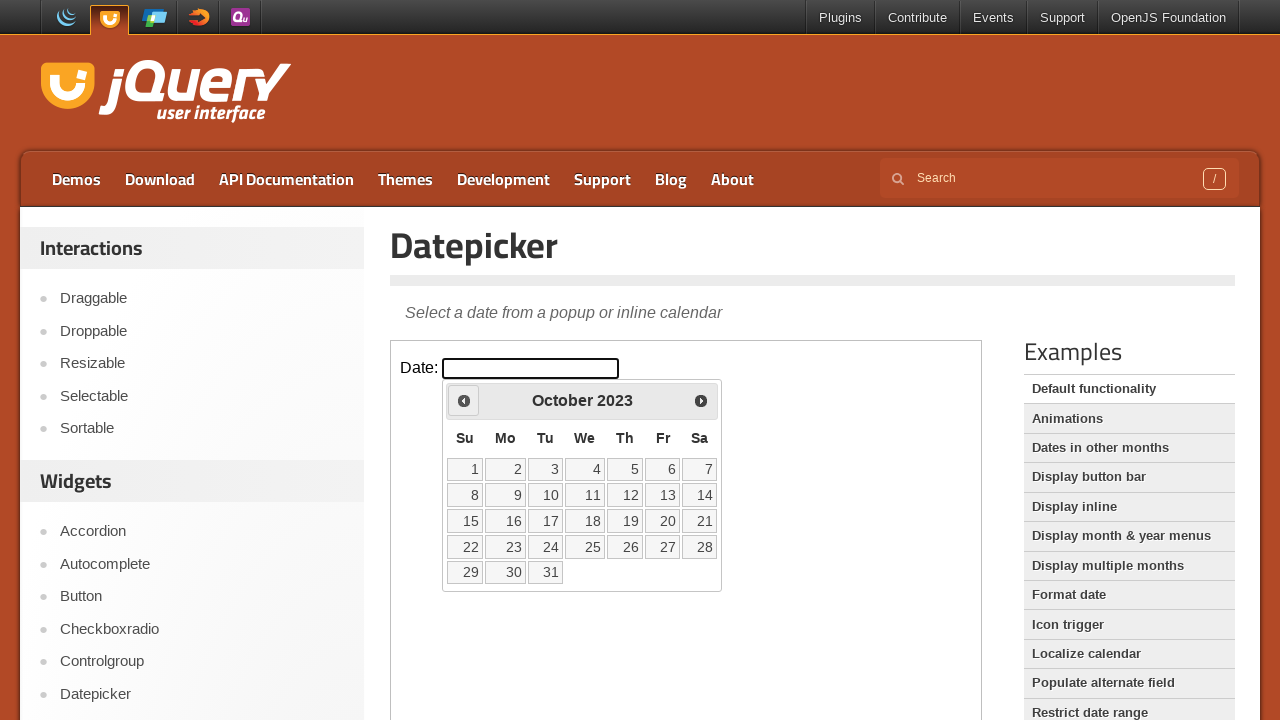

Clicked previous month button to navigate backwards (currently at October 2023) at (464, 400) on iframe.demo-frame >> internal:control=enter-frame >> span.ui-icon-circle-triangl
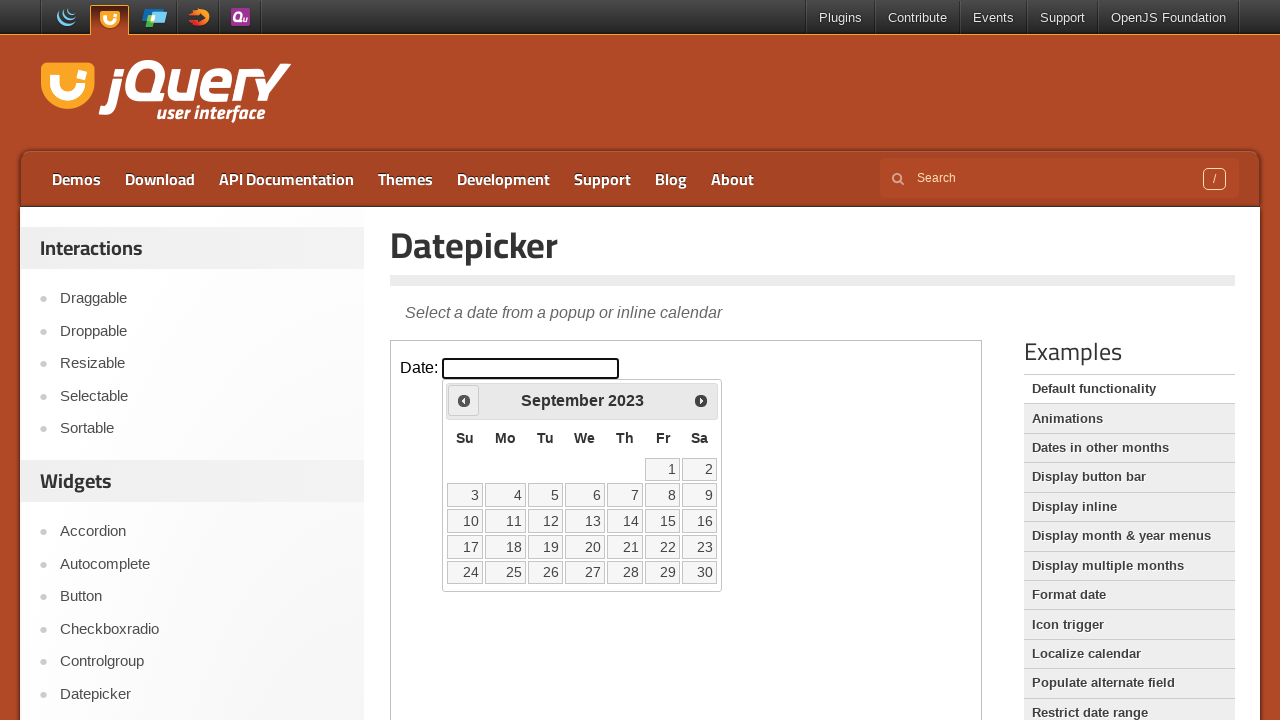

Waited for calendar to update
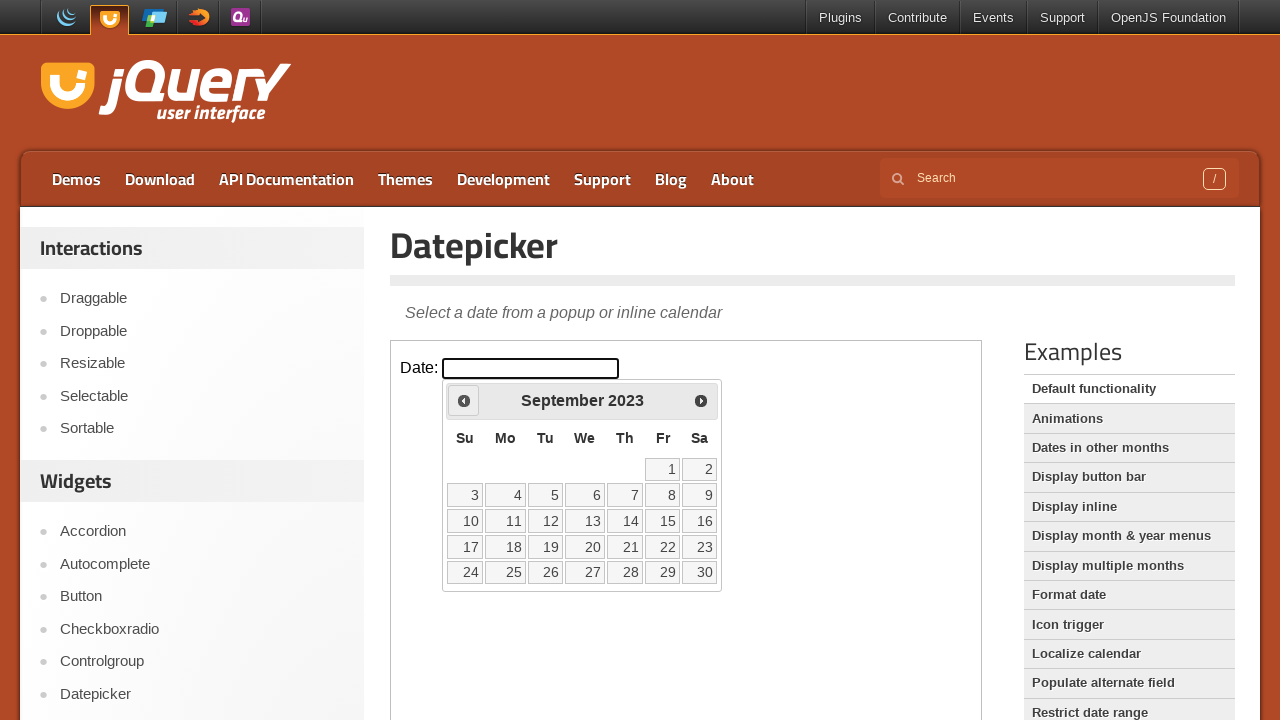

Clicked previous month button to navigate backwards (currently at September 2023) at (464, 400) on iframe.demo-frame >> internal:control=enter-frame >> span.ui-icon-circle-triangl
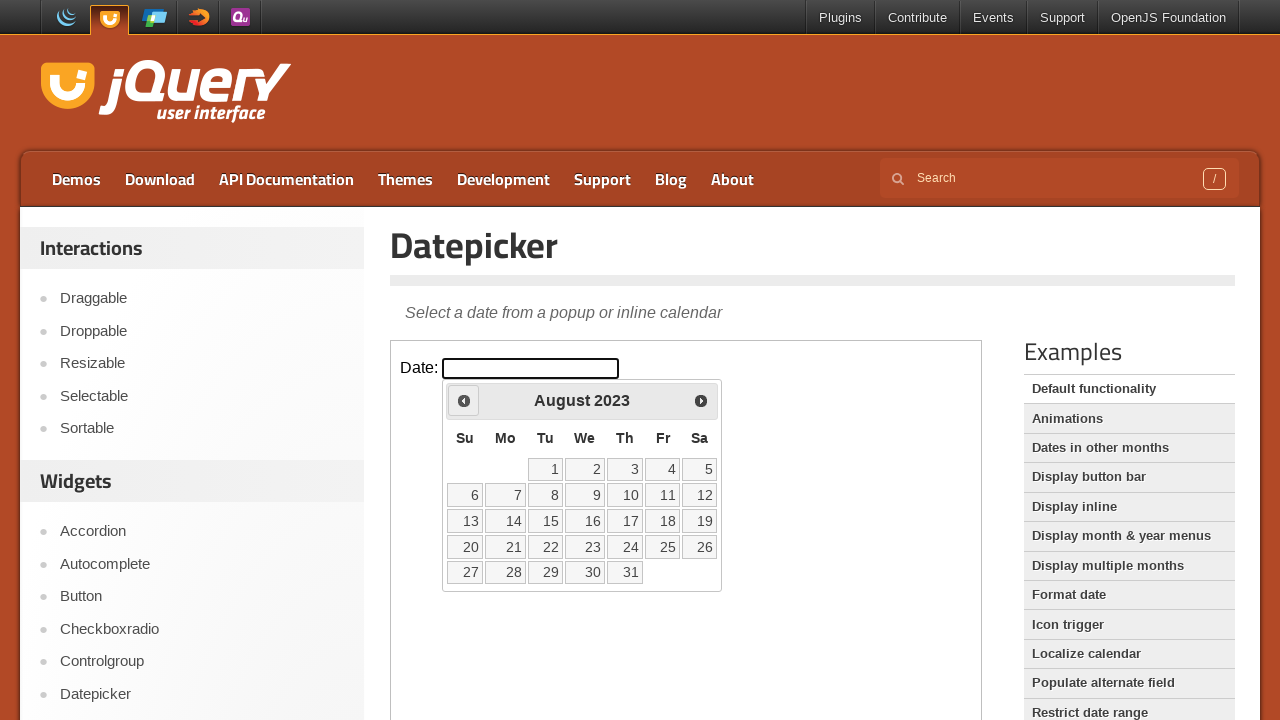

Waited for calendar to update
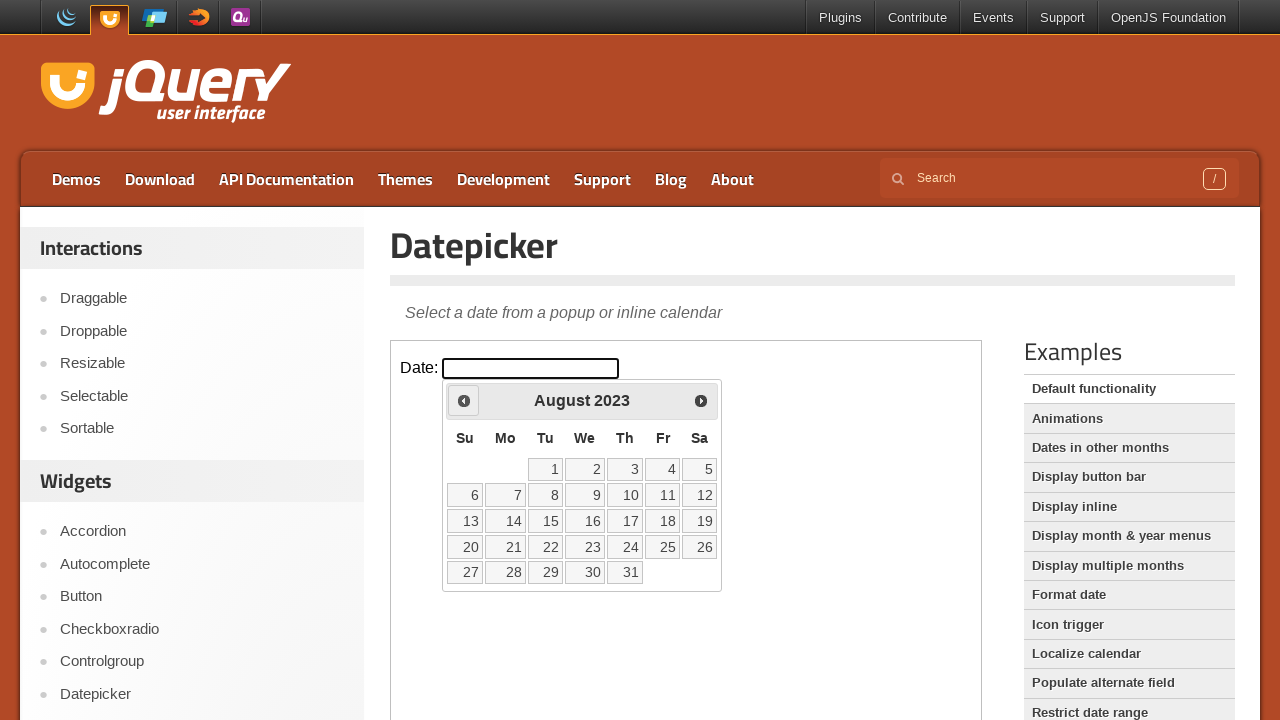

Clicked previous month button to navigate backwards (currently at August 2023) at (464, 400) on iframe.demo-frame >> internal:control=enter-frame >> span.ui-icon-circle-triangl
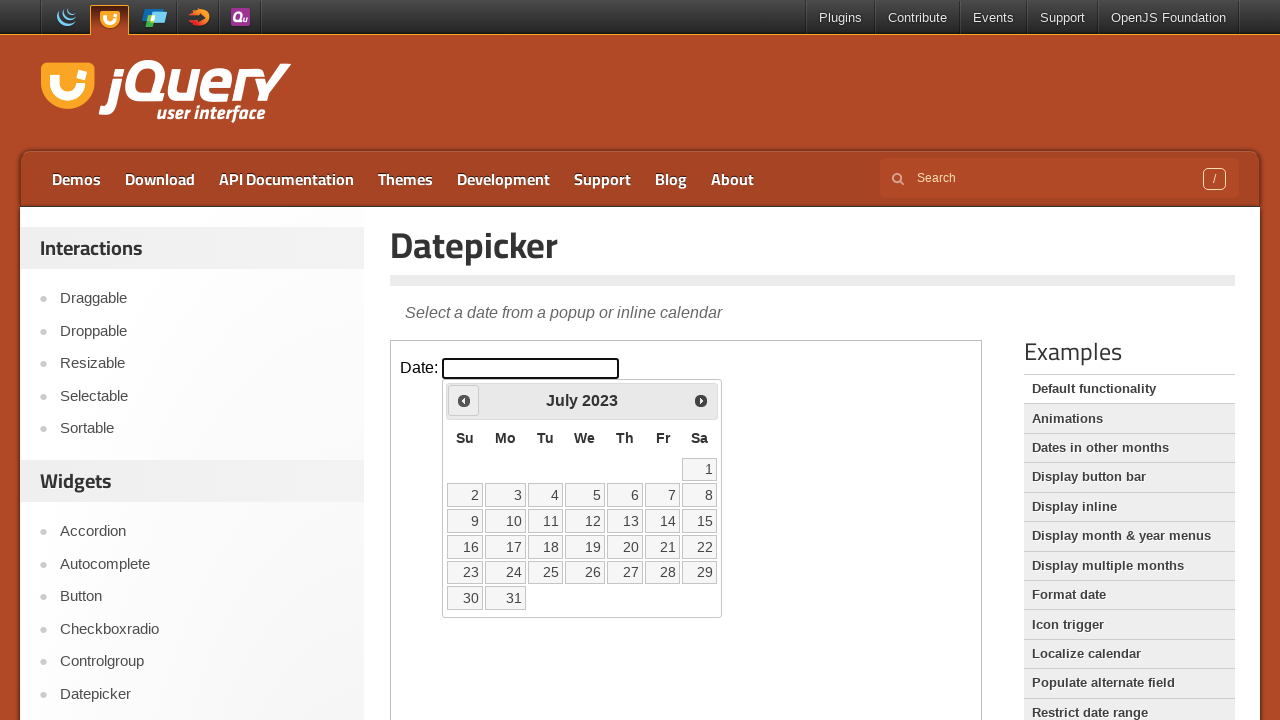

Waited for calendar to update
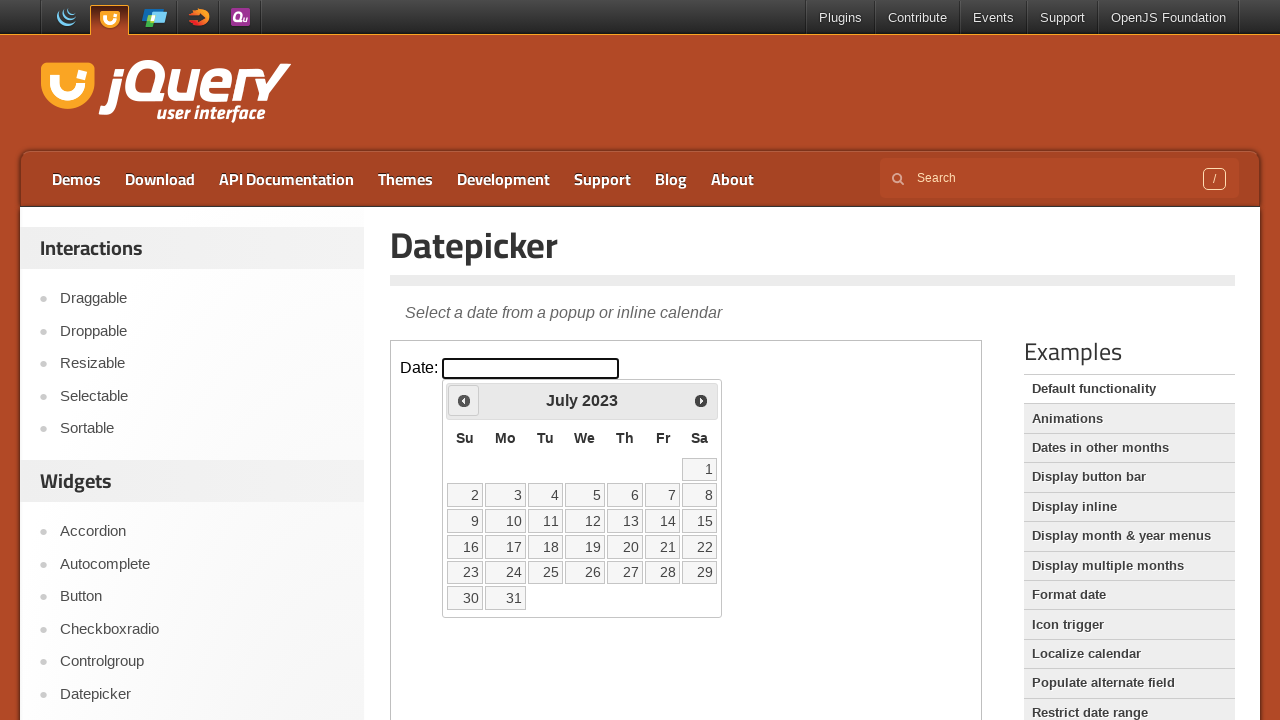

Clicked previous month button to navigate backwards (currently at July 2023) at (464, 400) on iframe.demo-frame >> internal:control=enter-frame >> span.ui-icon-circle-triangl
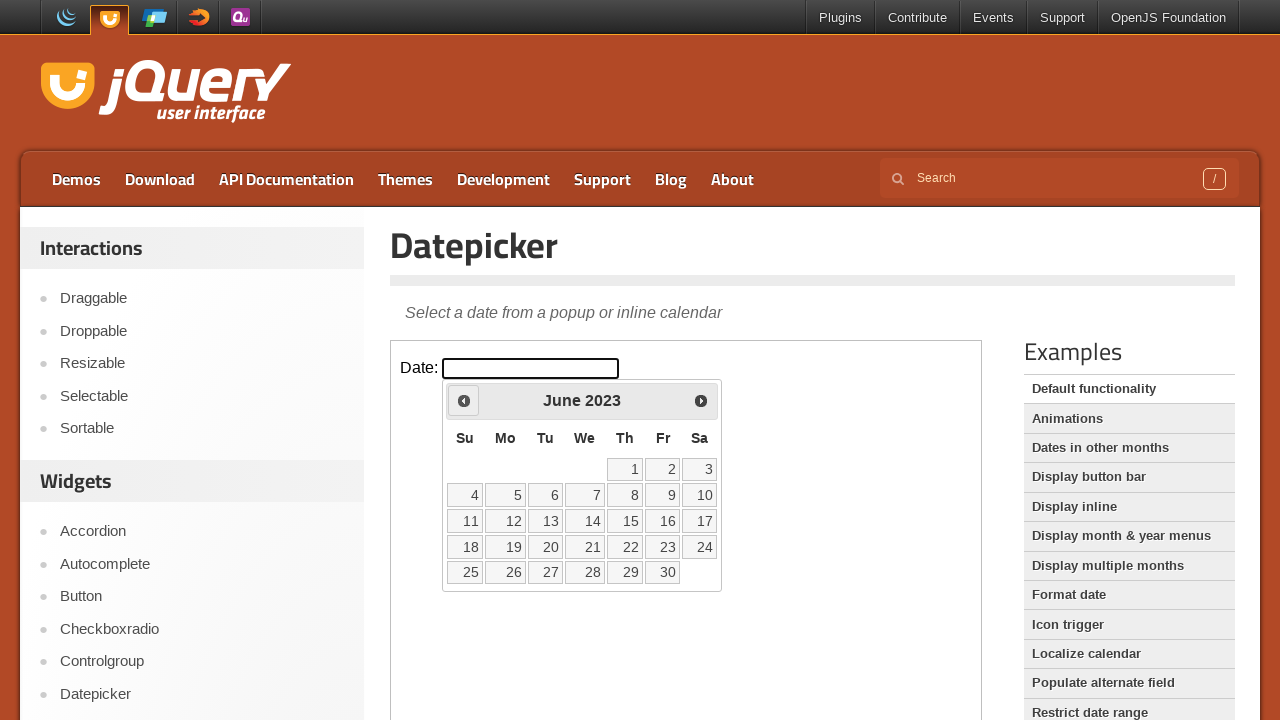

Waited for calendar to update
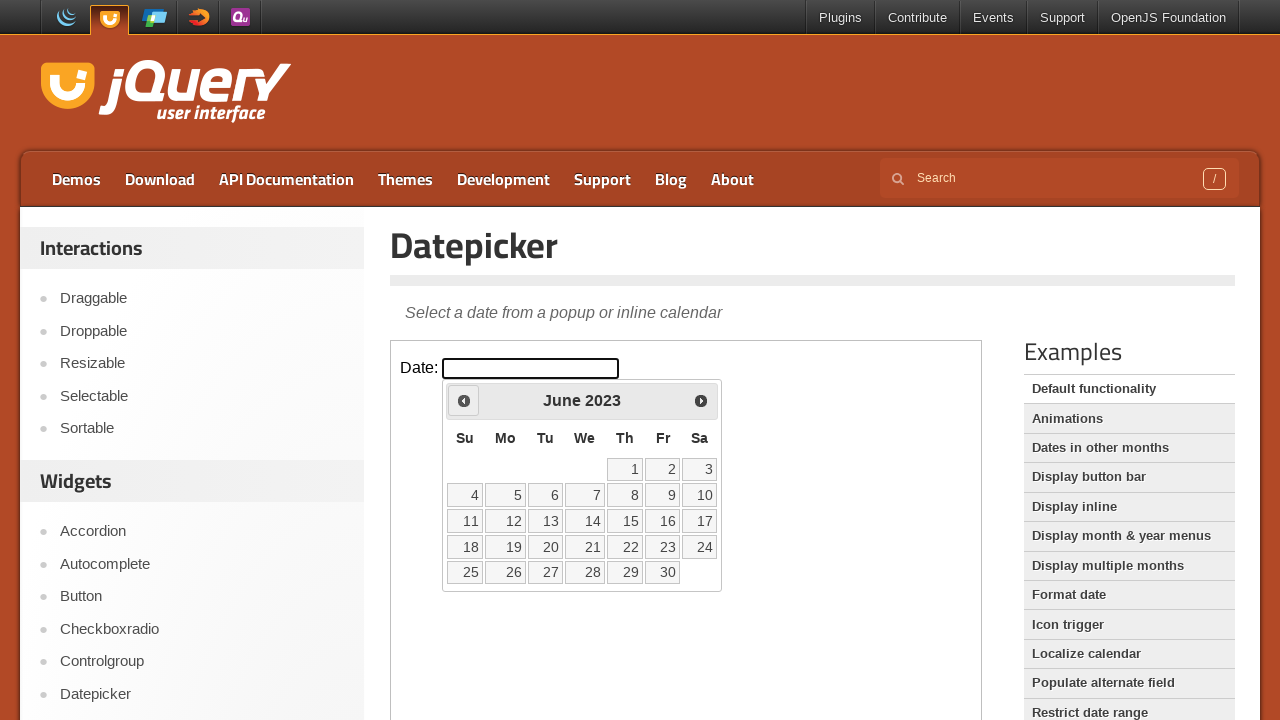

Clicked previous month button to navigate backwards (currently at June 2023) at (464, 400) on iframe.demo-frame >> internal:control=enter-frame >> span.ui-icon-circle-triangl
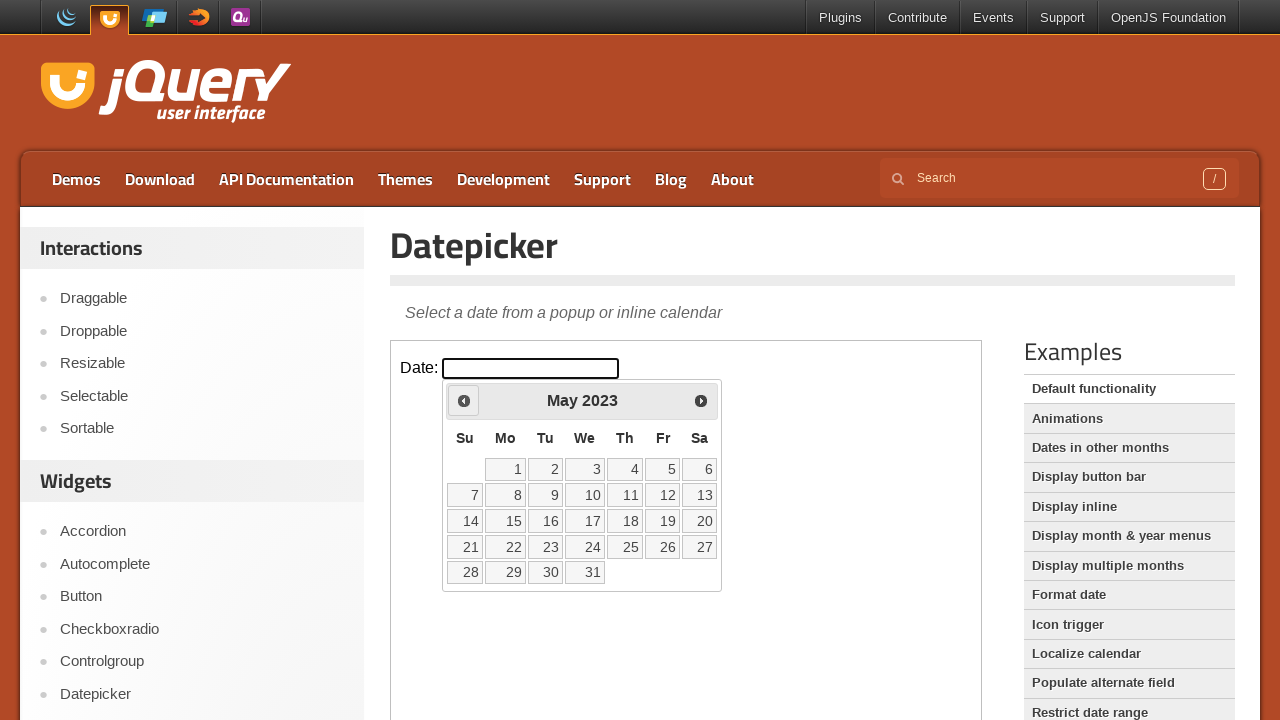

Waited for calendar to update
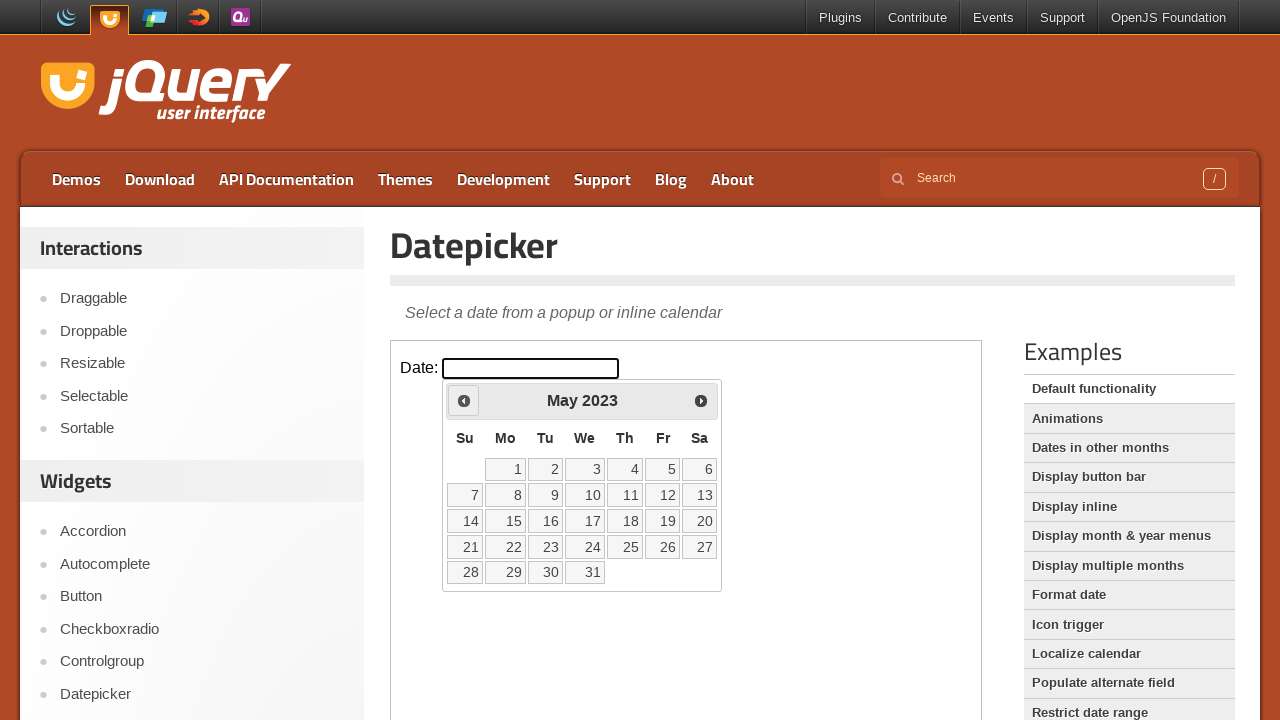

Clicked previous month button to navigate backwards (currently at May 2023) at (464, 400) on iframe.demo-frame >> internal:control=enter-frame >> span.ui-icon-circle-triangl
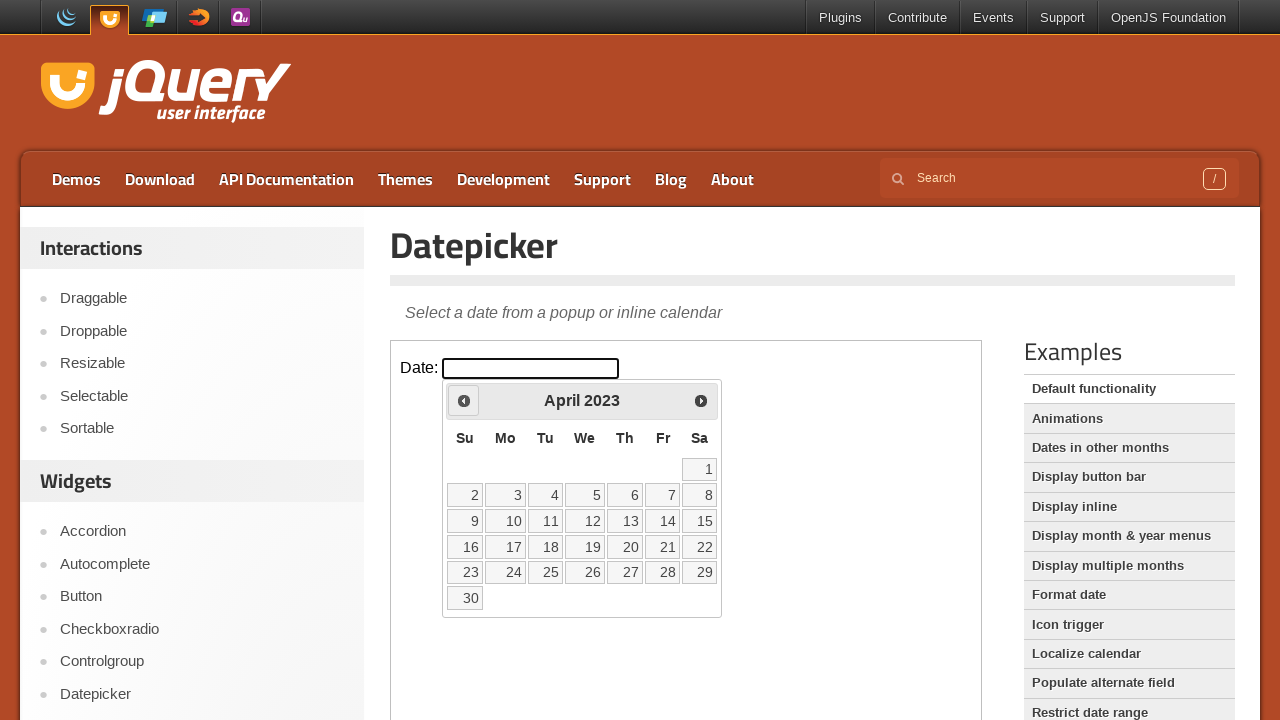

Waited for calendar to update
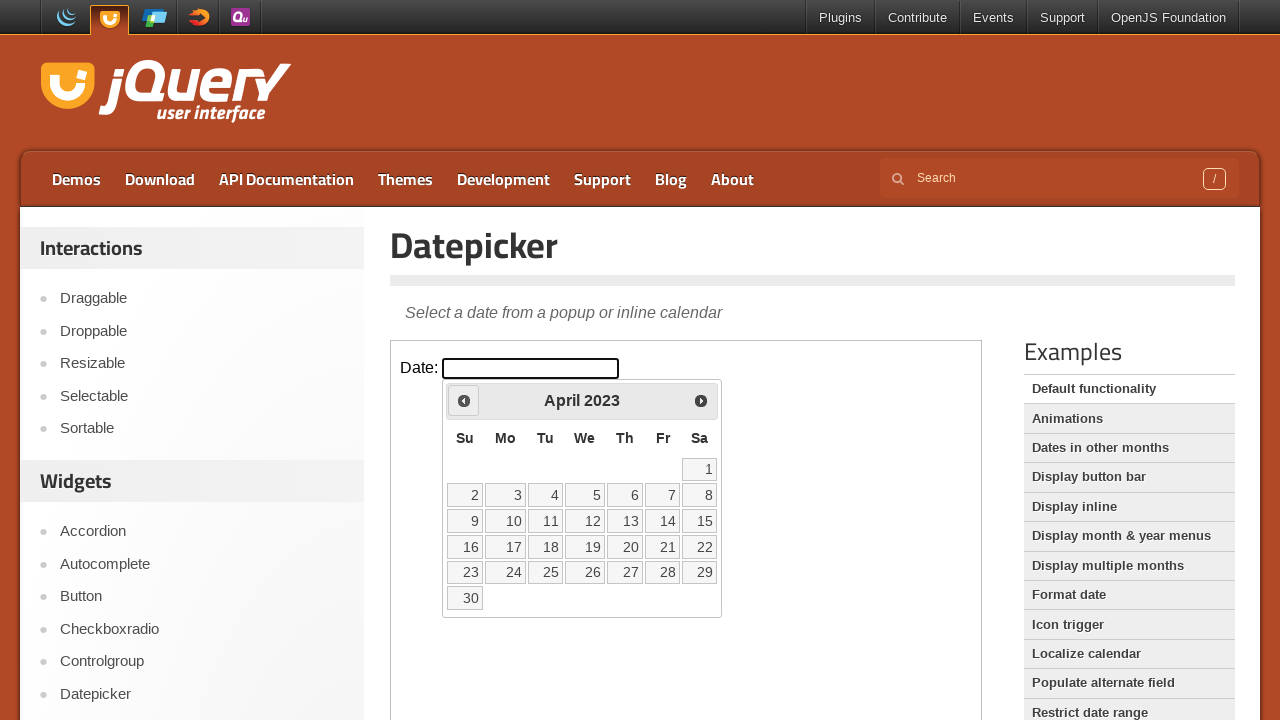

Clicked previous month button to navigate backwards (currently at April 2023) at (464, 400) on iframe.demo-frame >> internal:control=enter-frame >> span.ui-icon-circle-triangl
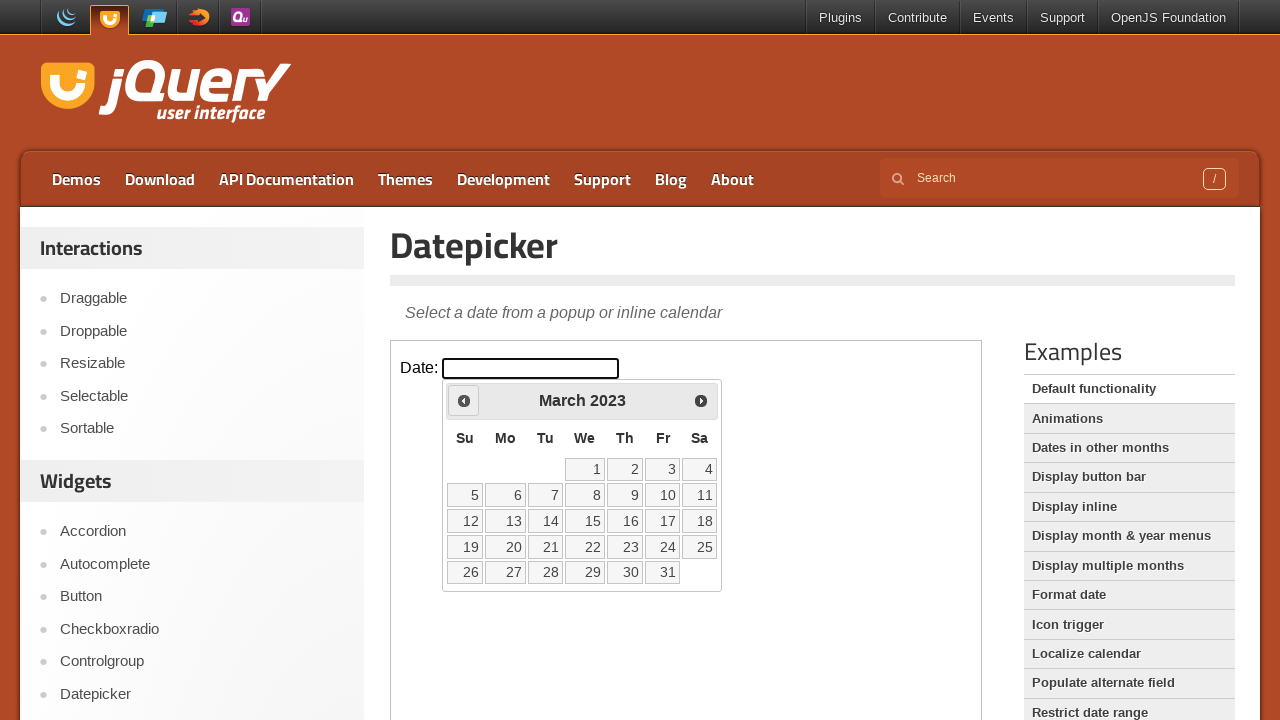

Waited for calendar to update
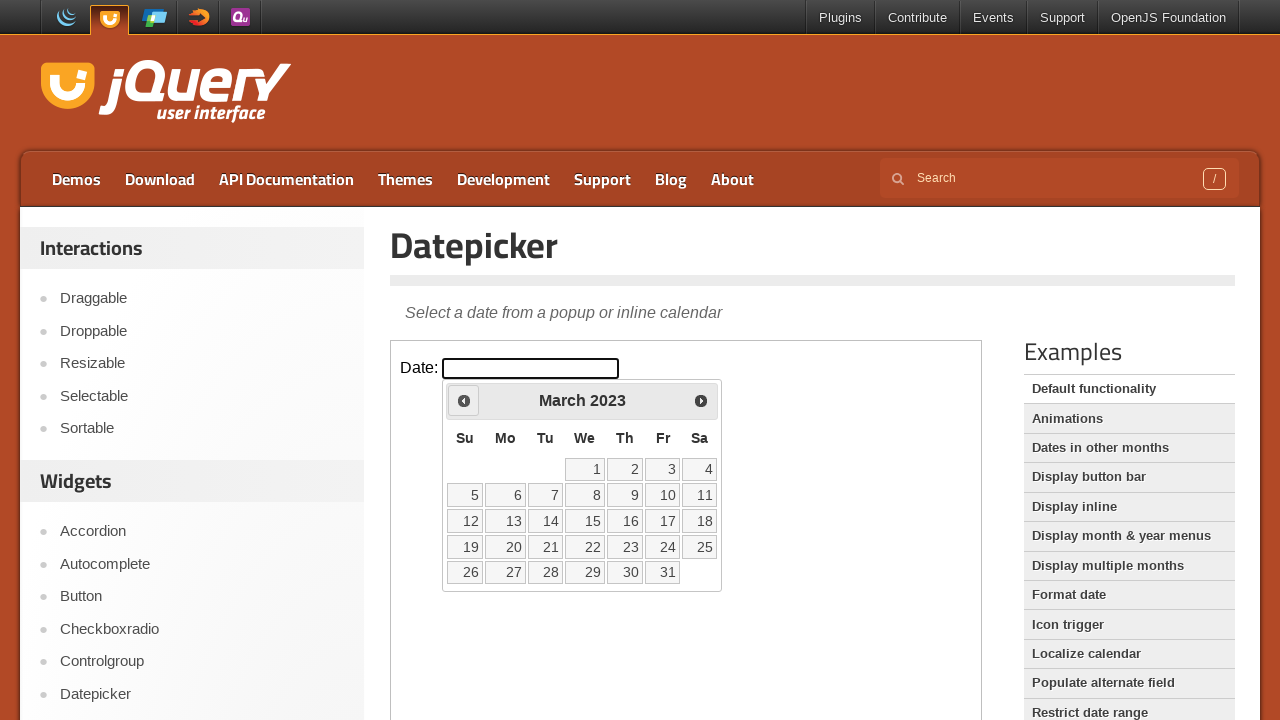

Clicked previous month button to navigate backwards (currently at March 2023) at (464, 400) on iframe.demo-frame >> internal:control=enter-frame >> span.ui-icon-circle-triangl
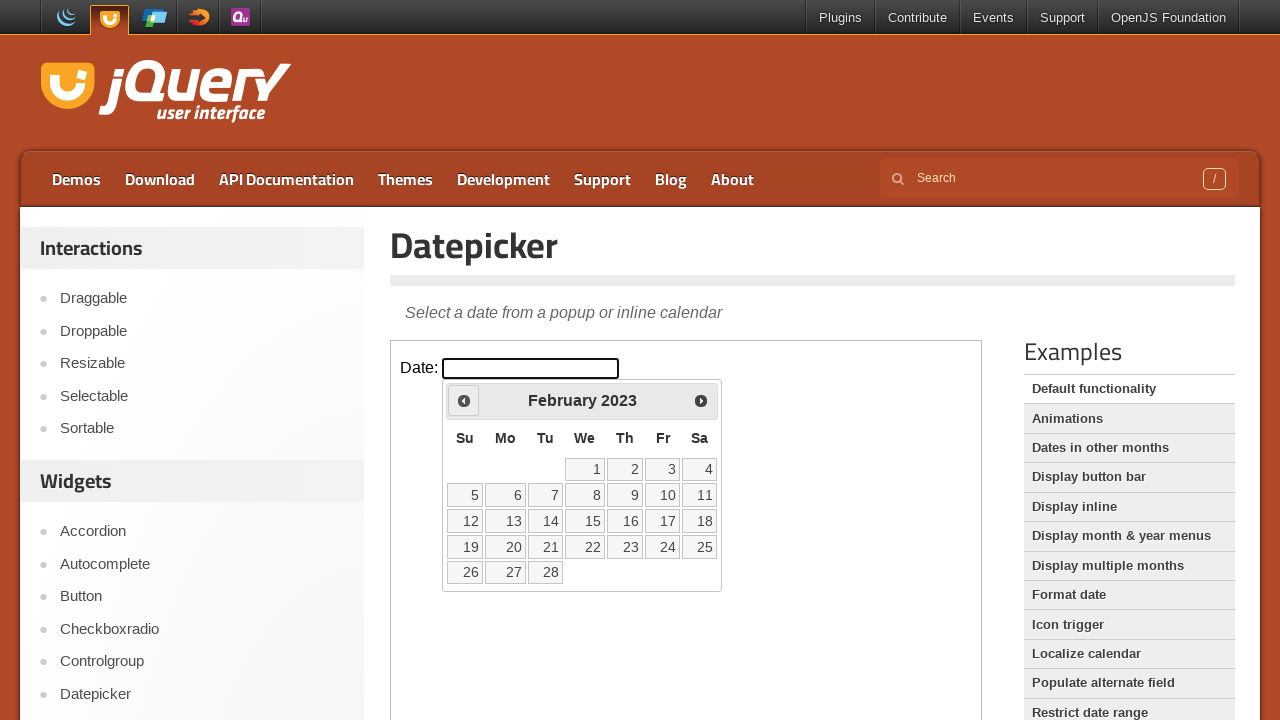

Waited for calendar to update
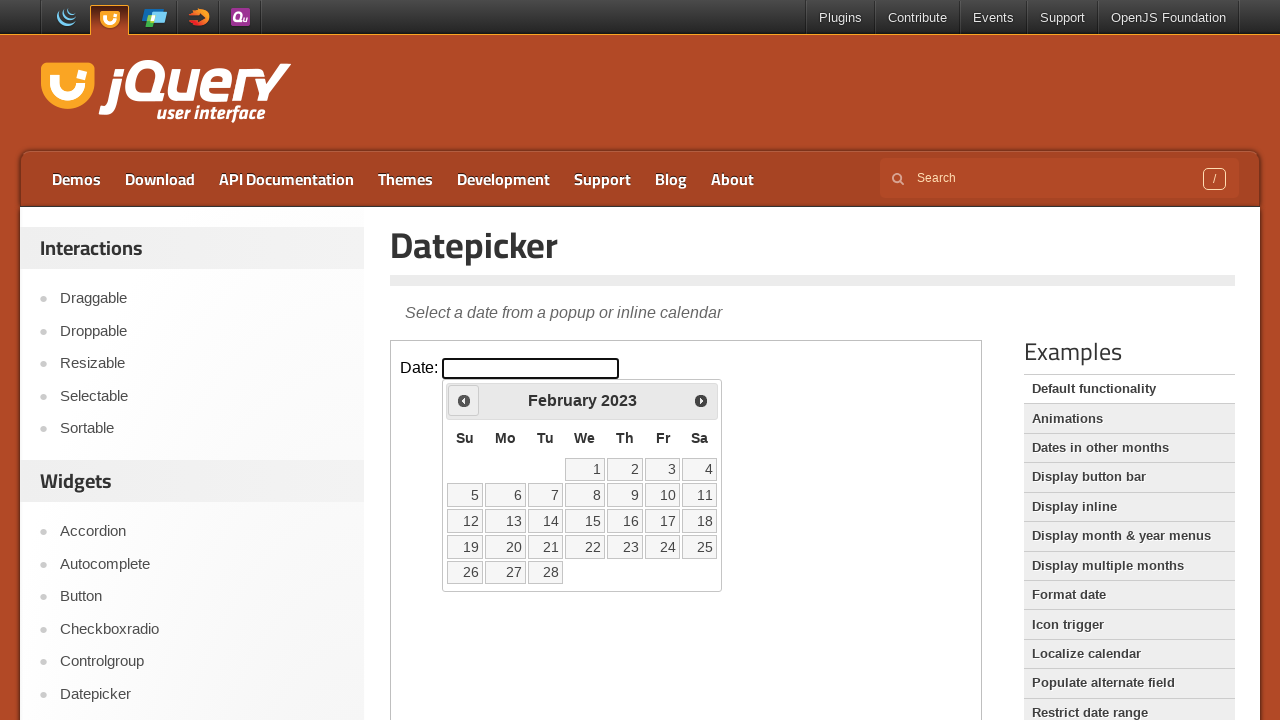

Clicked previous month button to navigate backwards (currently at February 2023) at (464, 400) on iframe.demo-frame >> internal:control=enter-frame >> span.ui-icon-circle-triangl
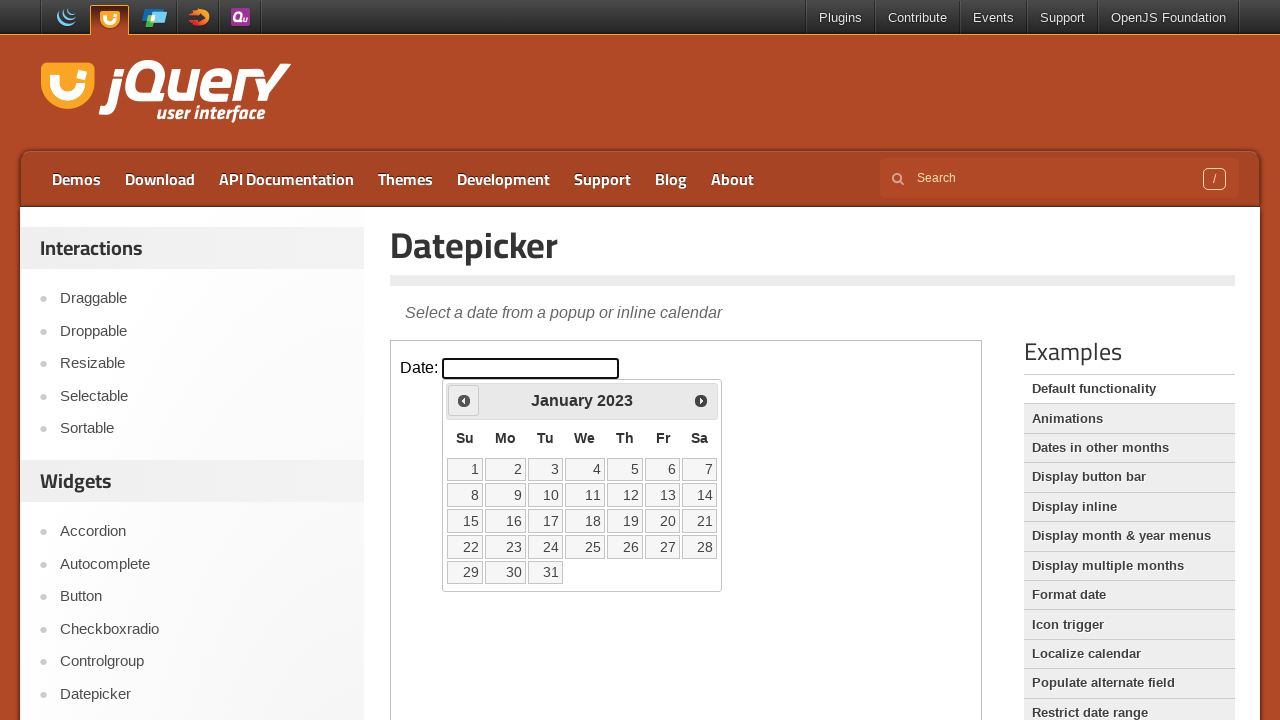

Waited for calendar to update
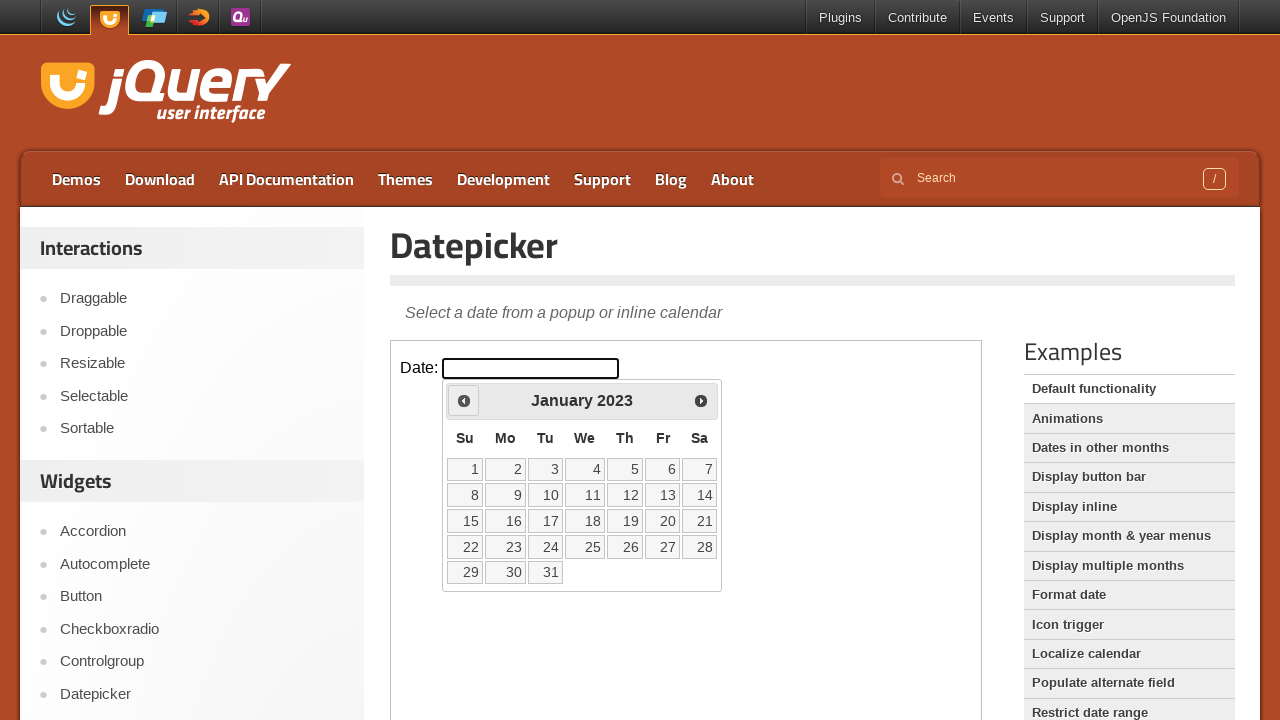

Clicked previous month button to navigate backwards (currently at January 2023) at (464, 400) on iframe.demo-frame >> internal:control=enter-frame >> span.ui-icon-circle-triangl
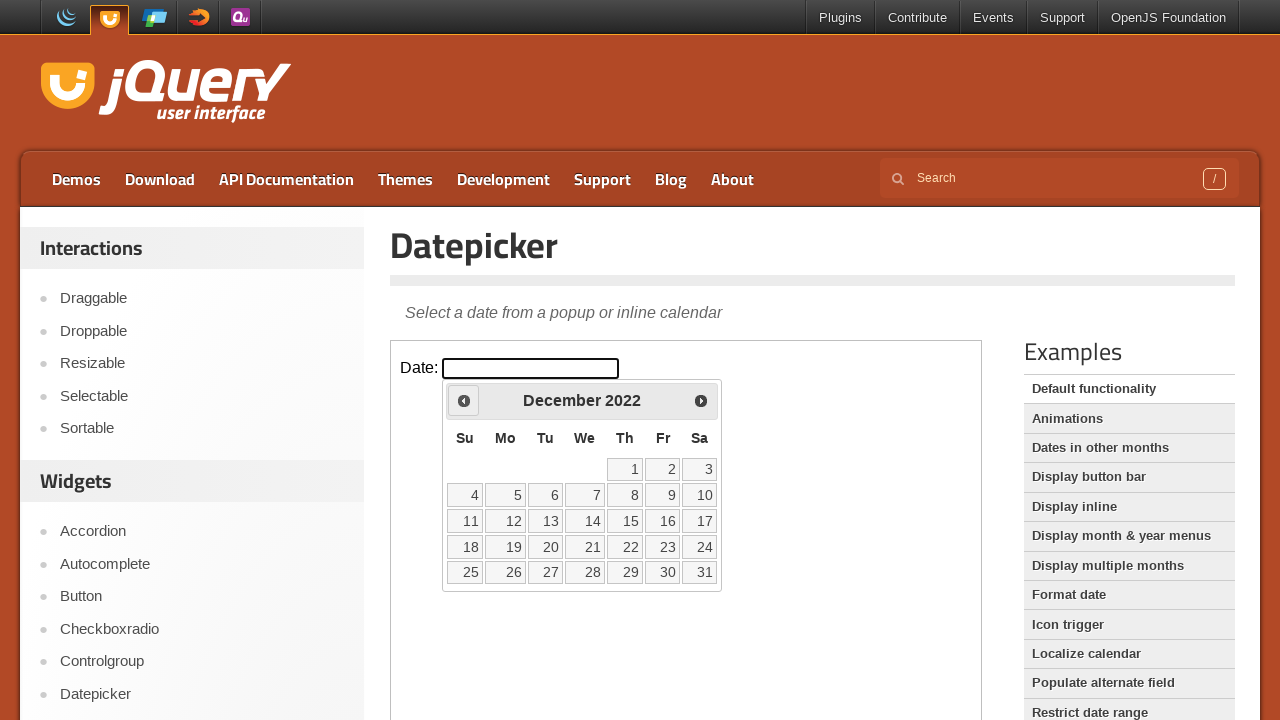

Waited for calendar to update
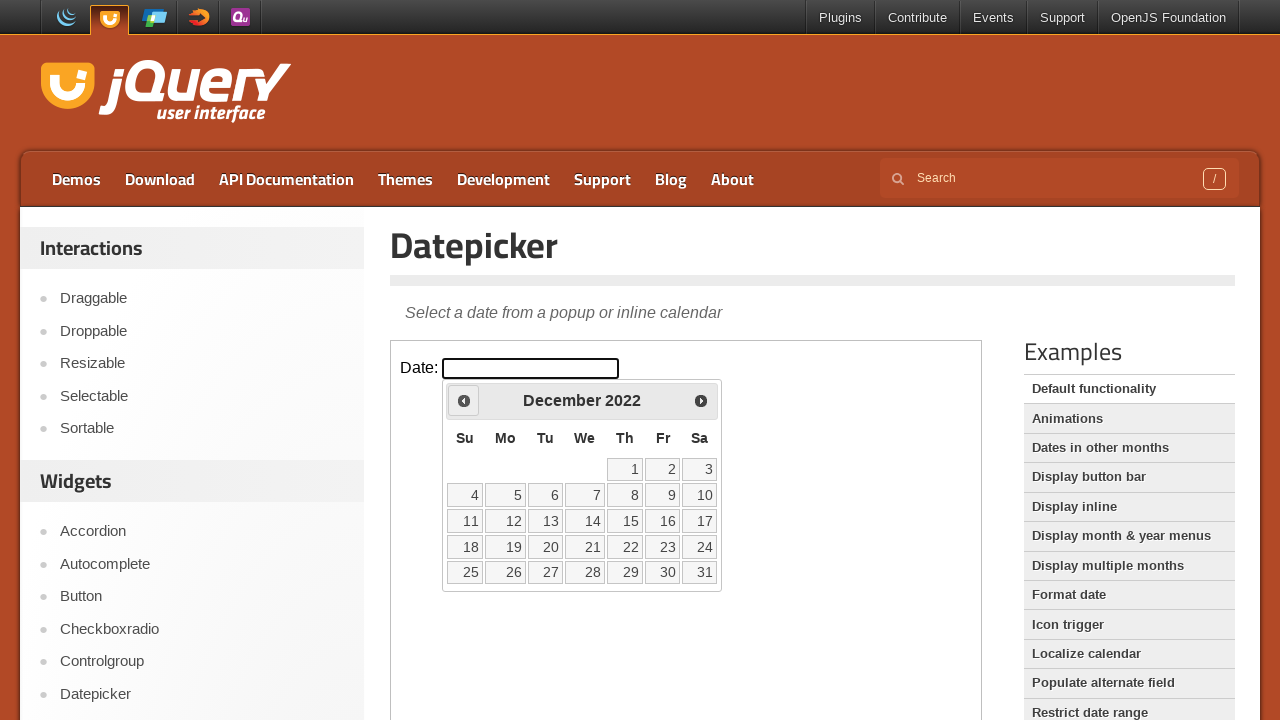

Clicked previous month button to navigate backwards (currently at December 2022) at (464, 400) on iframe.demo-frame >> internal:control=enter-frame >> span.ui-icon-circle-triangl
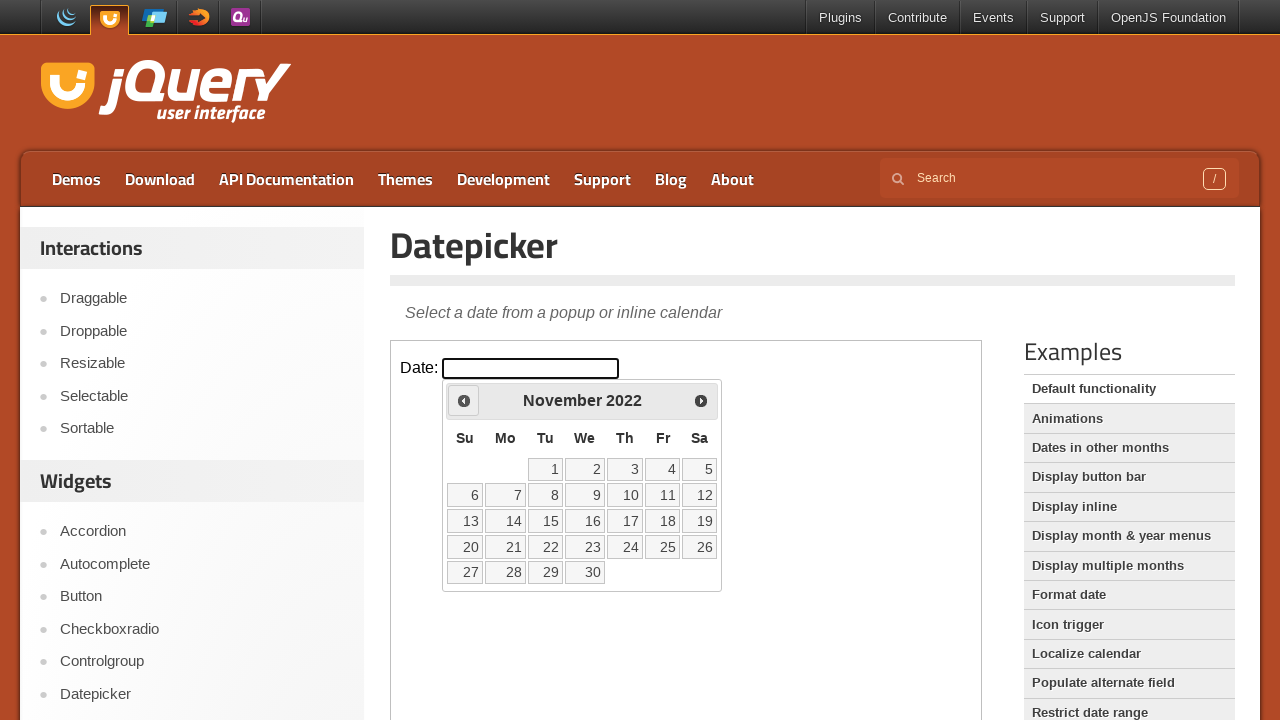

Waited for calendar to update
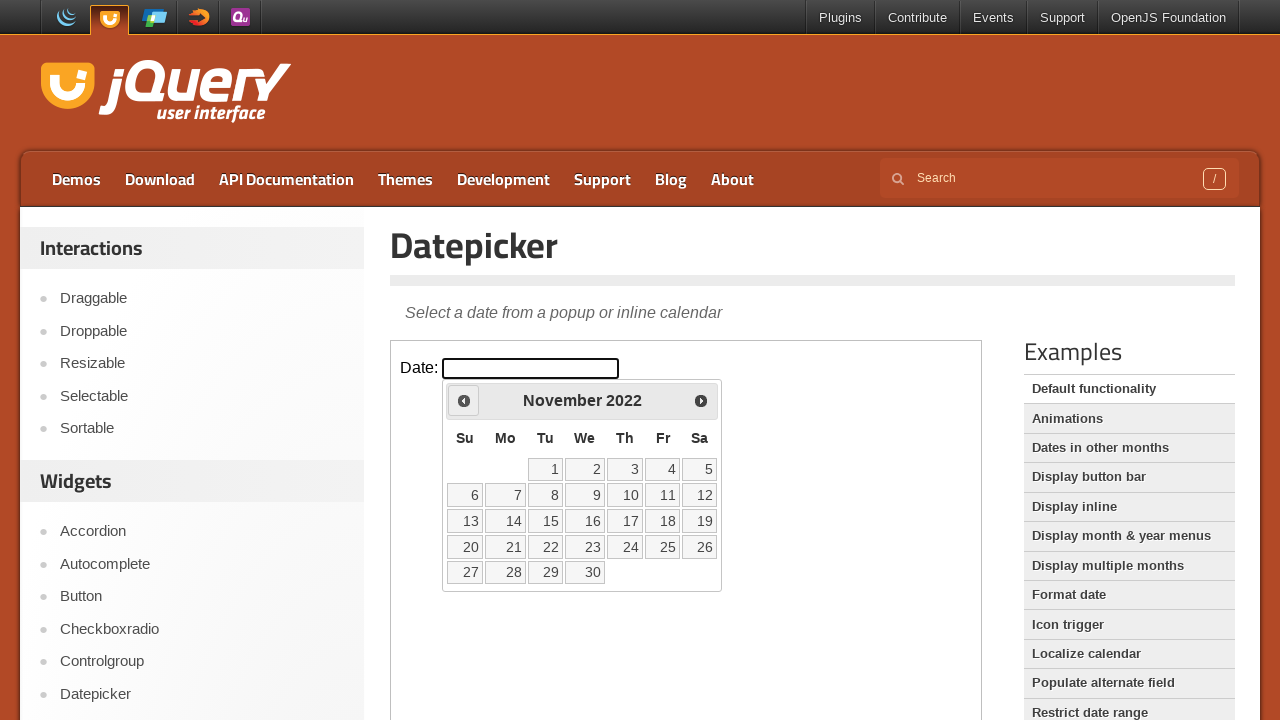

Clicked previous month button to navigate backwards (currently at November 2022) at (464, 400) on iframe.demo-frame >> internal:control=enter-frame >> span.ui-icon-circle-triangl
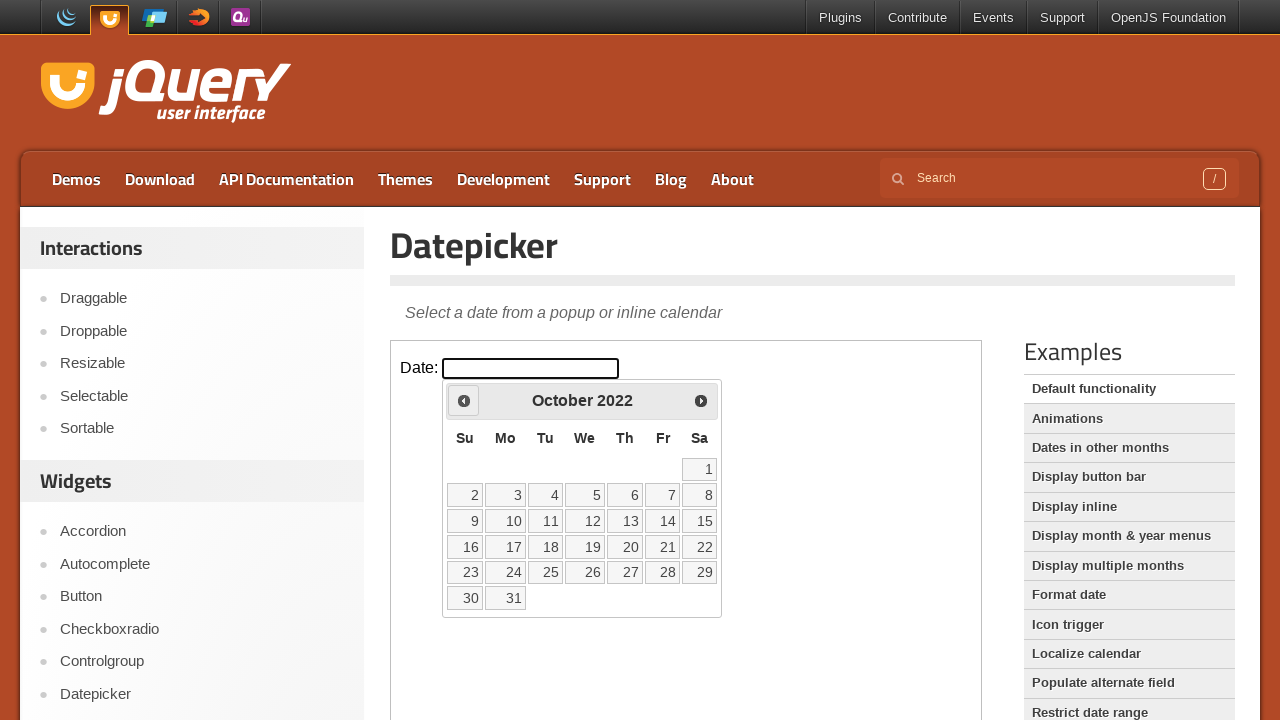

Waited for calendar to update
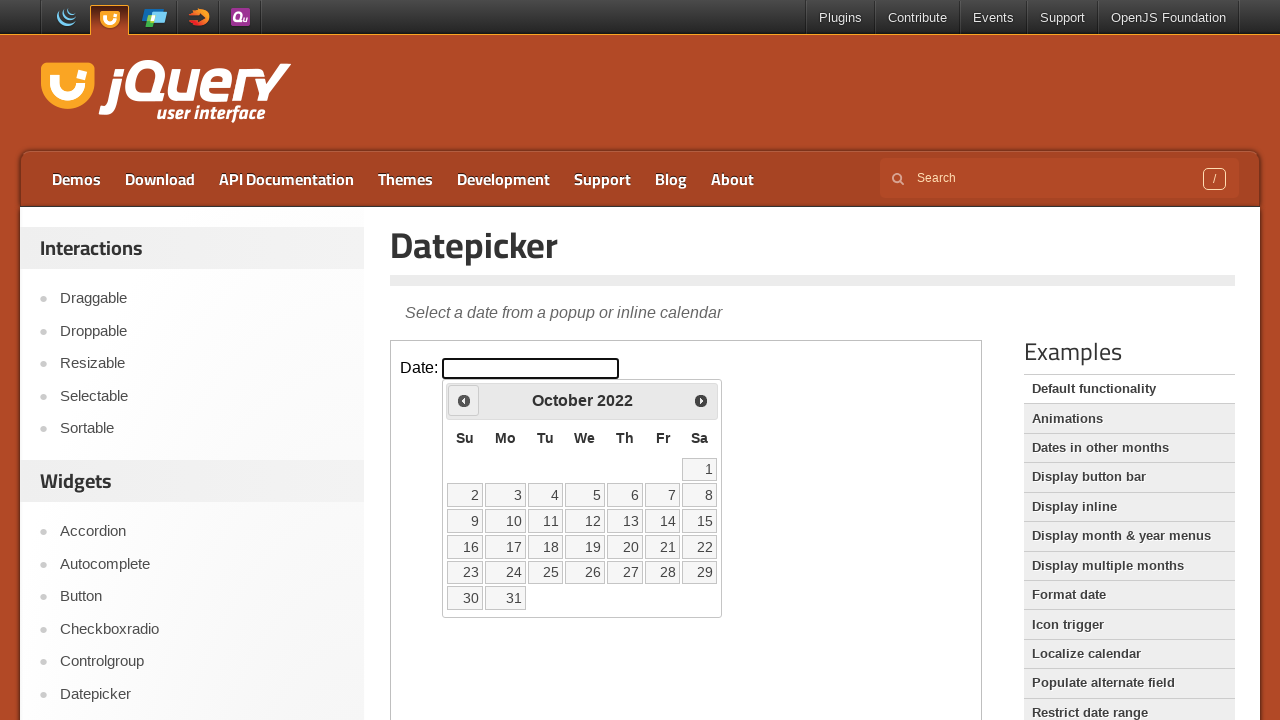

Clicked previous month button to navigate backwards (currently at October 2022) at (464, 400) on iframe.demo-frame >> internal:control=enter-frame >> span.ui-icon-circle-triangl
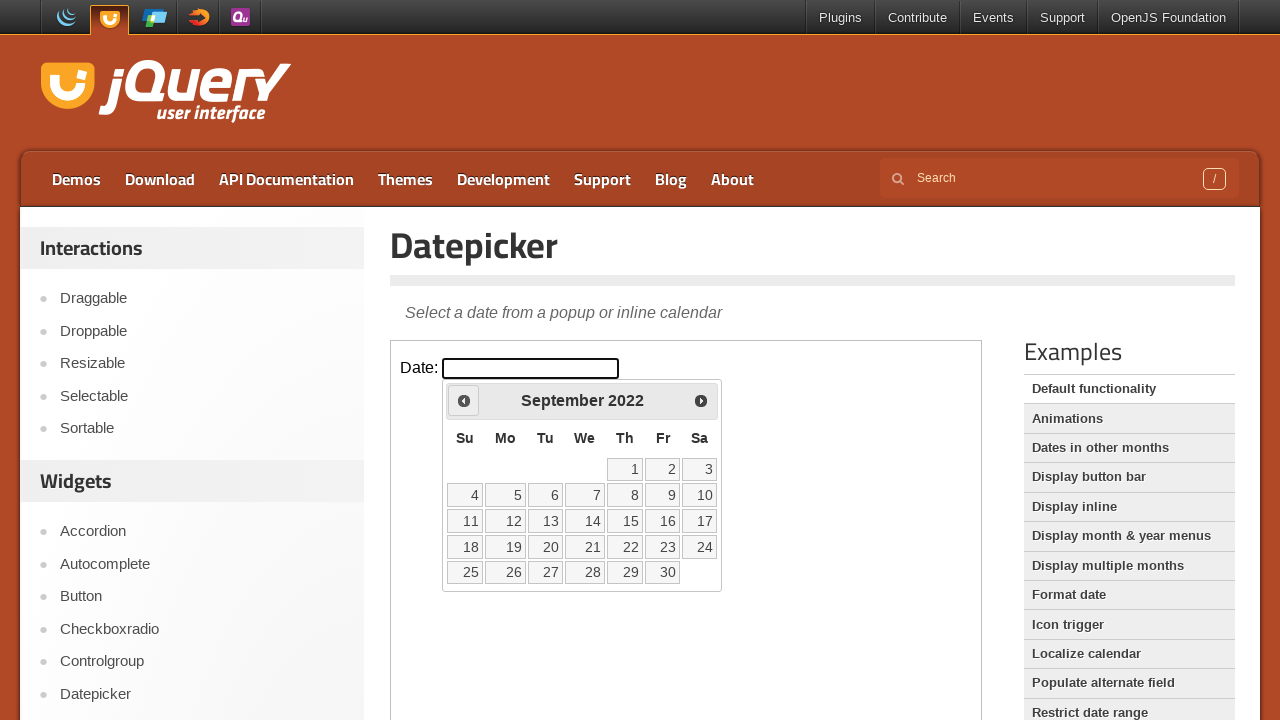

Waited for calendar to update
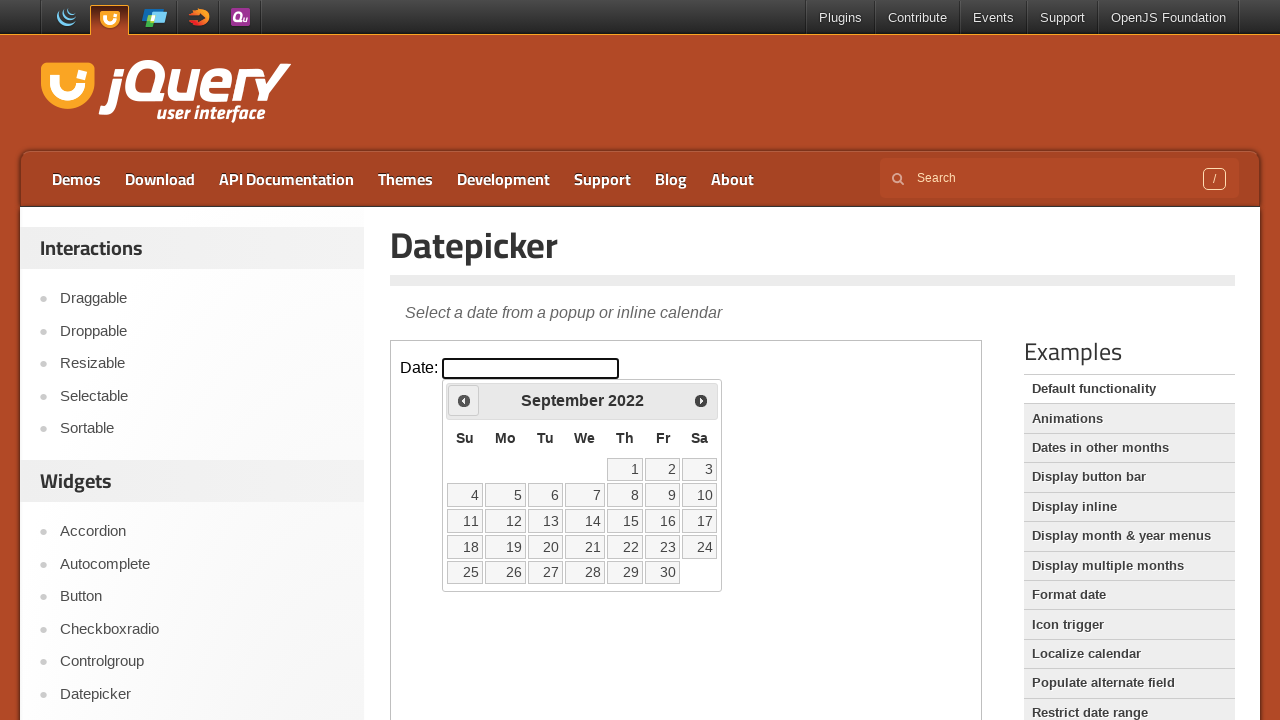

Clicked previous month button to navigate backwards (currently at September 2022) at (464, 400) on iframe.demo-frame >> internal:control=enter-frame >> span.ui-icon-circle-triangl
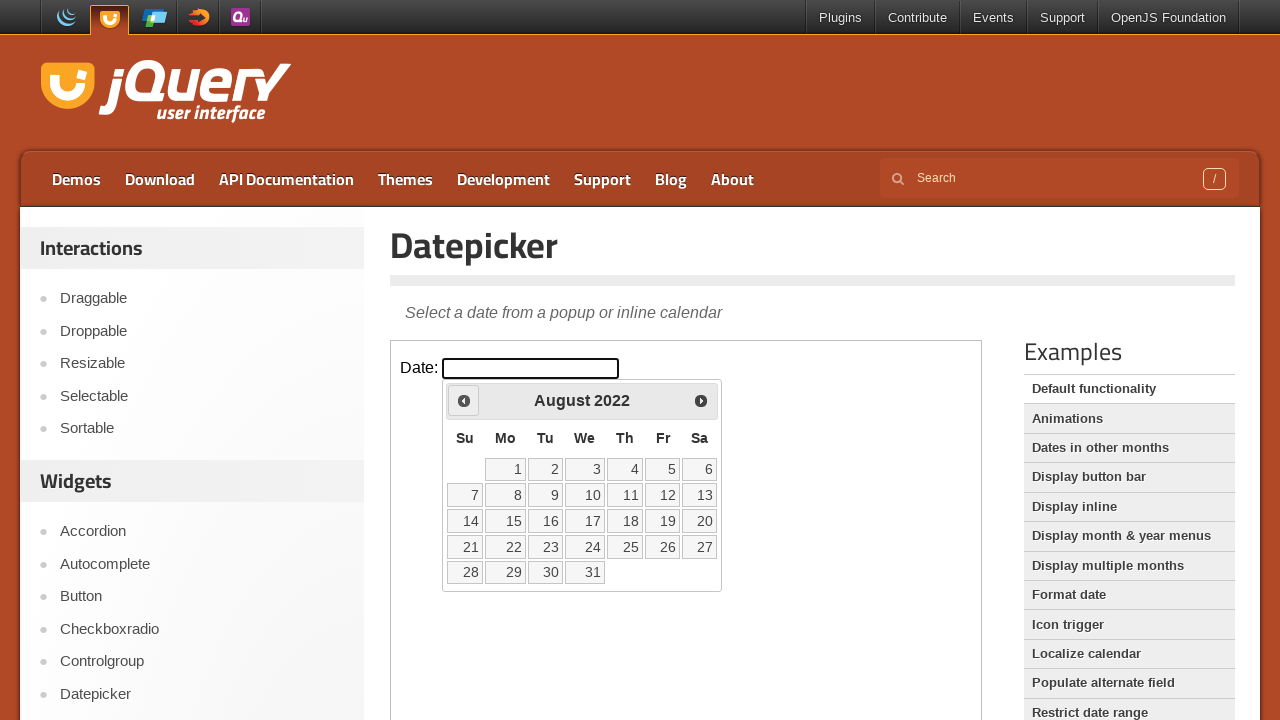

Waited for calendar to update
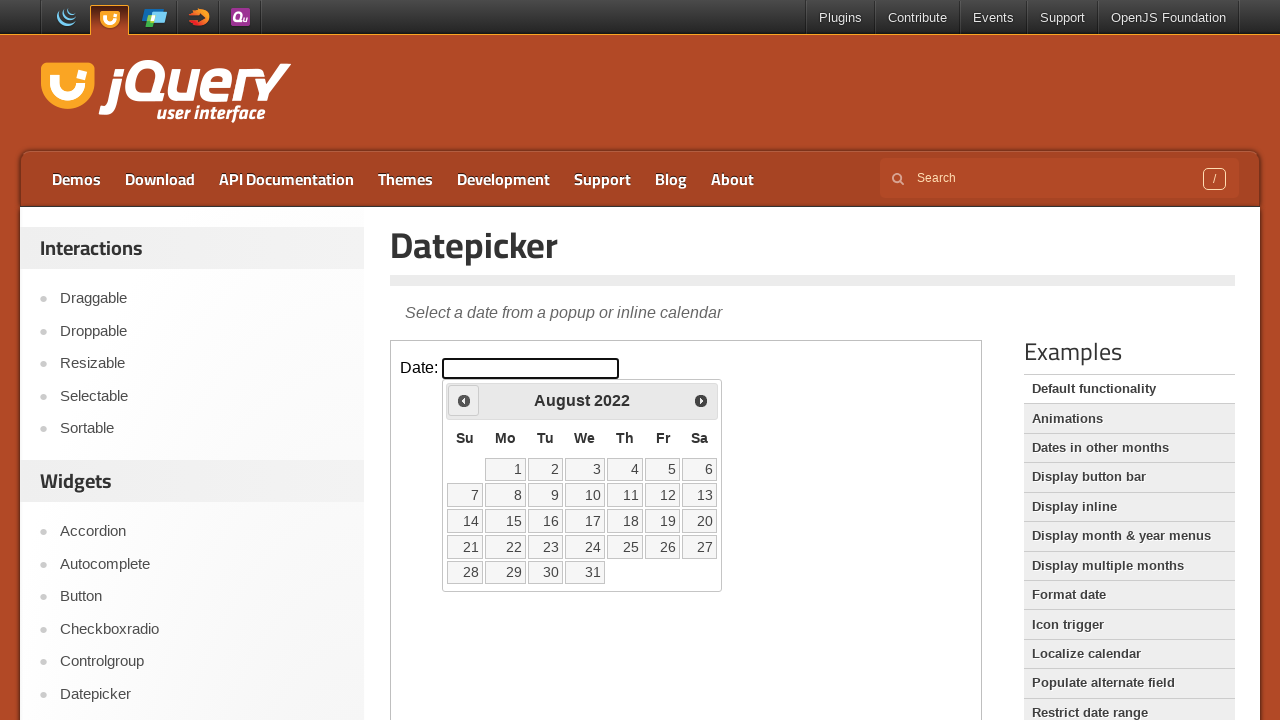

Clicked previous month button to navigate backwards (currently at August 2022) at (464, 400) on iframe.demo-frame >> internal:control=enter-frame >> span.ui-icon-circle-triangl
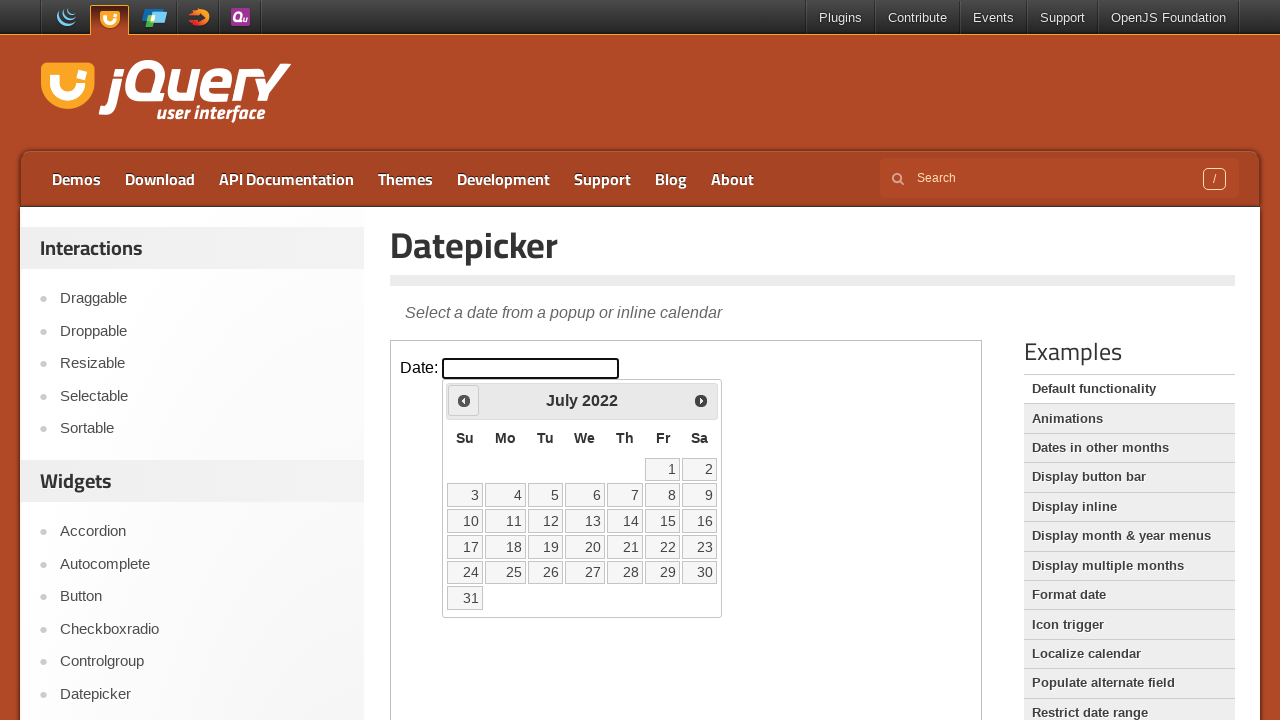

Waited for calendar to update
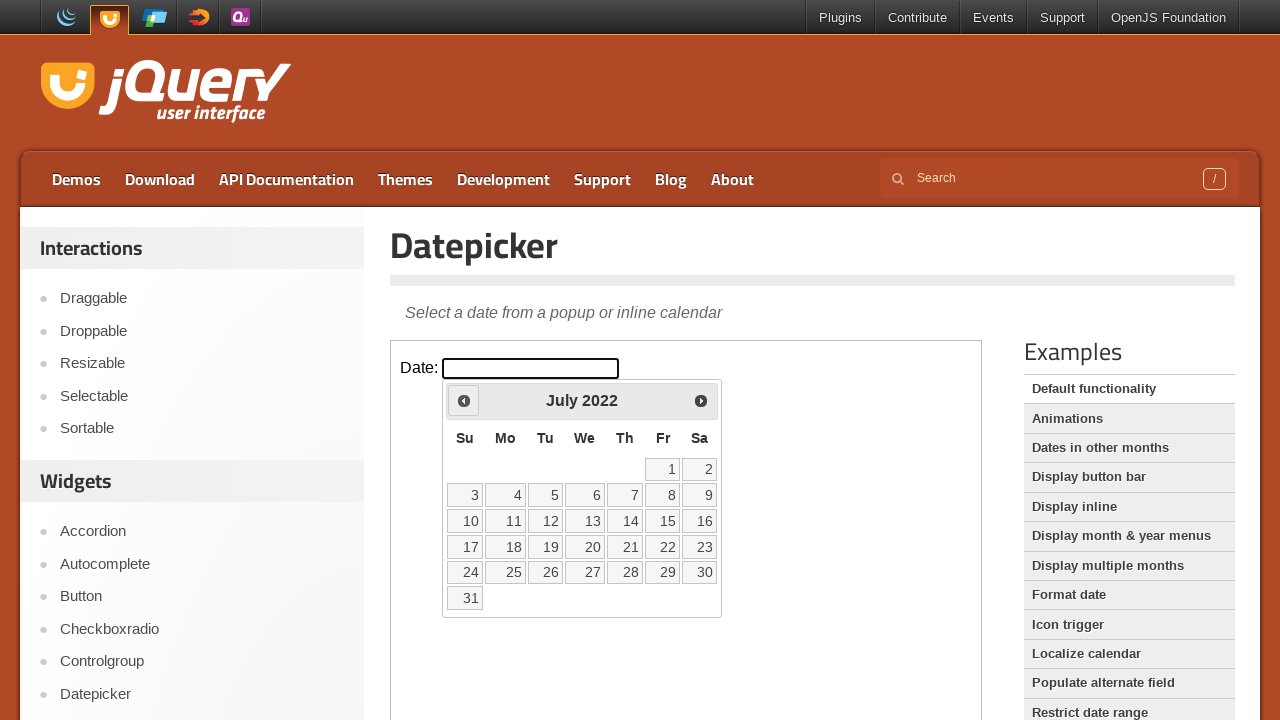

Clicked previous month button to navigate backwards (currently at July 2022) at (464, 400) on iframe.demo-frame >> internal:control=enter-frame >> span.ui-icon-circle-triangl
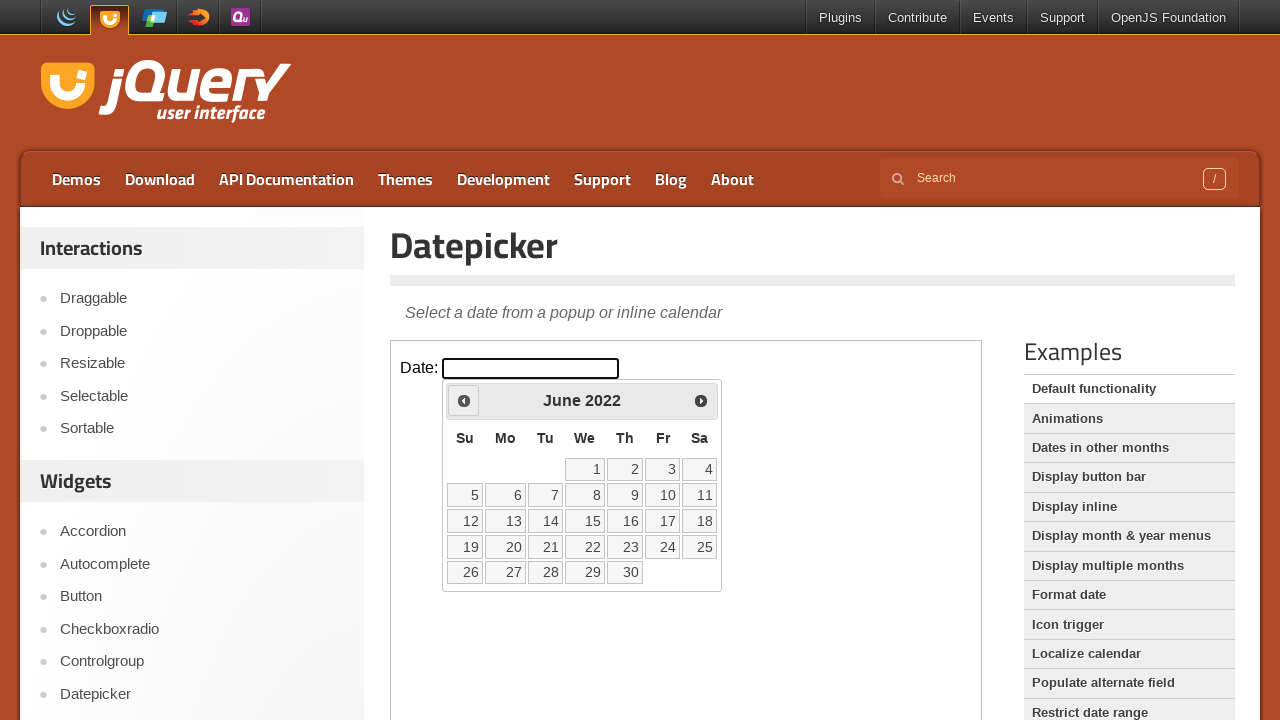

Waited for calendar to update
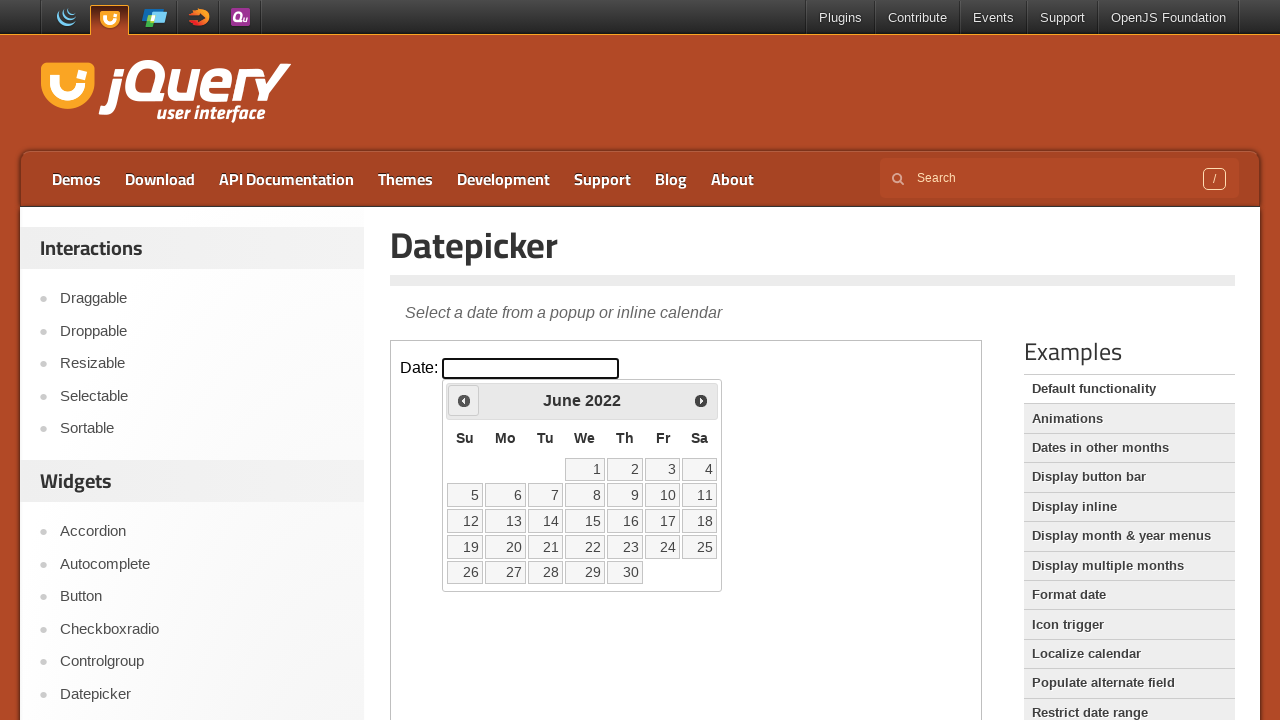

Clicked previous month button to navigate backwards (currently at June 2022) at (464, 400) on iframe.demo-frame >> internal:control=enter-frame >> span.ui-icon-circle-triangl
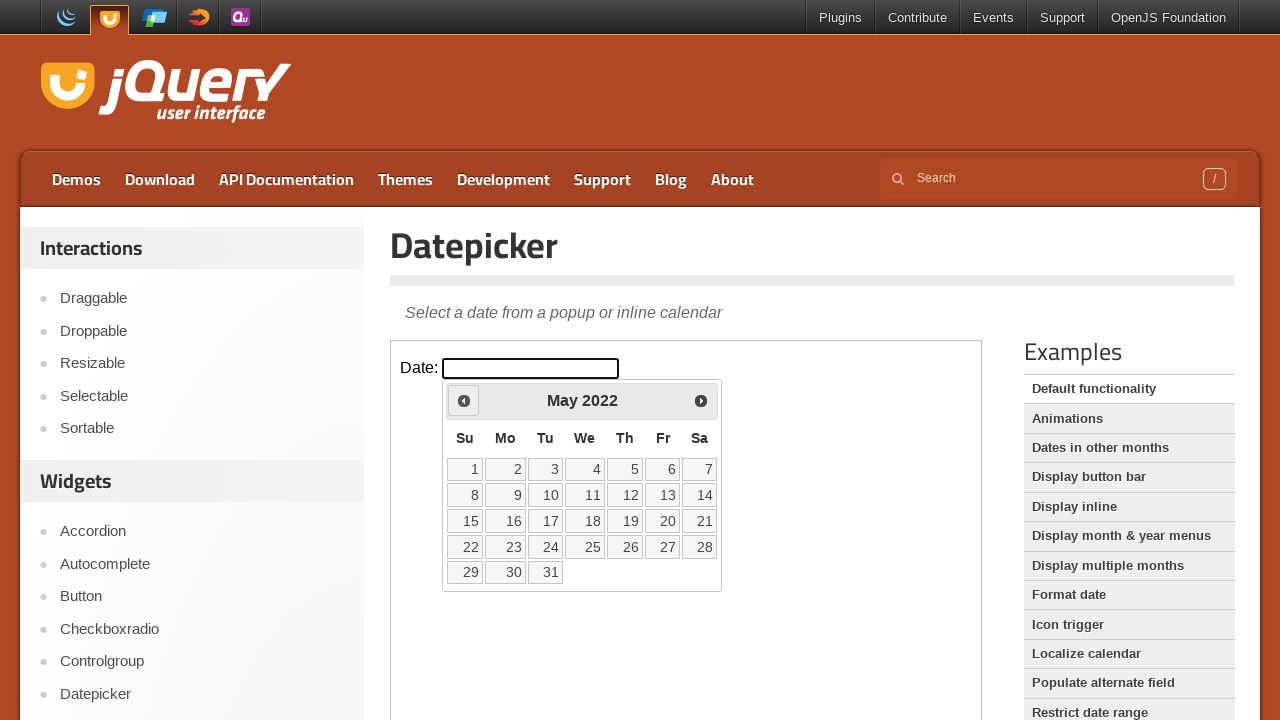

Waited for calendar to update
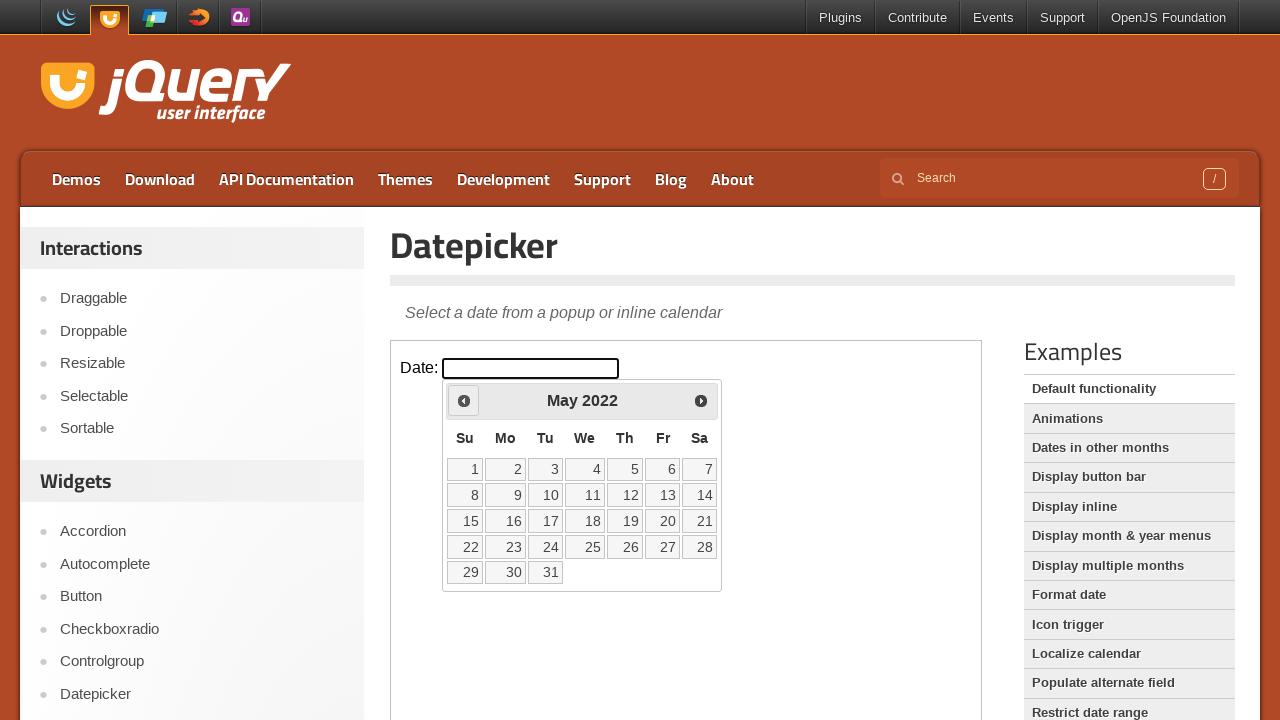

Clicked previous month button to navigate backwards (currently at May 2022) at (464, 400) on iframe.demo-frame >> internal:control=enter-frame >> span.ui-icon-circle-triangl
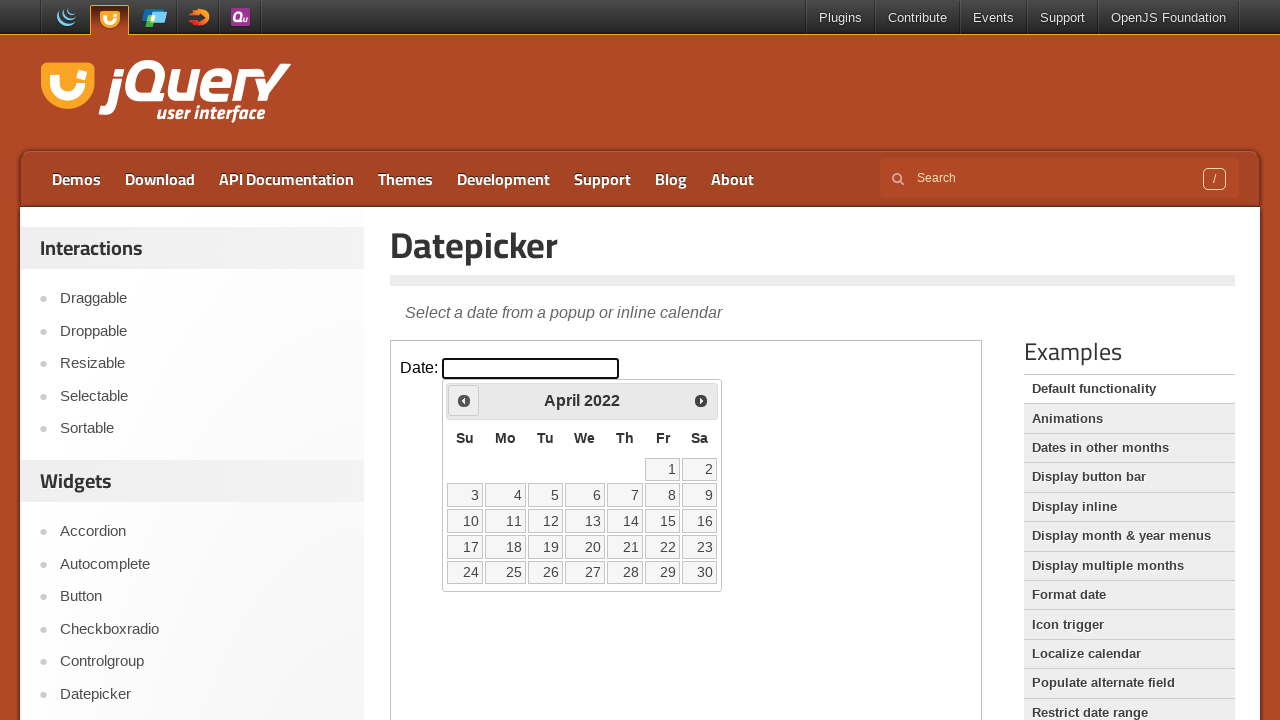

Waited for calendar to update
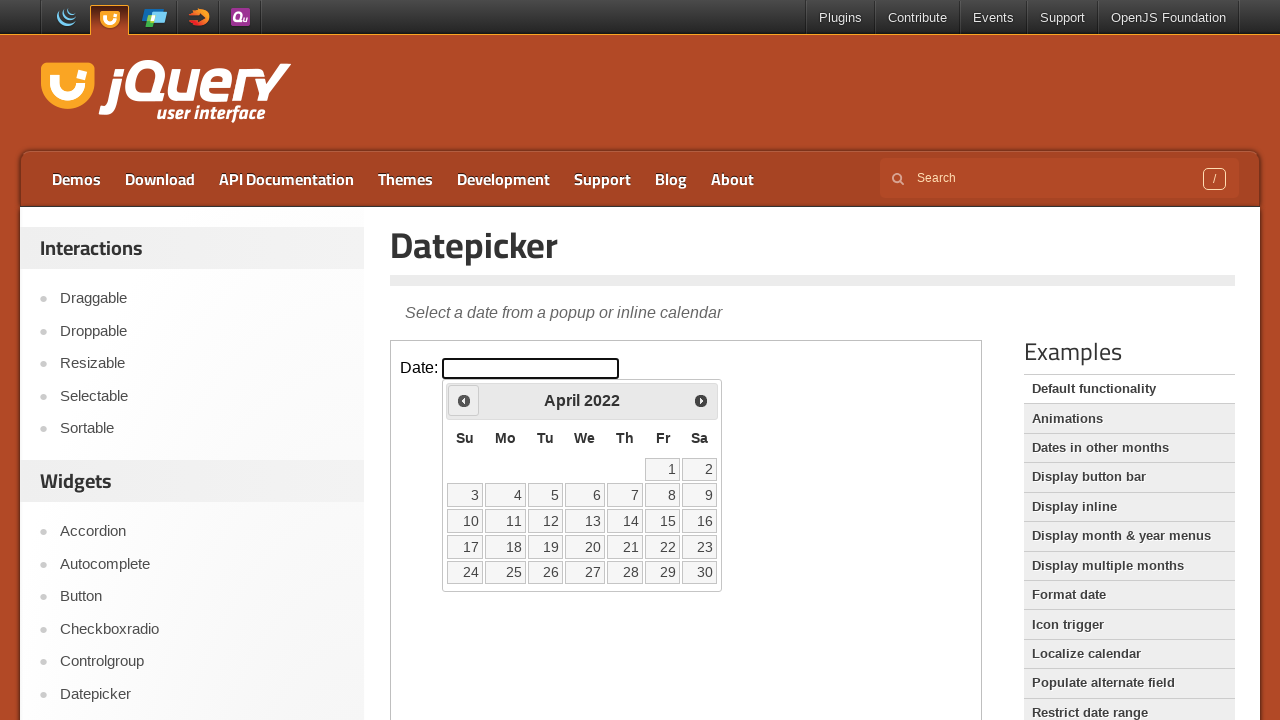

Clicked previous month button to navigate backwards (currently at April 2022) at (464, 400) on iframe.demo-frame >> internal:control=enter-frame >> span.ui-icon-circle-triangl
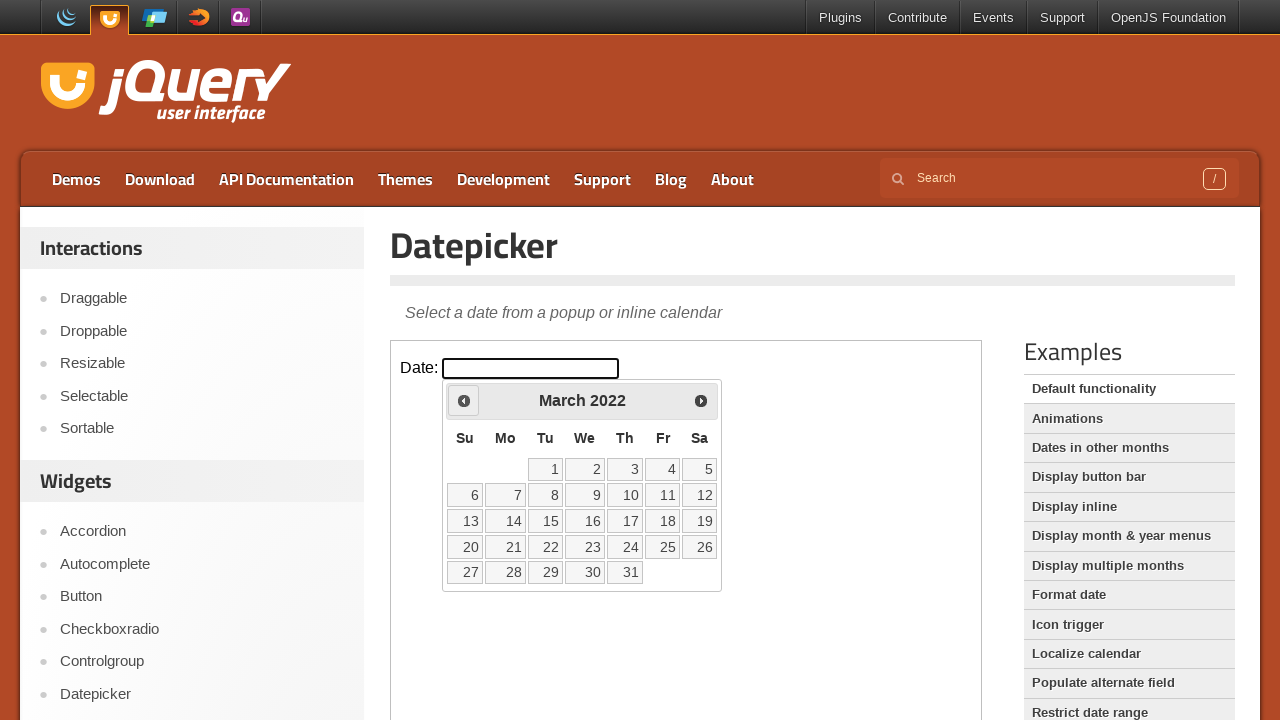

Waited for calendar to update
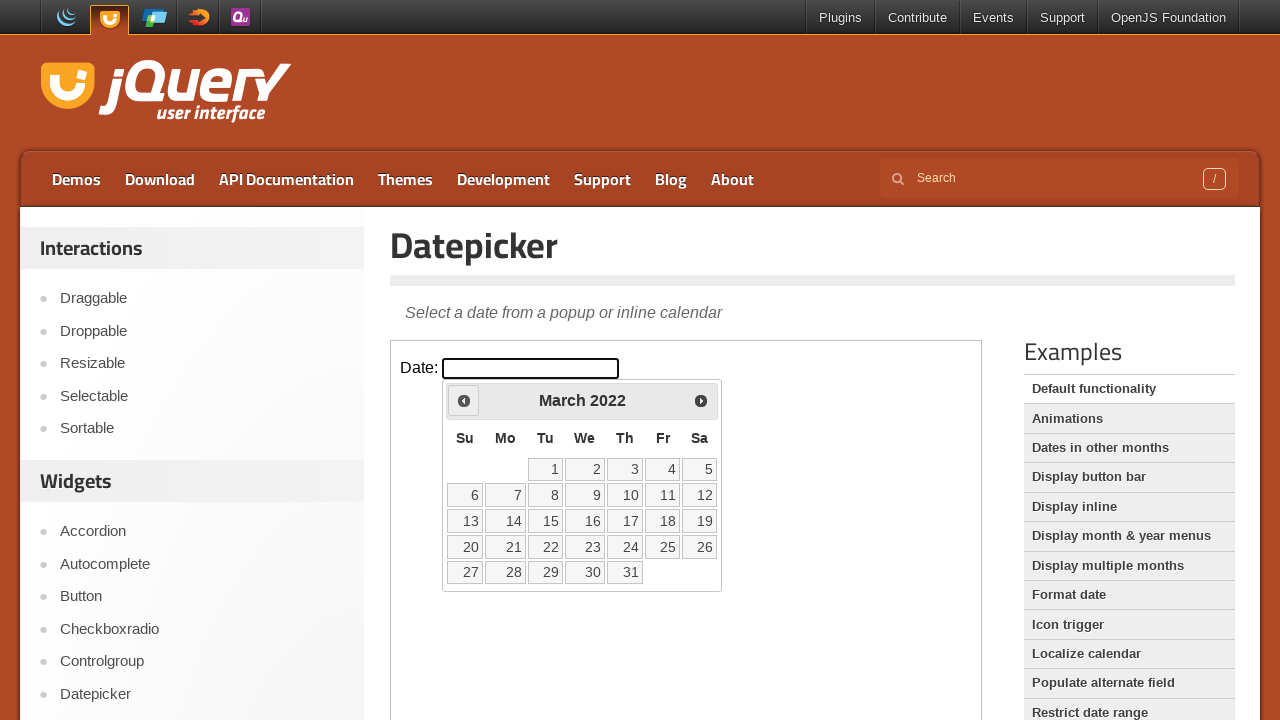

Clicked previous month button to navigate backwards (currently at March 2022) at (464, 400) on iframe.demo-frame >> internal:control=enter-frame >> span.ui-icon-circle-triangl
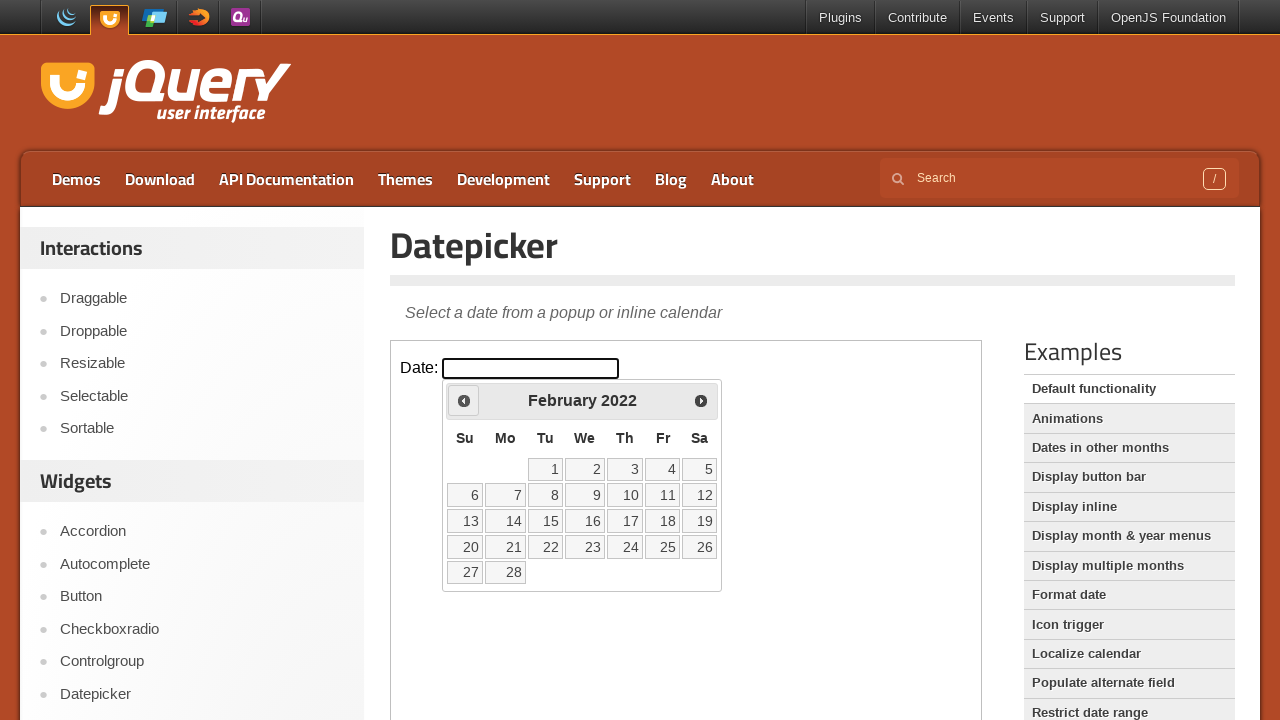

Waited for calendar to update
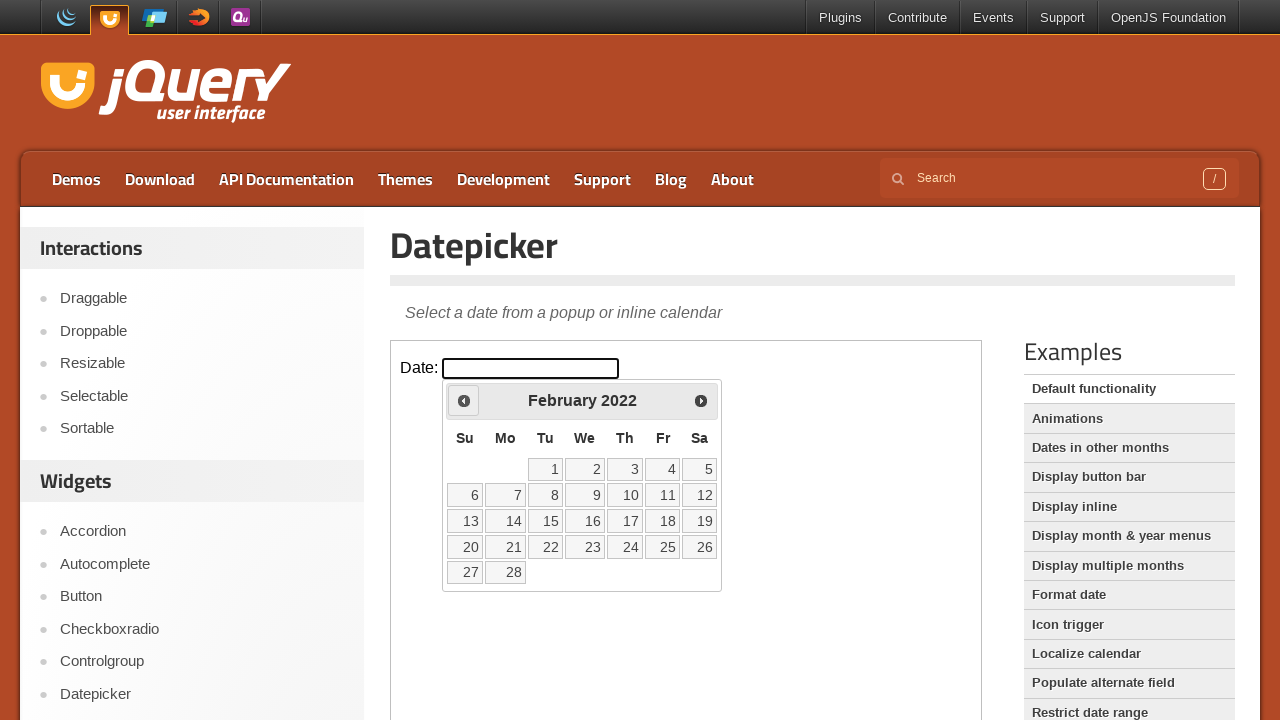

Clicked previous month button to navigate backwards (currently at February 2022) at (464, 400) on iframe.demo-frame >> internal:control=enter-frame >> span.ui-icon-circle-triangl
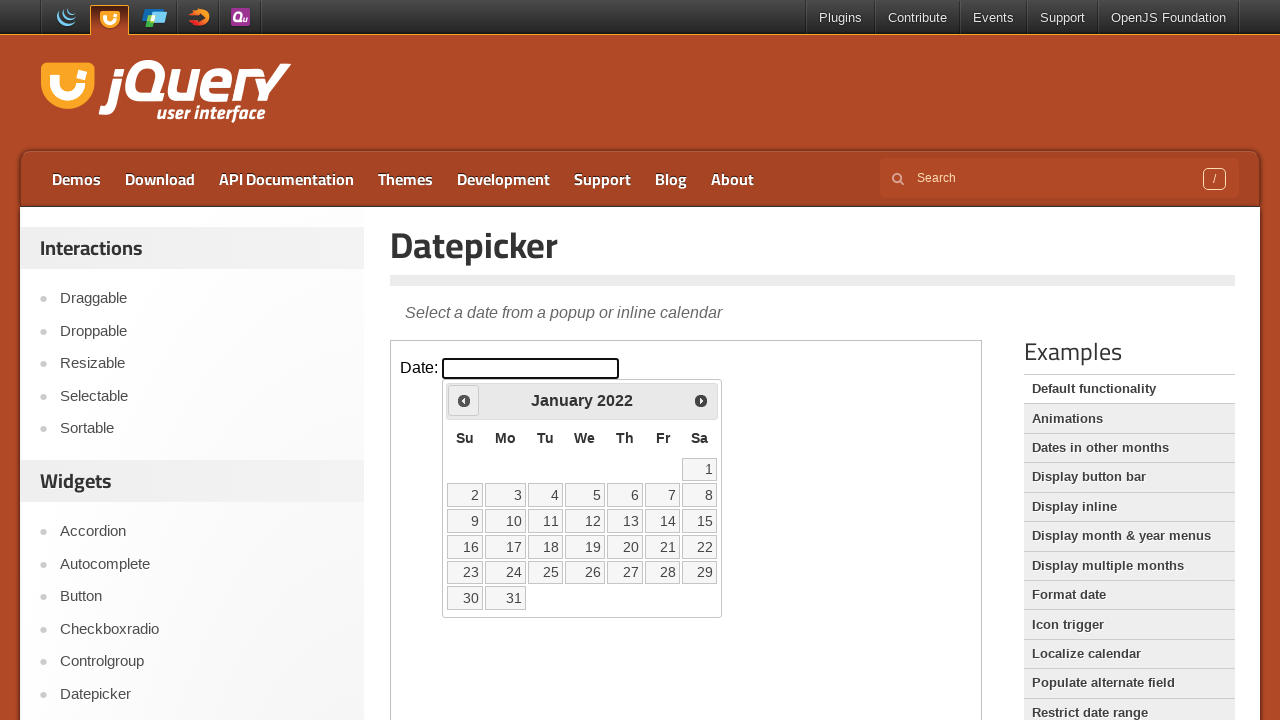

Waited for calendar to update
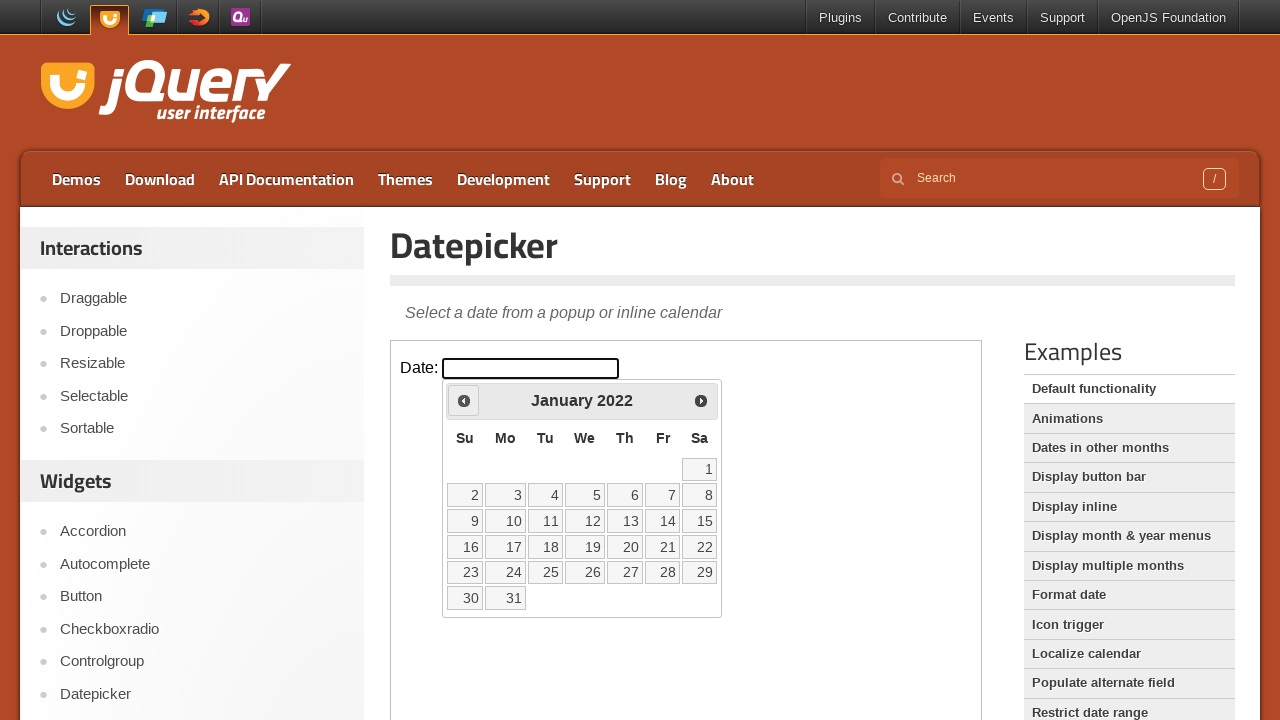

Clicked previous month button to navigate backwards (currently at January 2022) at (464, 400) on iframe.demo-frame >> internal:control=enter-frame >> span.ui-icon-circle-triangl
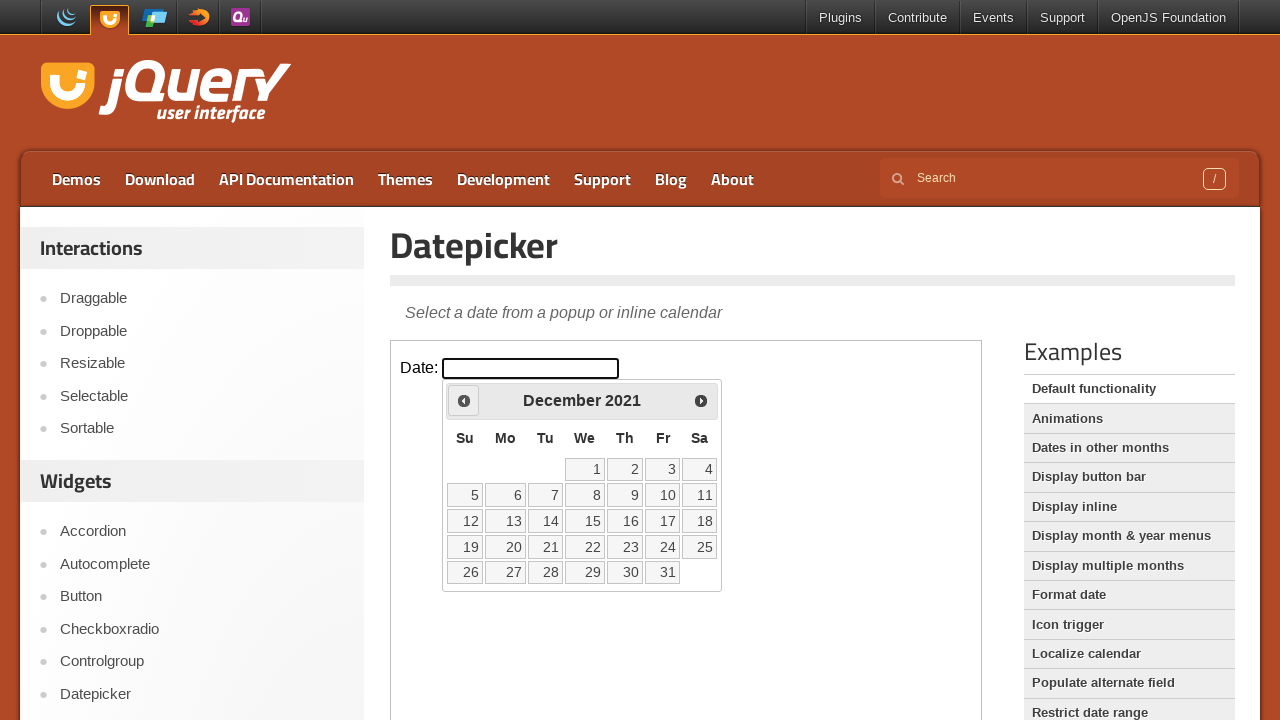

Waited for calendar to update
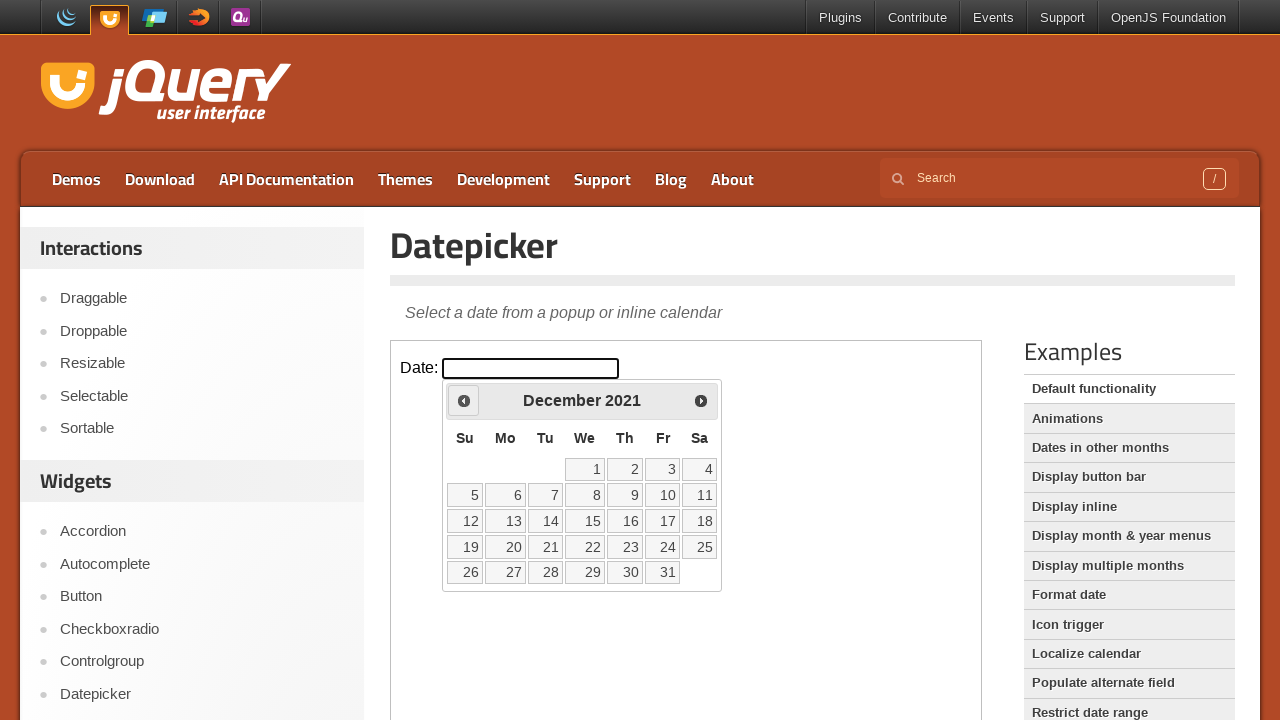

Clicked previous month button to navigate backwards (currently at December 2021) at (464, 400) on iframe.demo-frame >> internal:control=enter-frame >> span.ui-icon-circle-triangl
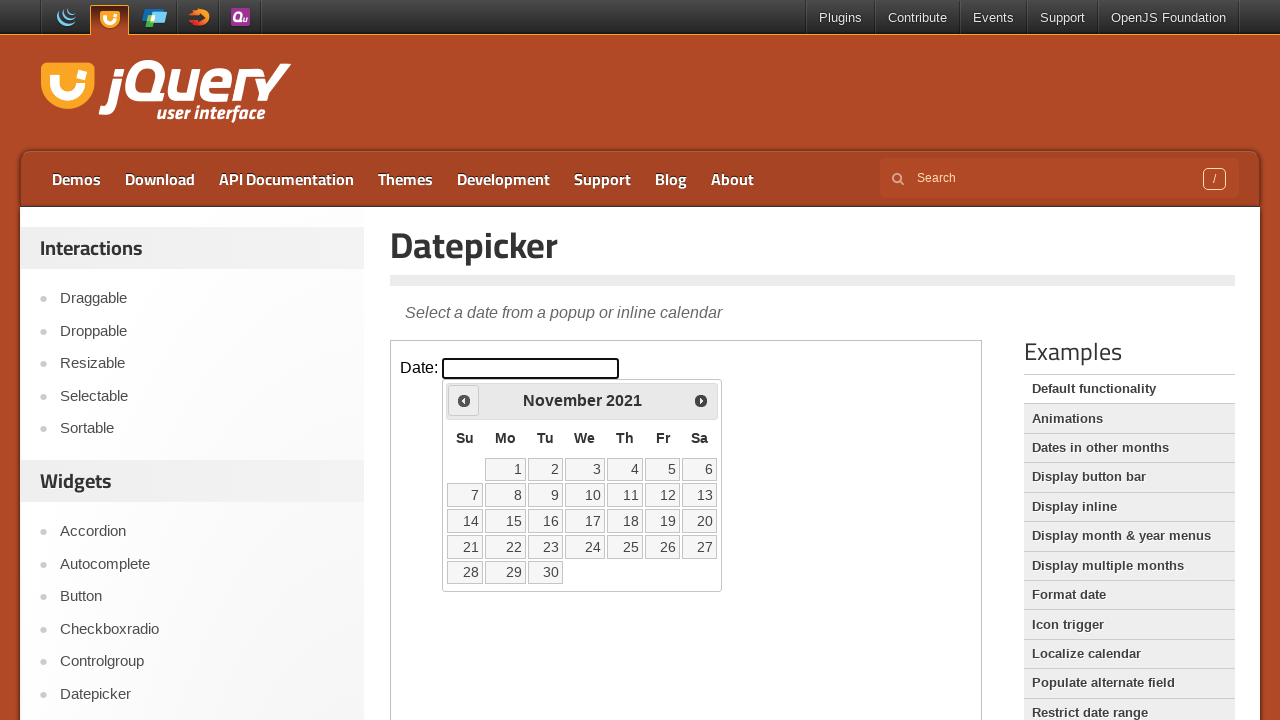

Waited for calendar to update
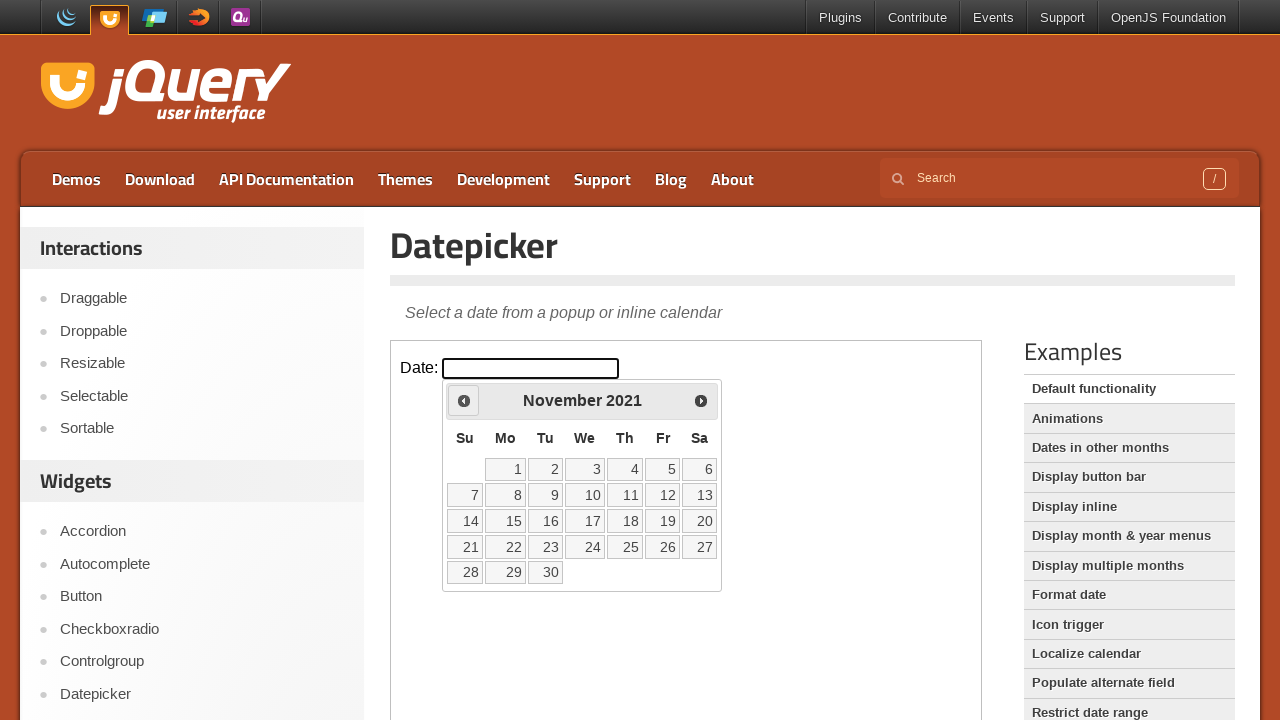

Clicked previous month button to navigate backwards (currently at November 2021) at (464, 400) on iframe.demo-frame >> internal:control=enter-frame >> span.ui-icon-circle-triangl
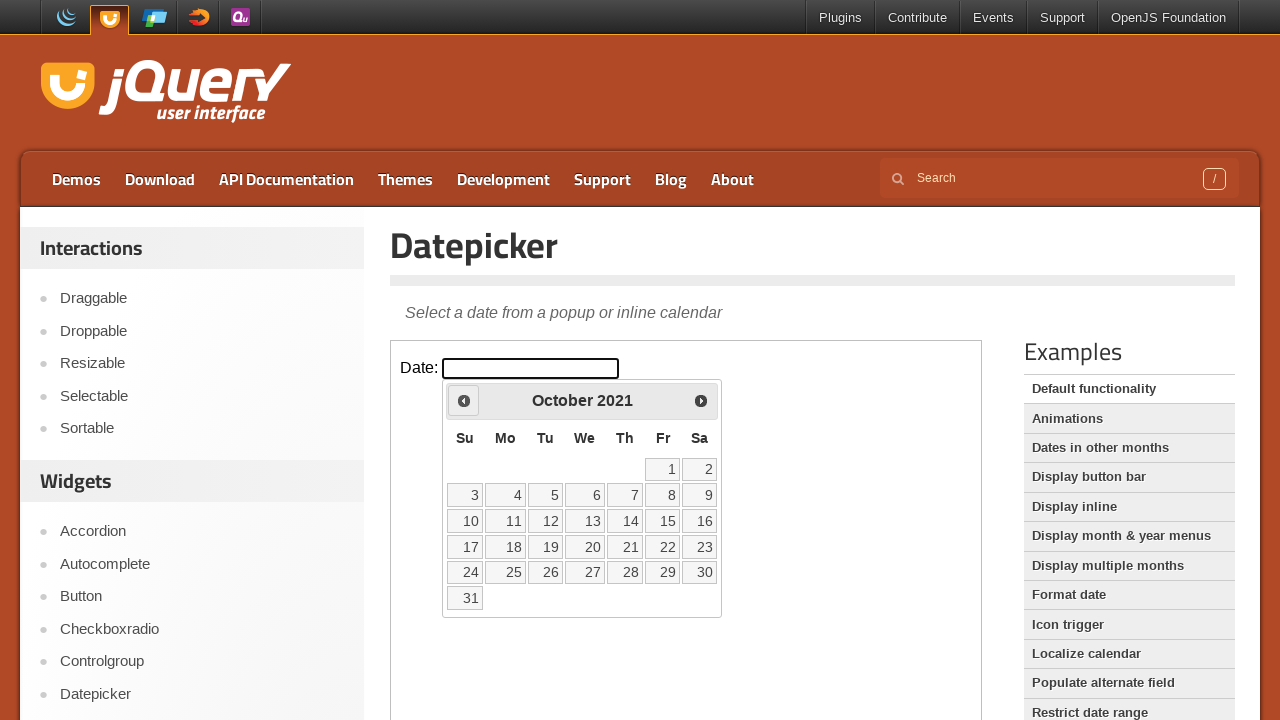

Waited for calendar to update
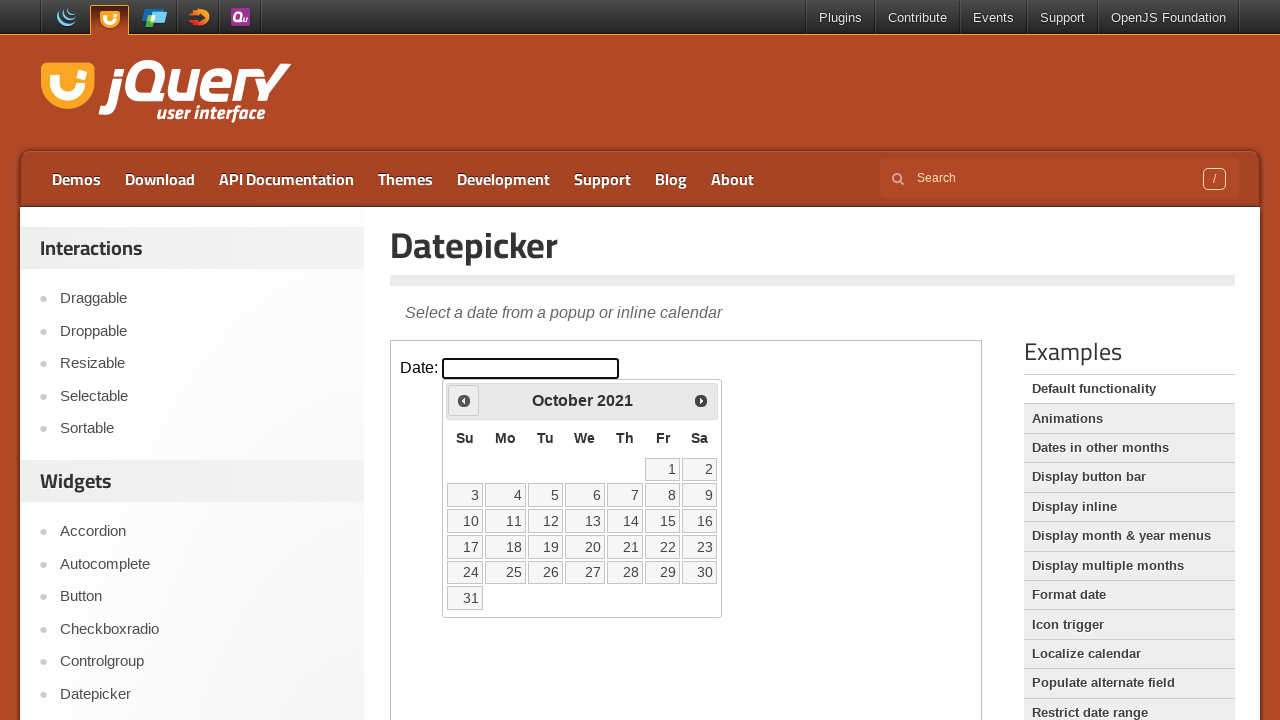

Clicked previous month button to navigate backwards (currently at October 2021) at (464, 400) on iframe.demo-frame >> internal:control=enter-frame >> span.ui-icon-circle-triangl
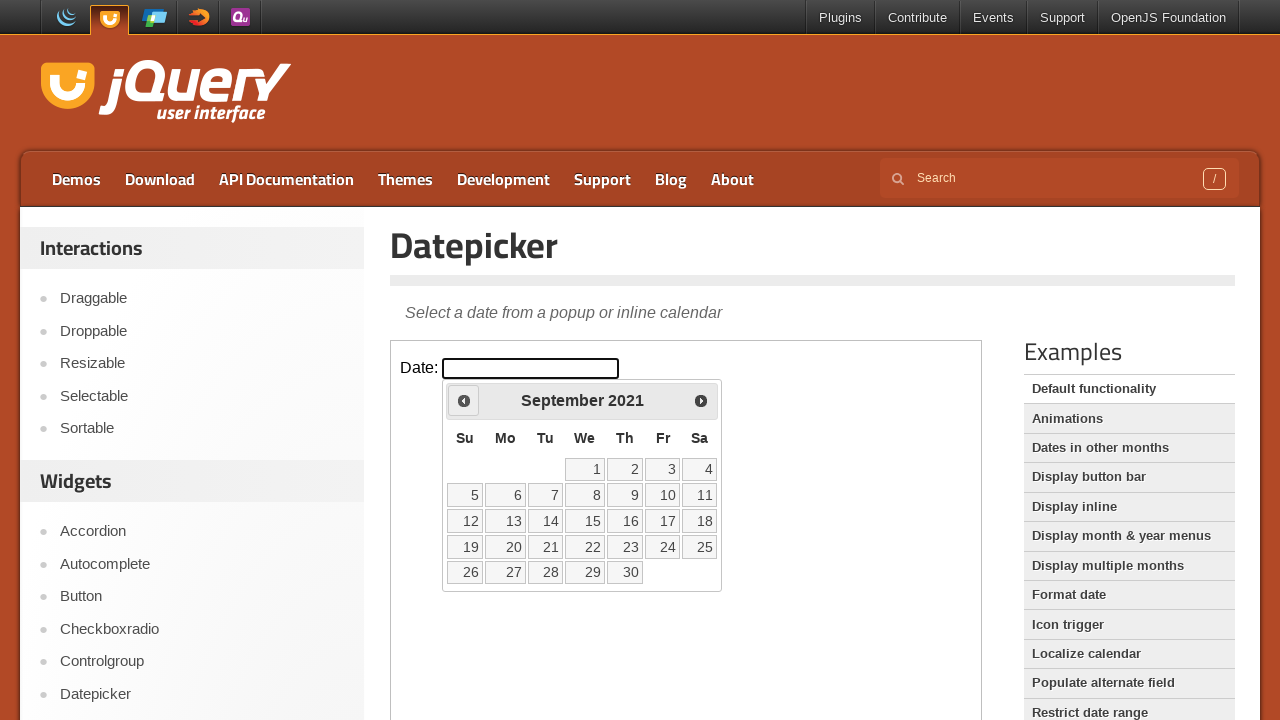

Waited for calendar to update
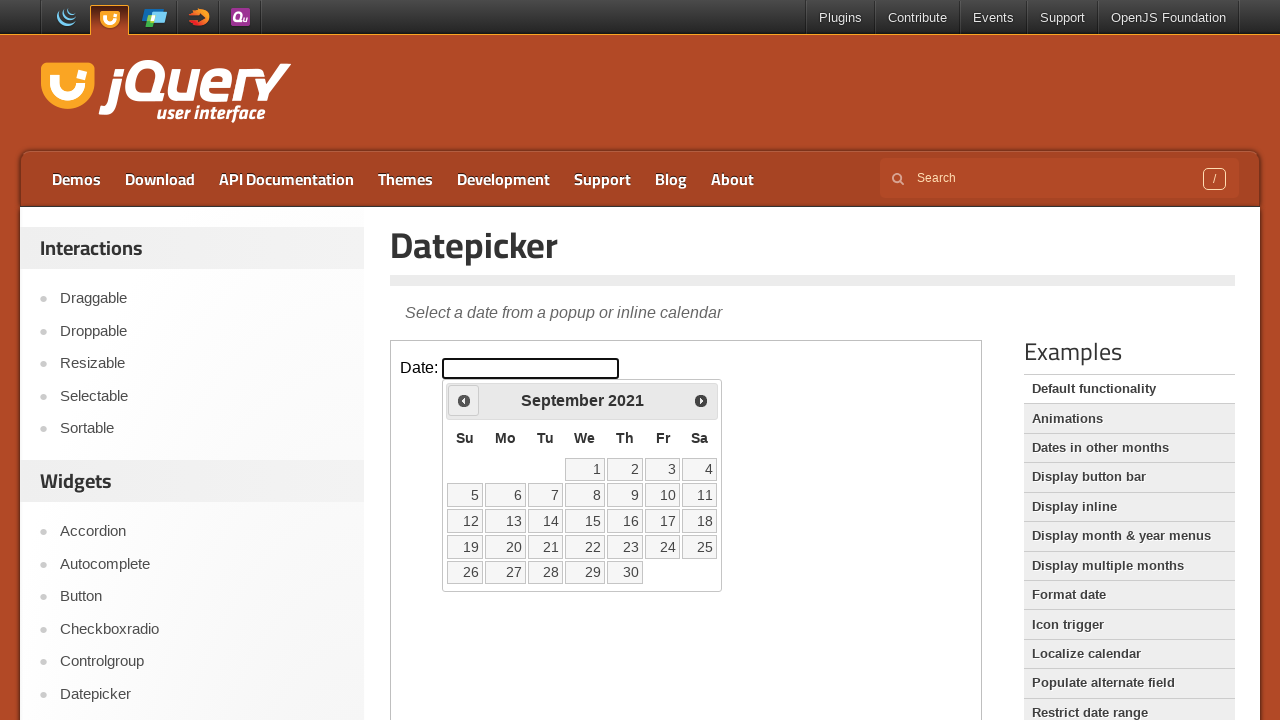

Clicked previous month button to navigate backwards (currently at September 2021) at (464, 400) on iframe.demo-frame >> internal:control=enter-frame >> span.ui-icon-circle-triangl
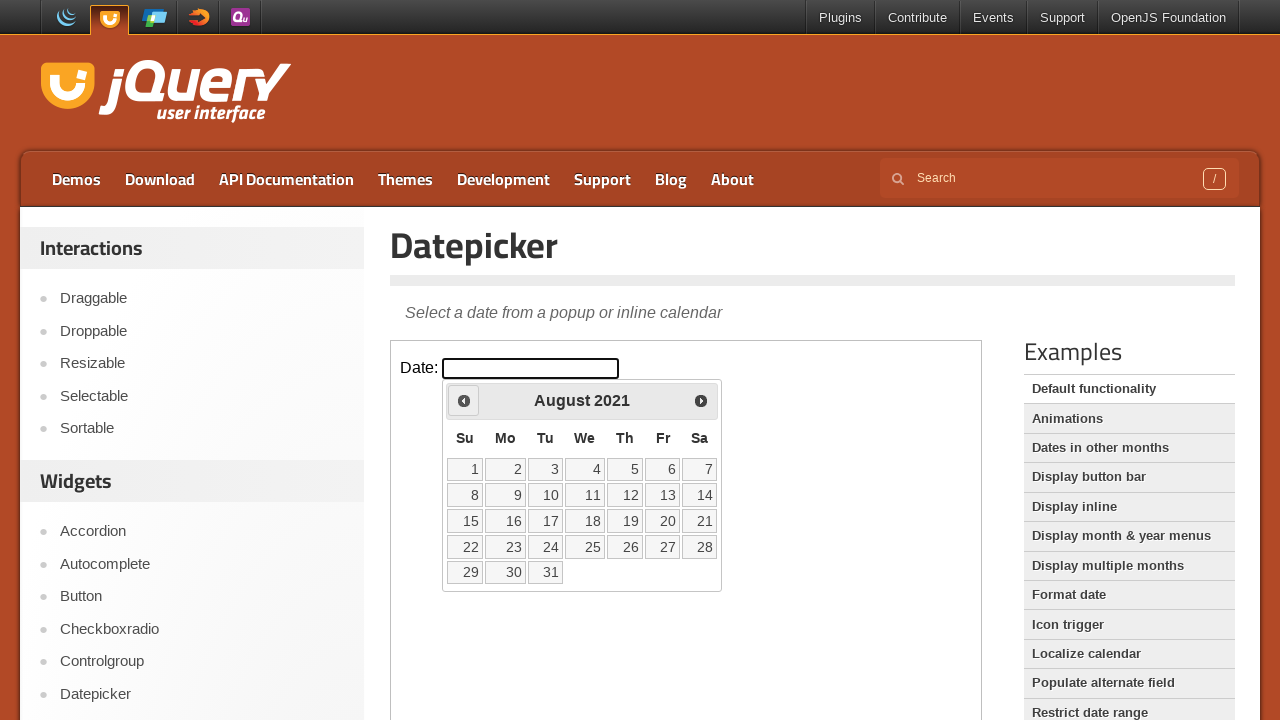

Waited for calendar to update
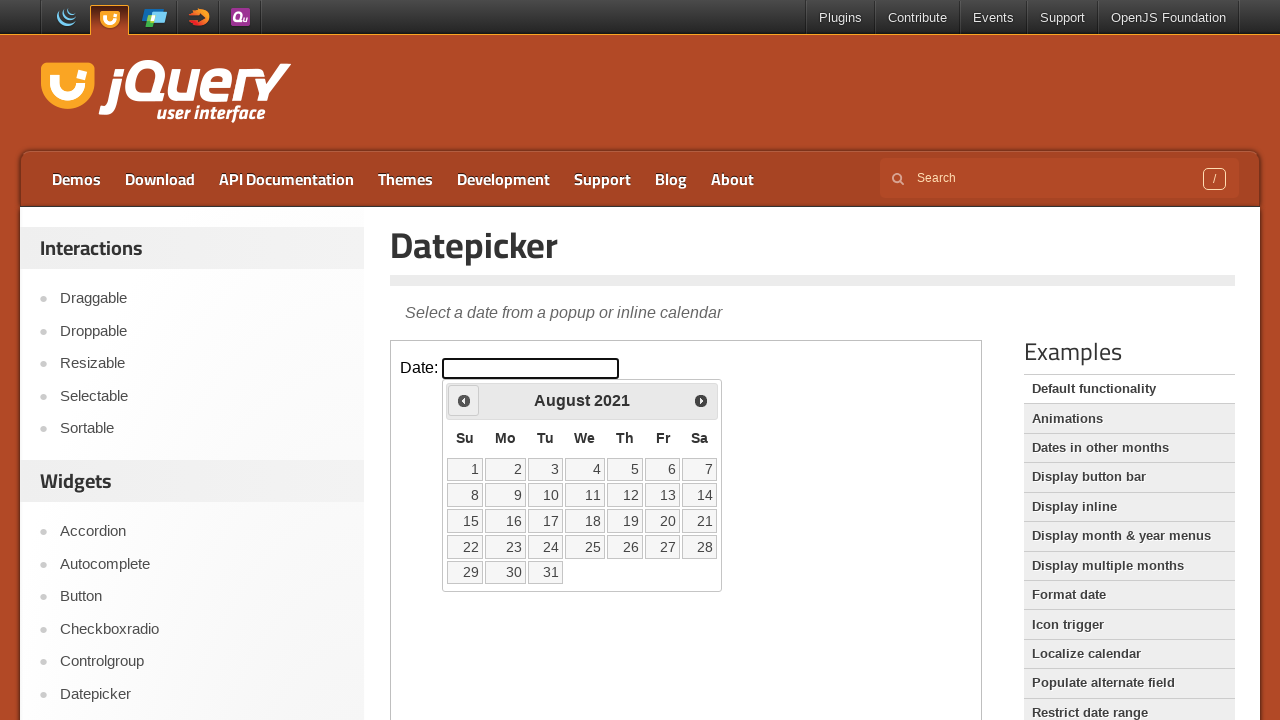

Clicked previous month button to navigate backwards (currently at August 2021) at (464, 400) on iframe.demo-frame >> internal:control=enter-frame >> span.ui-icon-circle-triangl
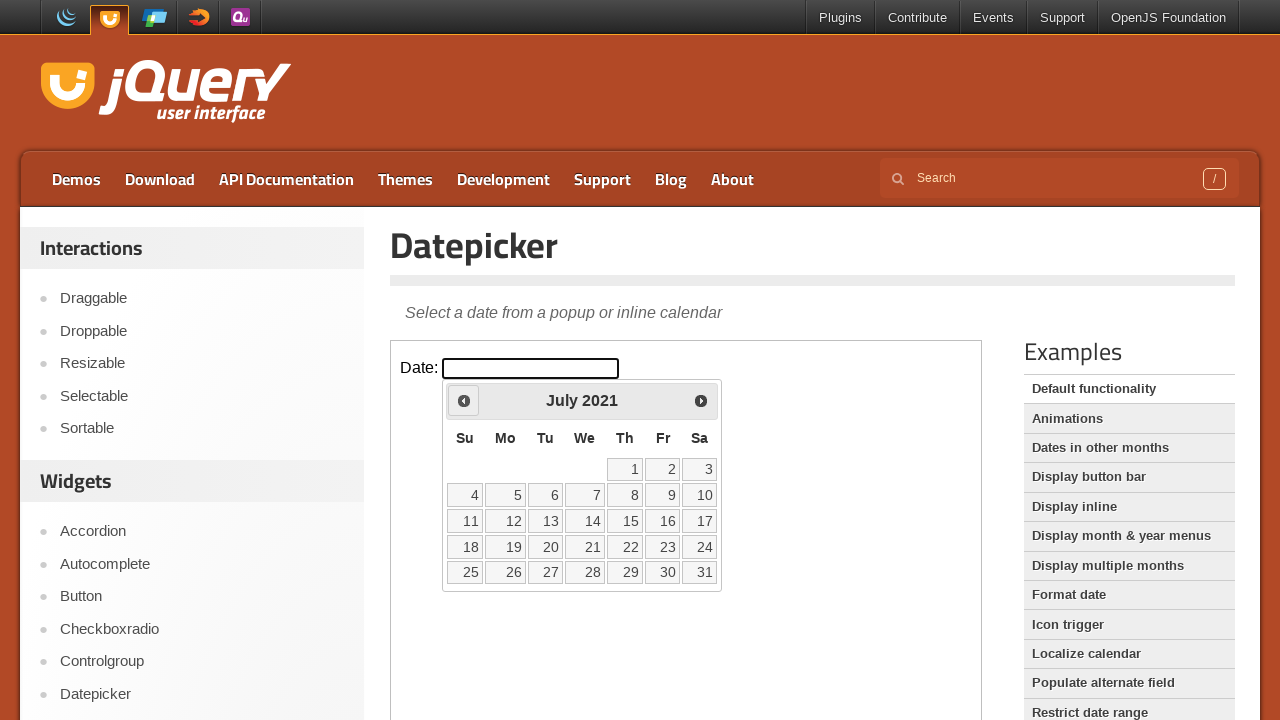

Waited for calendar to update
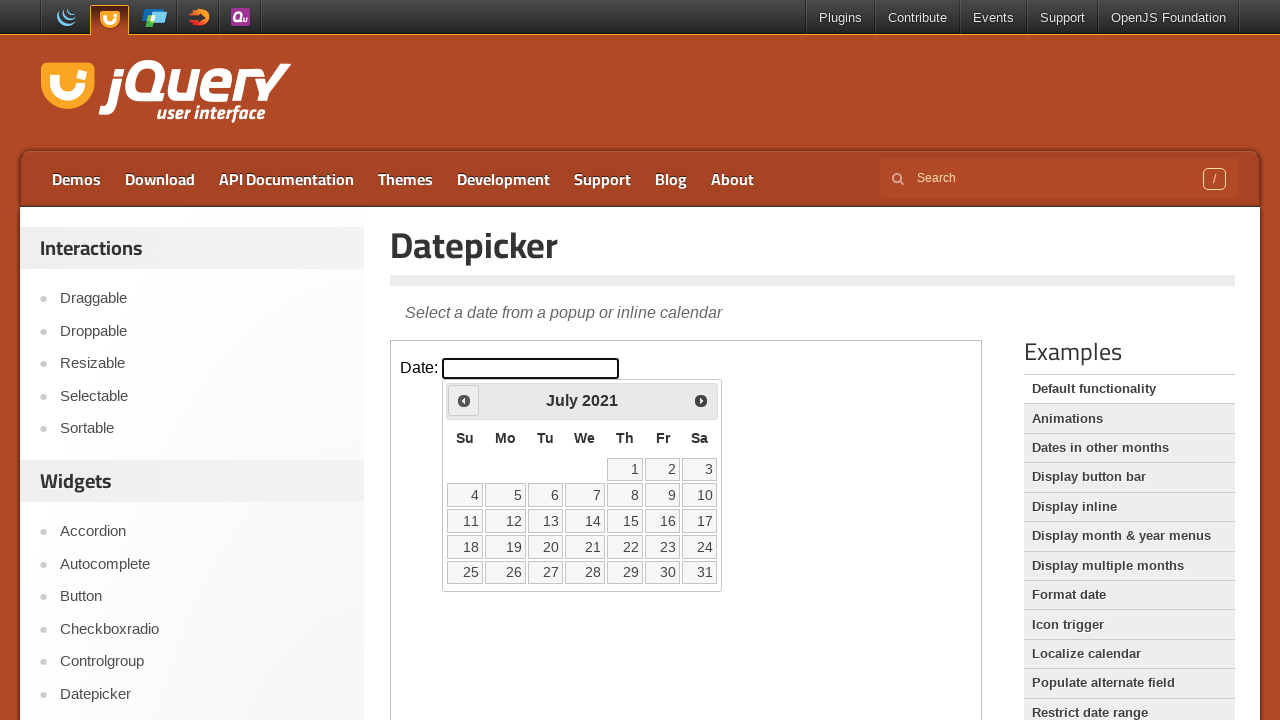

Clicked previous month button to navigate backwards (currently at July 2021) at (464, 400) on iframe.demo-frame >> internal:control=enter-frame >> span.ui-icon-circle-triangl
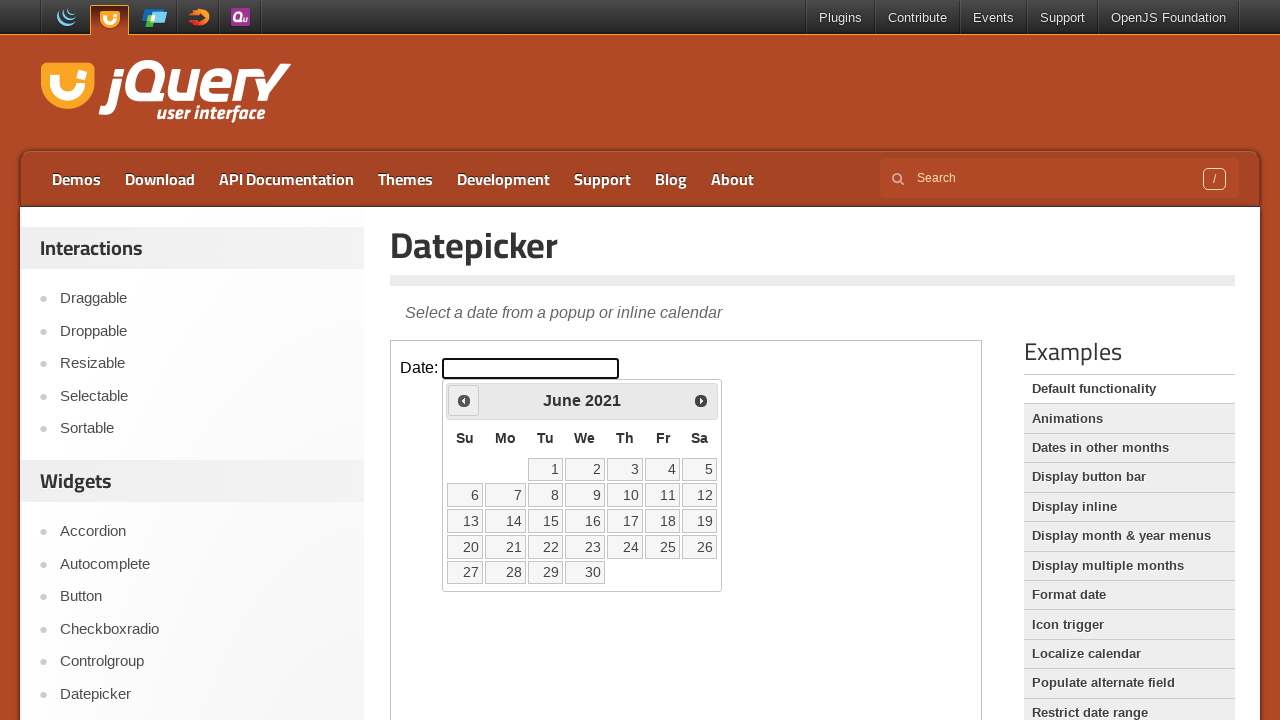

Waited for calendar to update
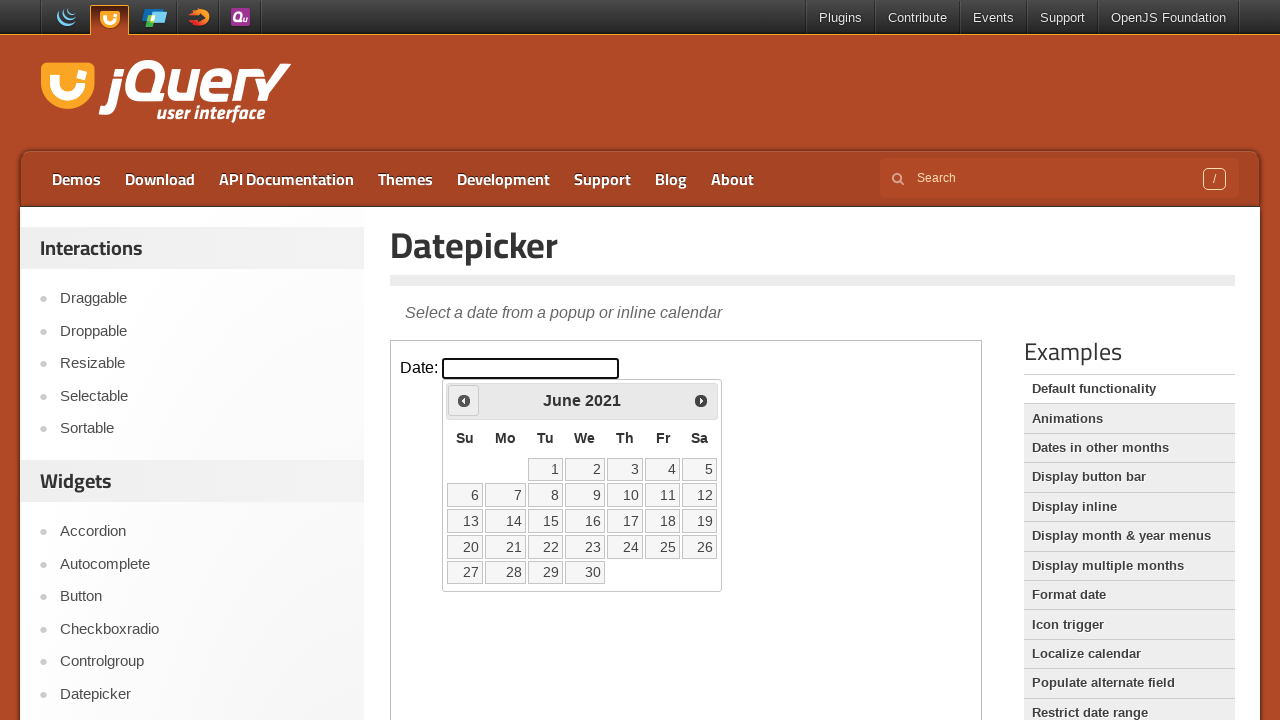

Clicked previous month button to navigate backwards (currently at June 2021) at (464, 400) on iframe.demo-frame >> internal:control=enter-frame >> span.ui-icon-circle-triangl
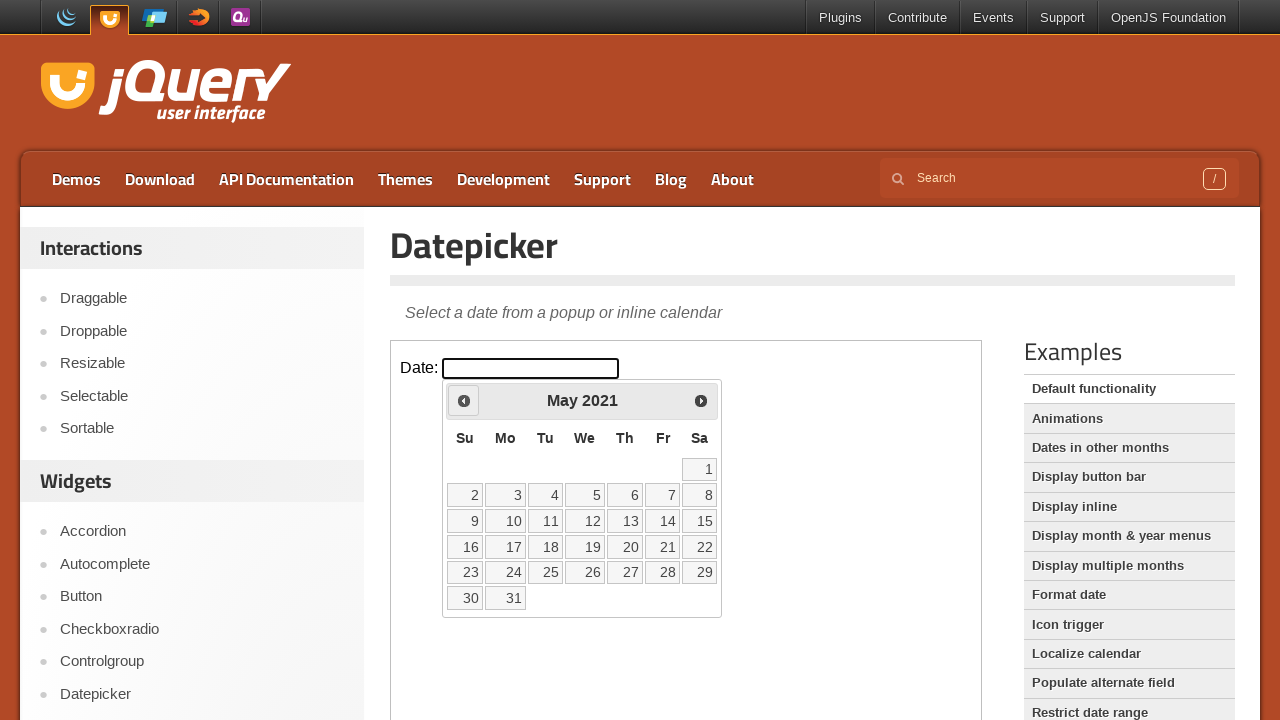

Waited for calendar to update
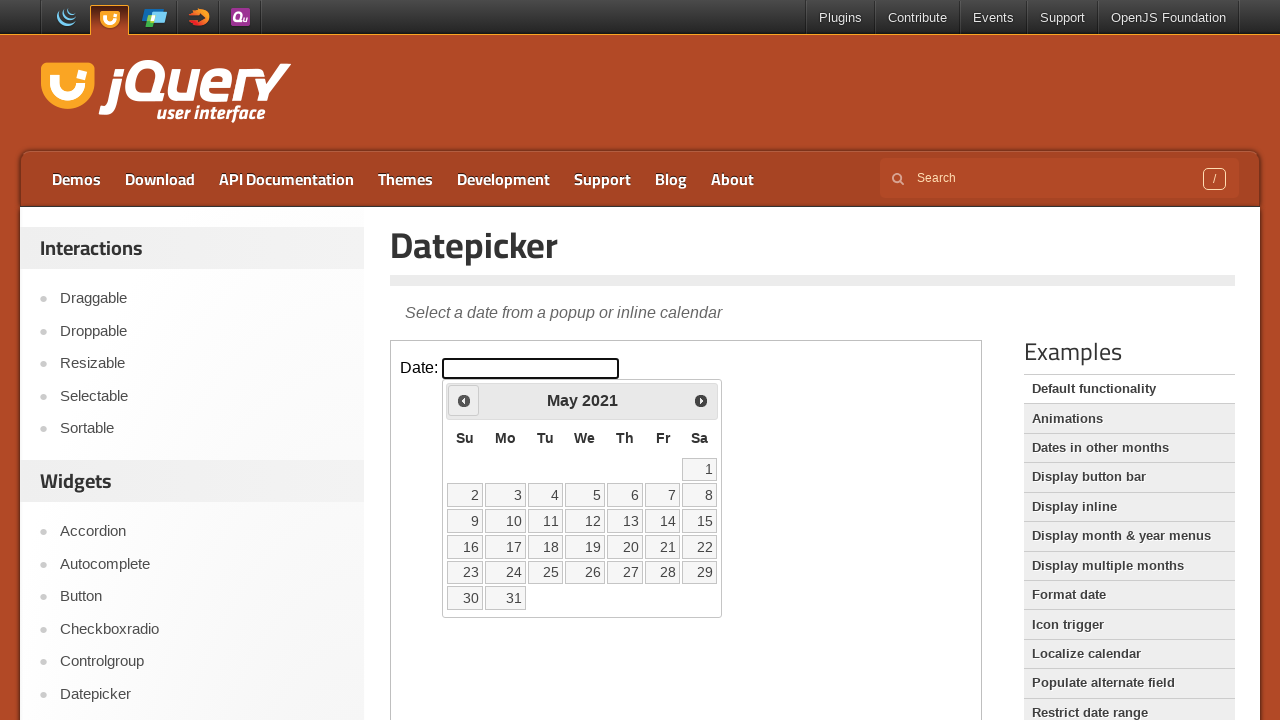

Selected date 16 in the calendar (May 16, 2021) at (465, 547) on iframe.demo-frame >> internal:control=enter-frame >> table.ui-datepicker-calenda
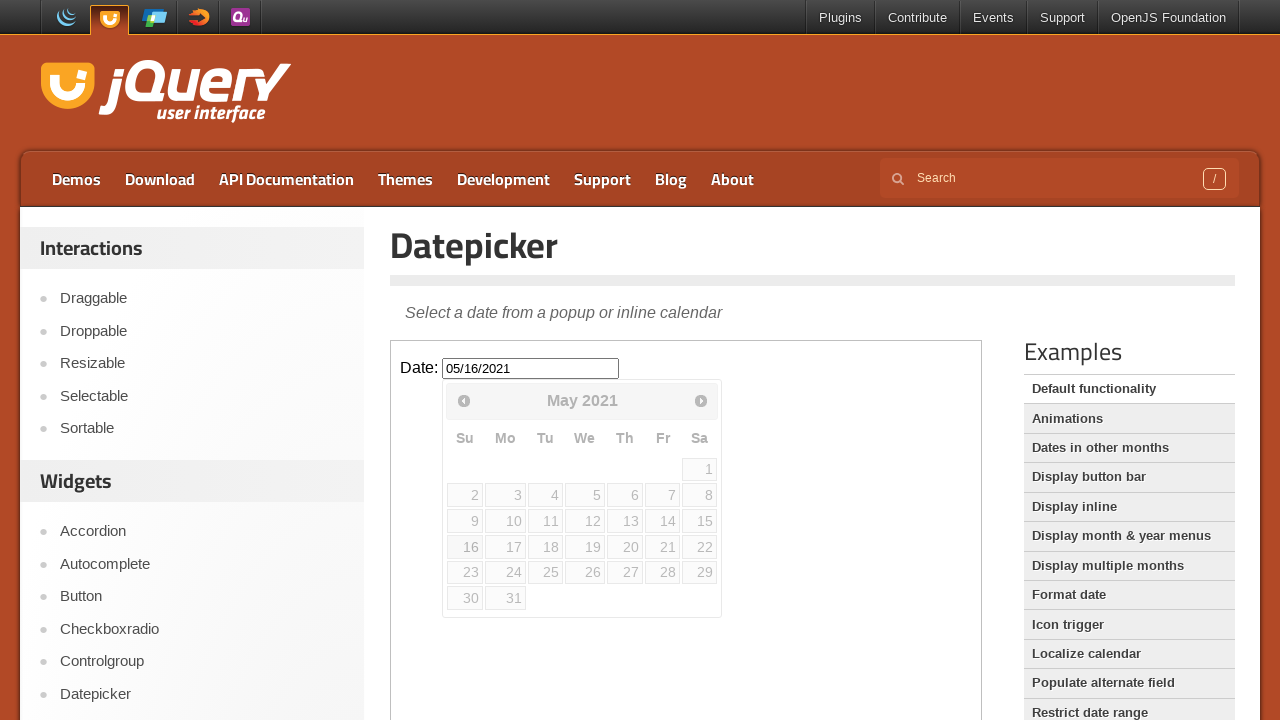

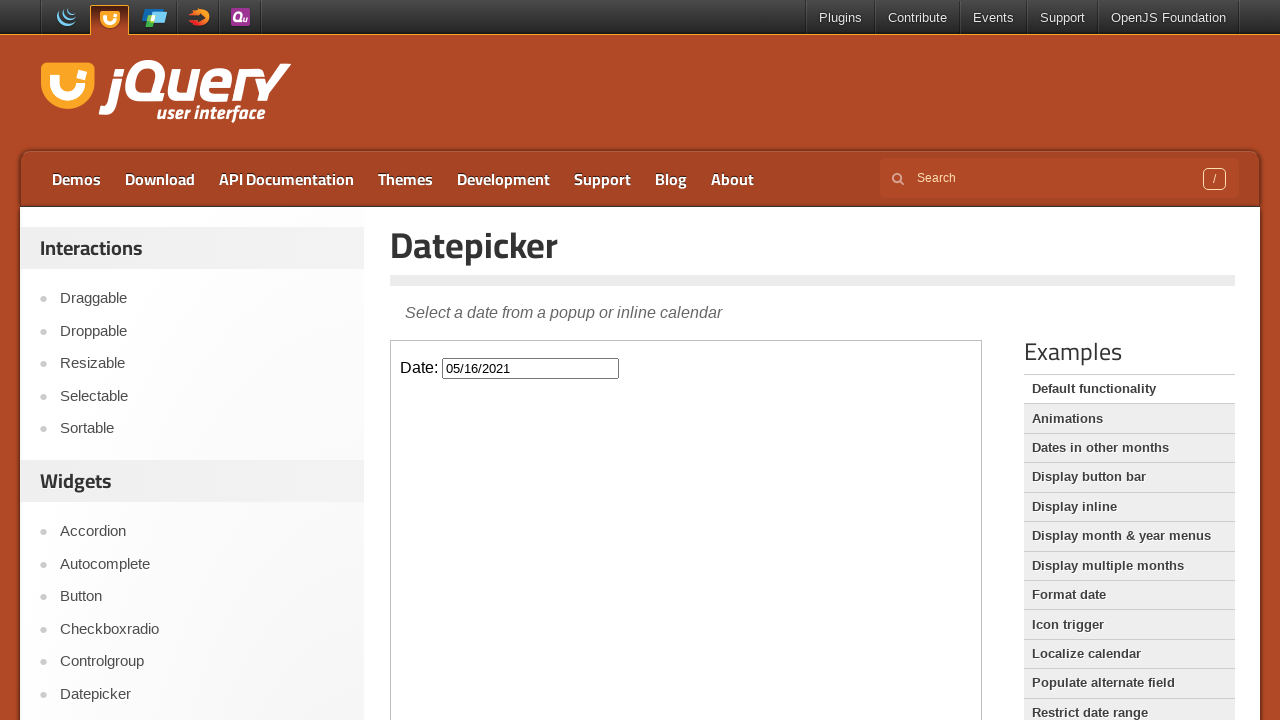